Tests filling a large form by entering text into all text input fields and submitting the form by clicking the submit button.

Starting URL: http://suninjuly.github.io/huge_form.html

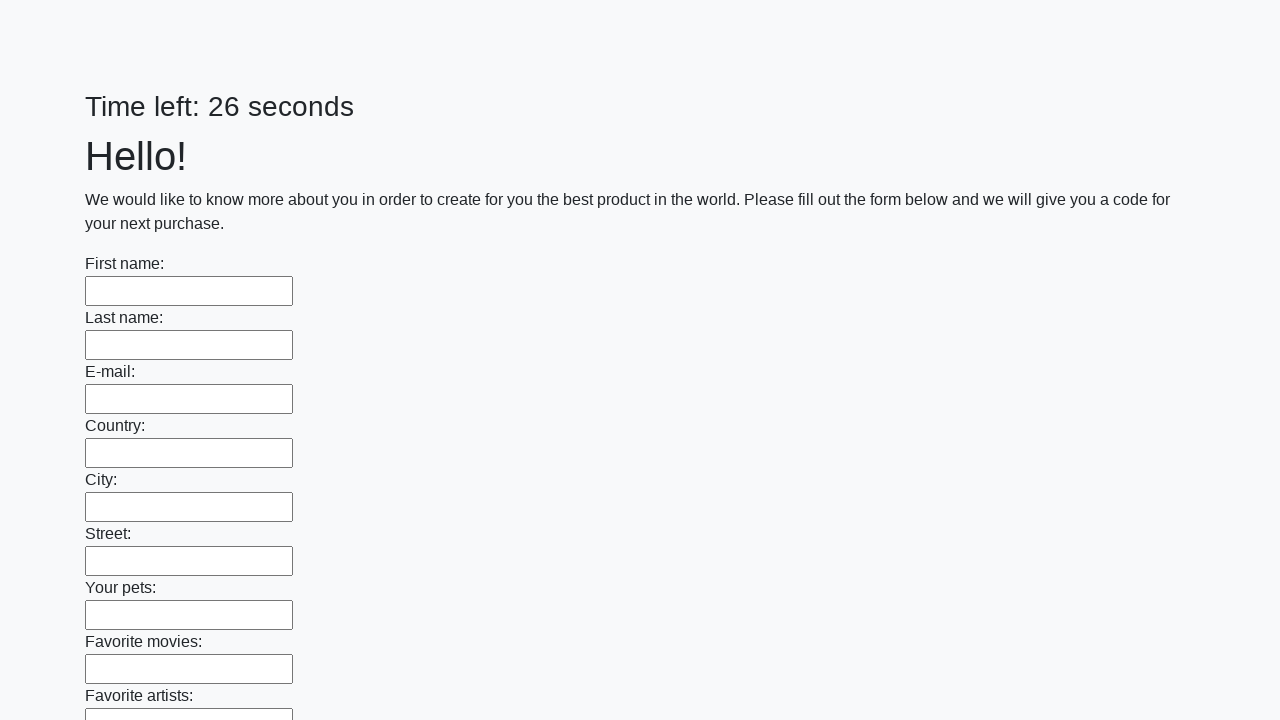

Located all text input fields on the huge form
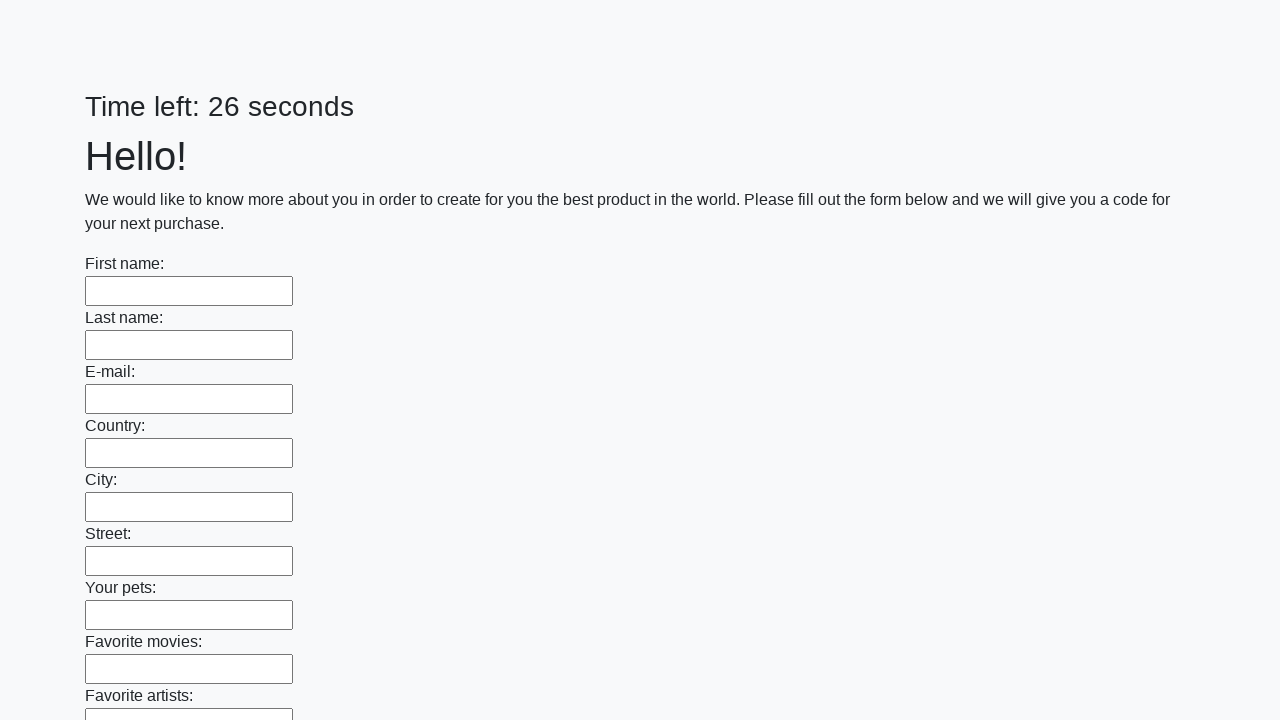

Found 100 text input fields to fill
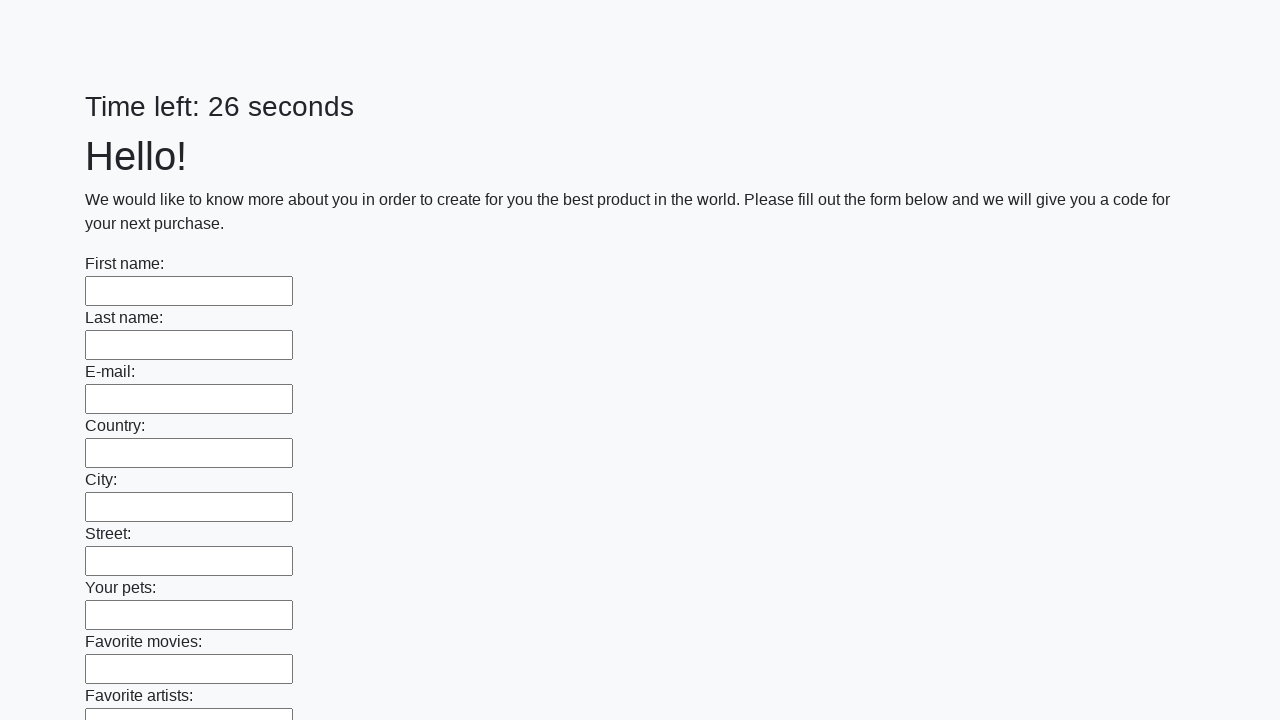

Filled text input field 1 of 100 with 'Sample Answer' on [type="text"] >> nth=0
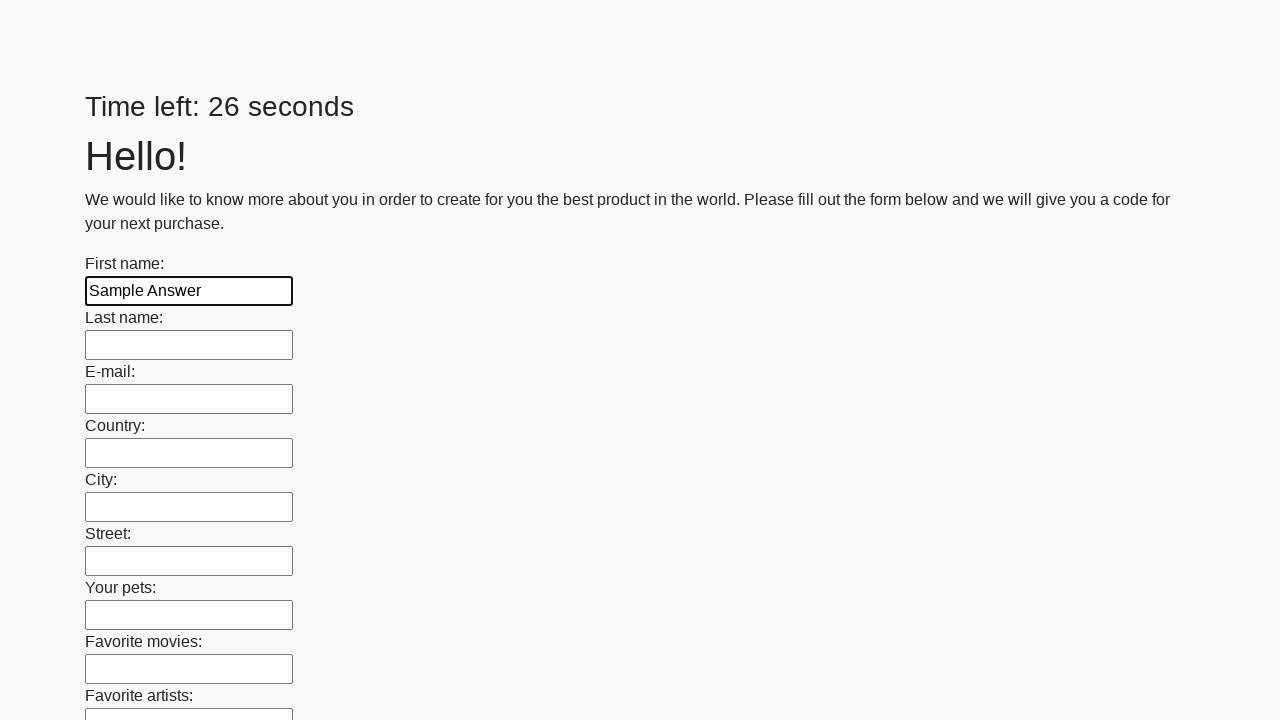

Filled text input field 2 of 100 with 'Sample Answer' on [type="text"] >> nth=1
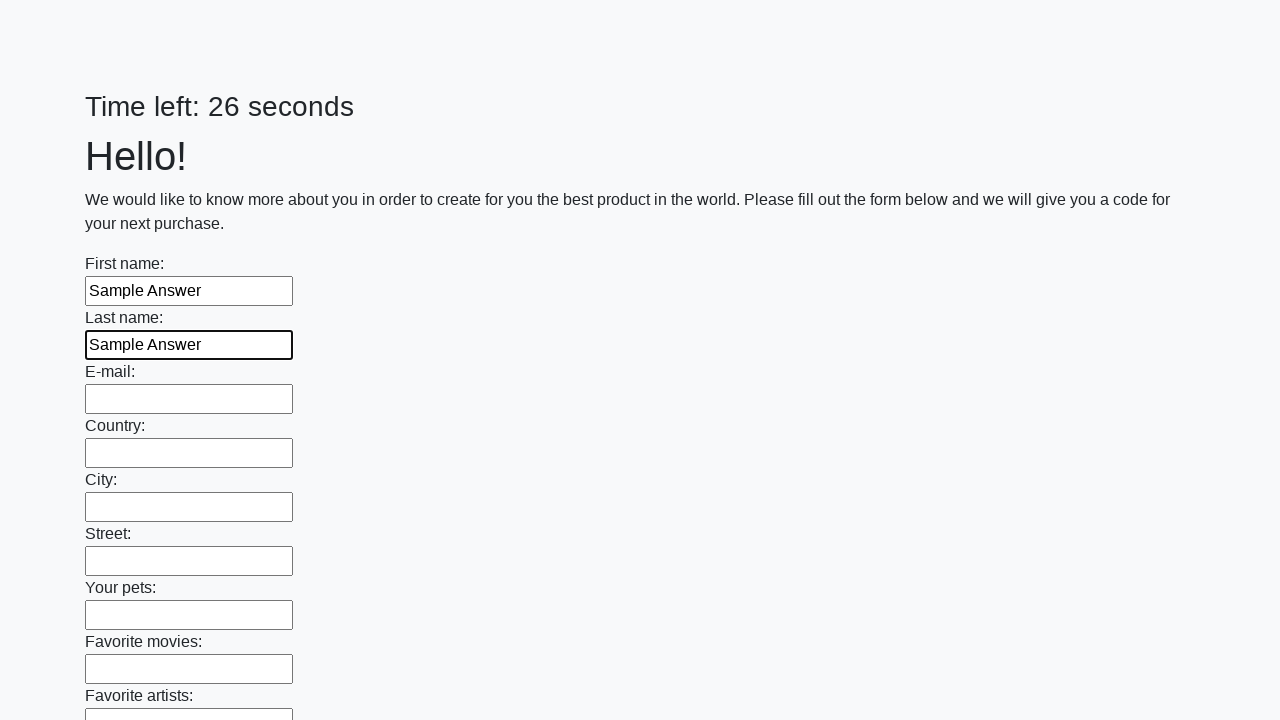

Filled text input field 3 of 100 with 'Sample Answer' on [type="text"] >> nth=2
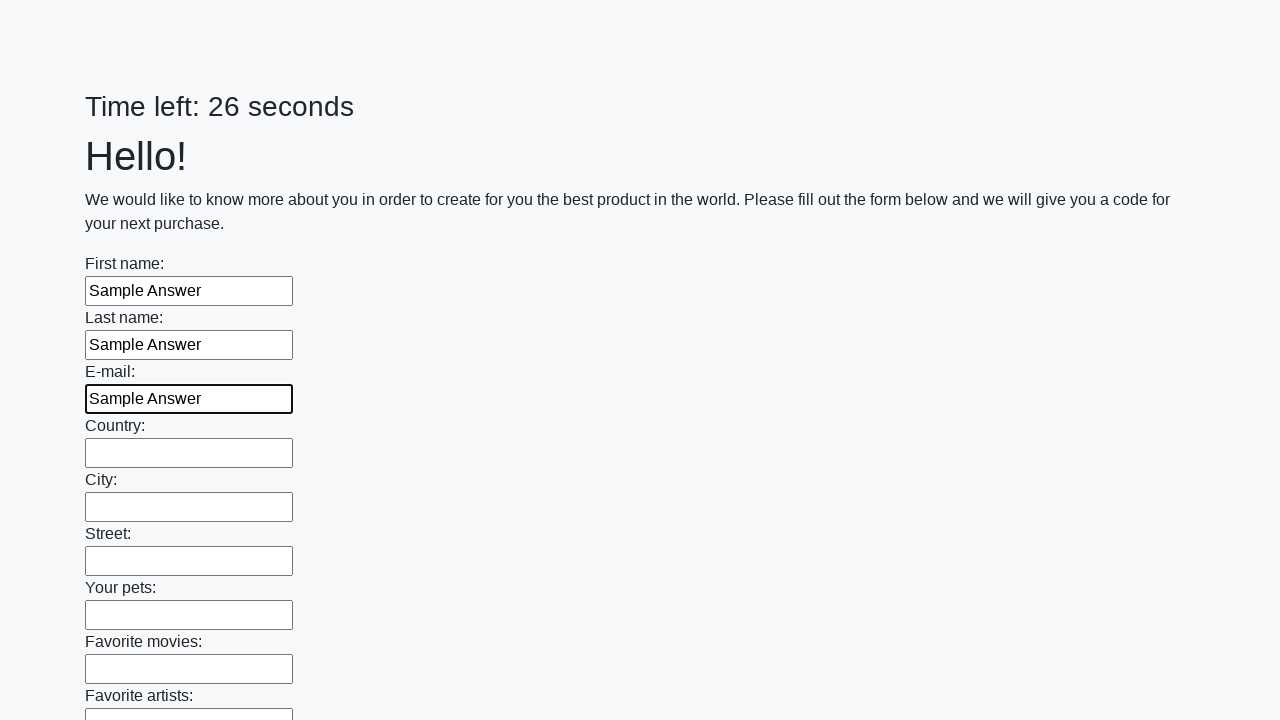

Filled text input field 4 of 100 with 'Sample Answer' on [type="text"] >> nth=3
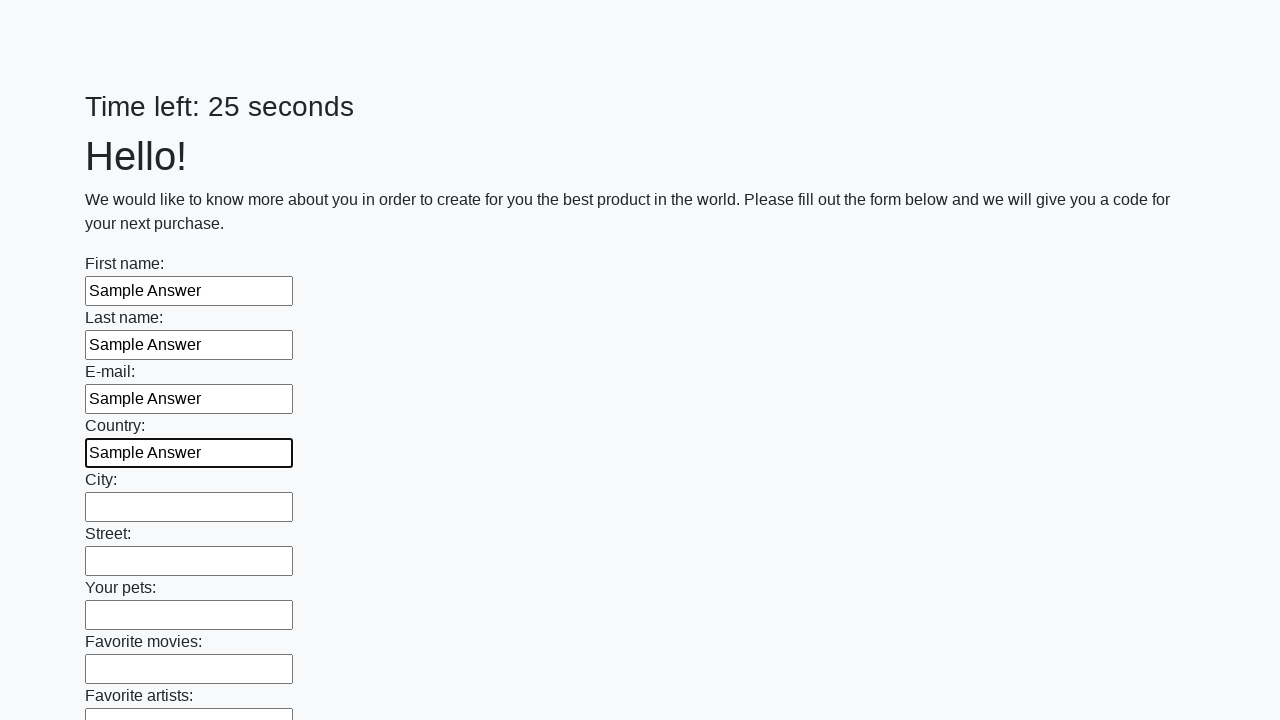

Filled text input field 5 of 100 with 'Sample Answer' on [type="text"] >> nth=4
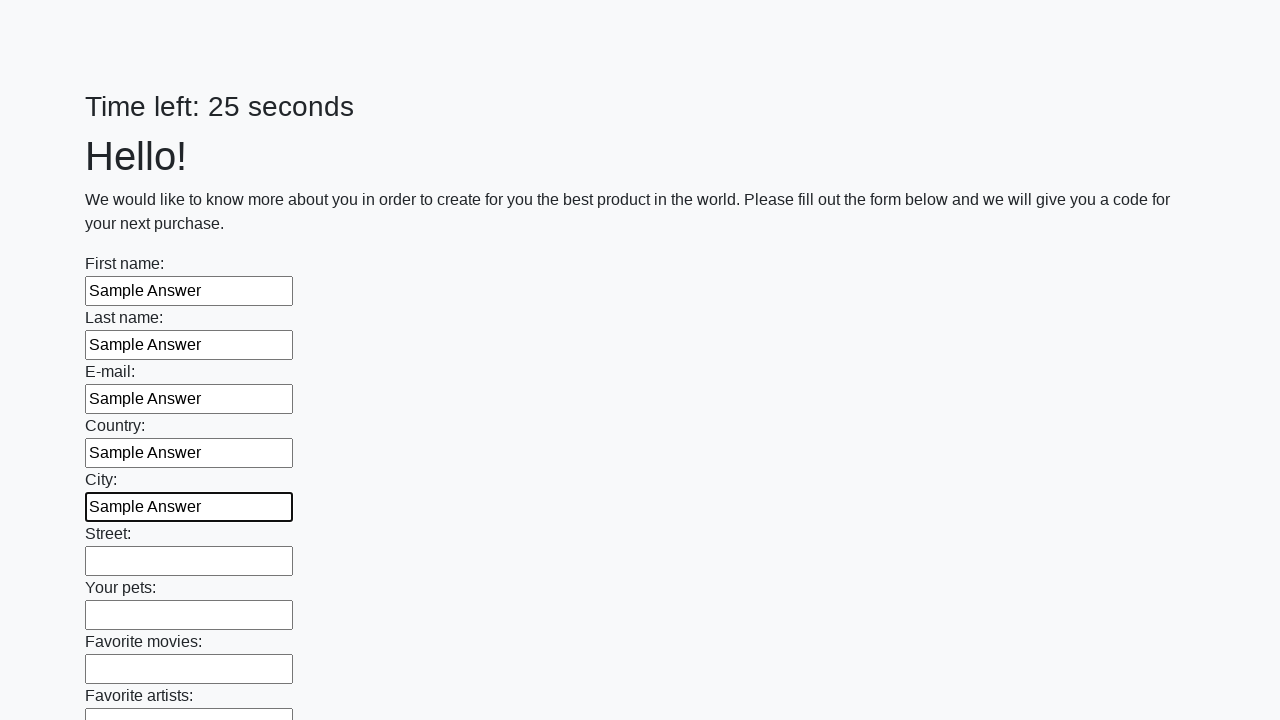

Filled text input field 6 of 100 with 'Sample Answer' on [type="text"] >> nth=5
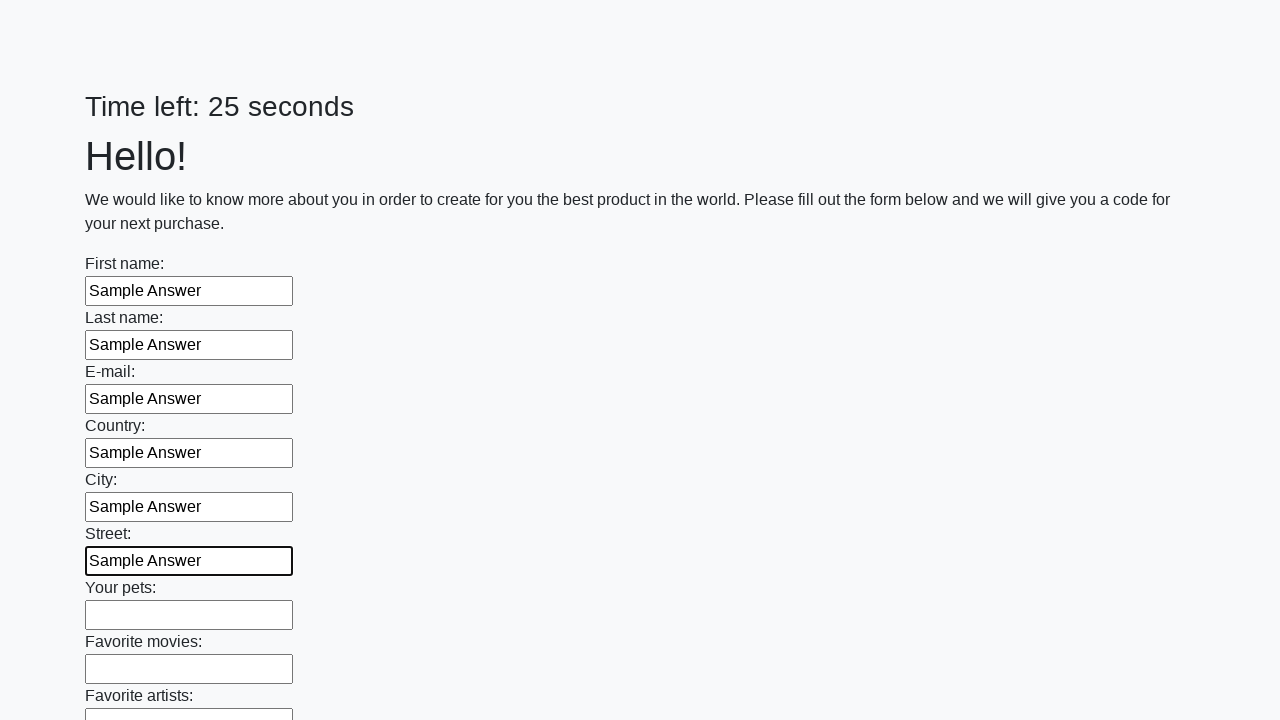

Filled text input field 7 of 100 with 'Sample Answer' on [type="text"] >> nth=6
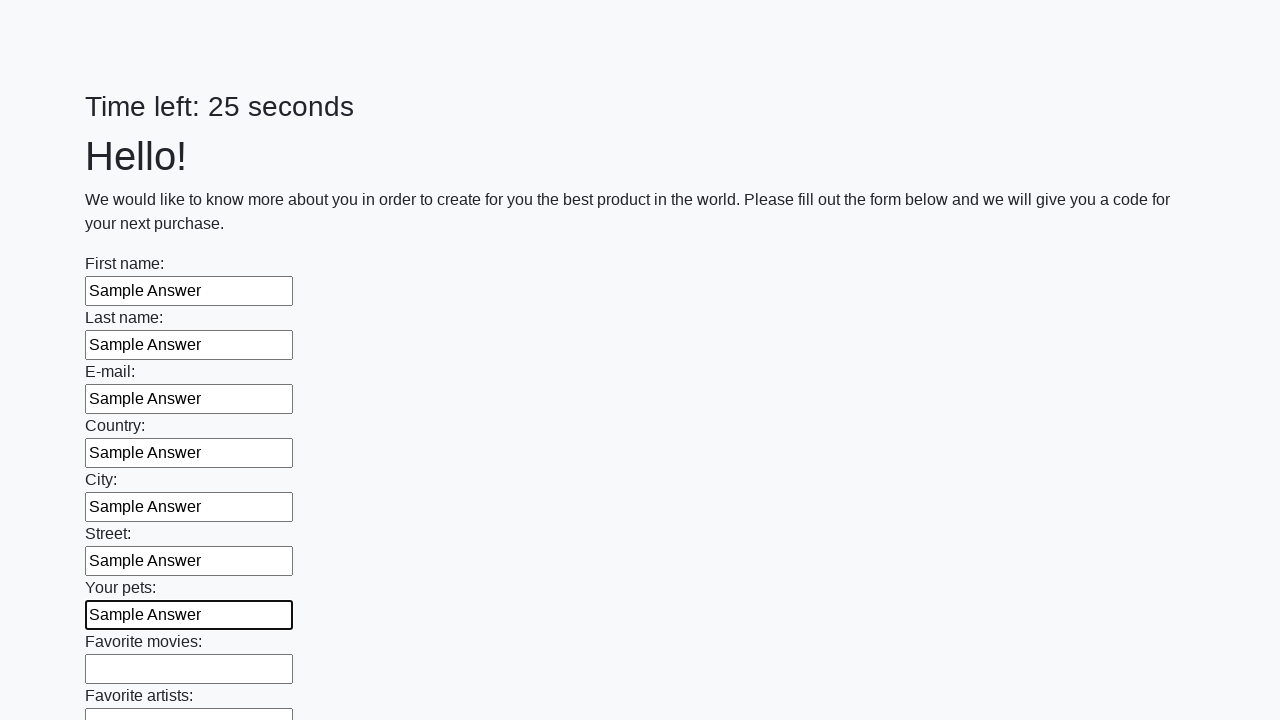

Filled text input field 8 of 100 with 'Sample Answer' on [type="text"] >> nth=7
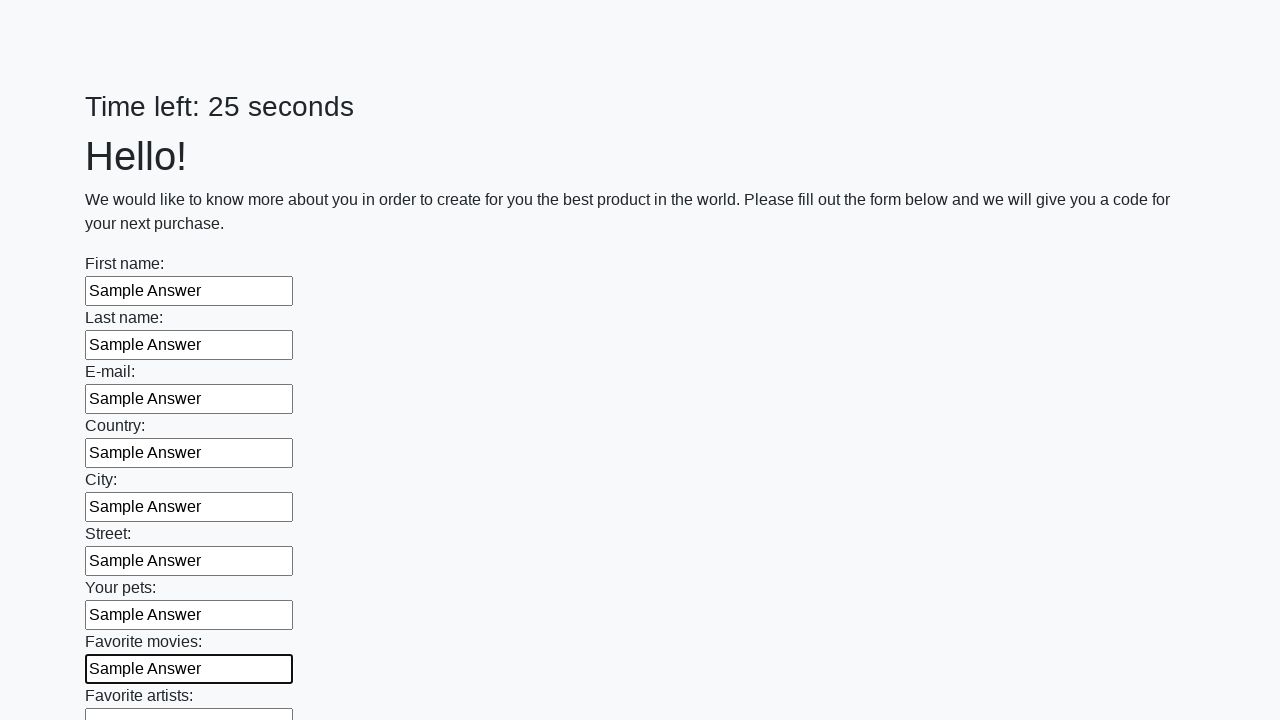

Filled text input field 9 of 100 with 'Sample Answer' on [type="text"] >> nth=8
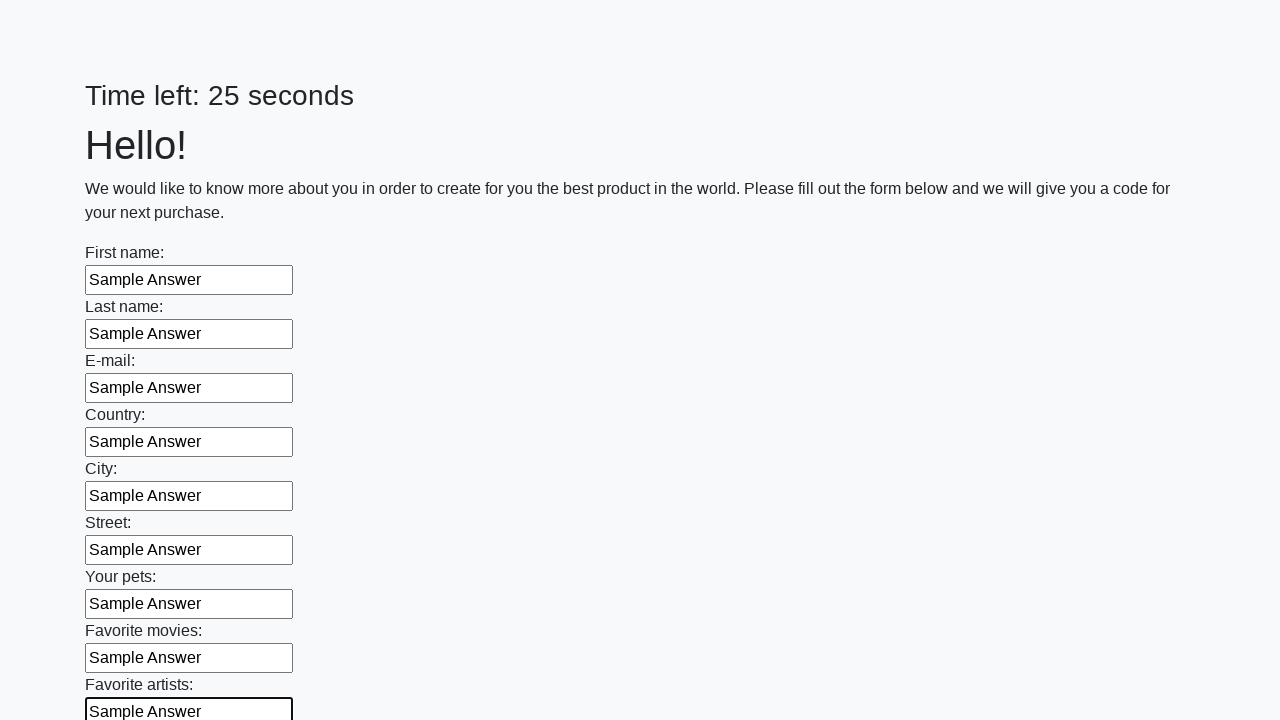

Filled text input field 10 of 100 with 'Sample Answer' on [type="text"] >> nth=9
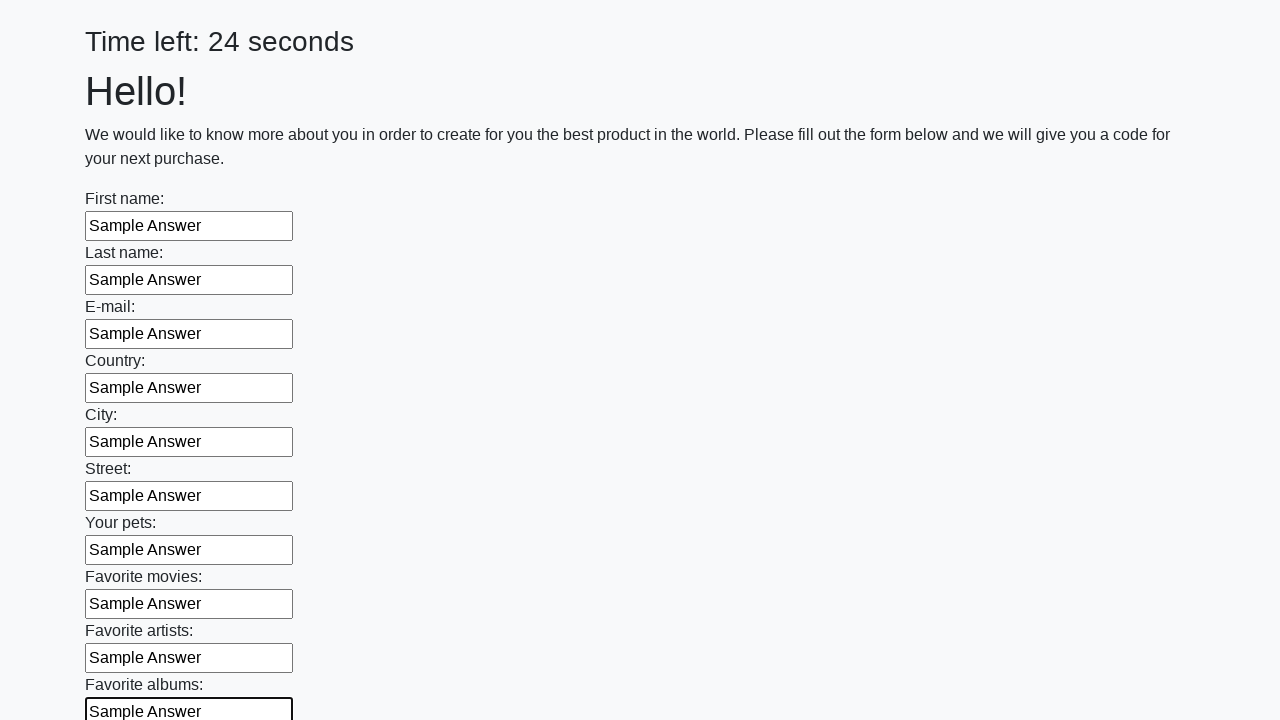

Filled text input field 11 of 100 with 'Sample Answer' on [type="text"] >> nth=10
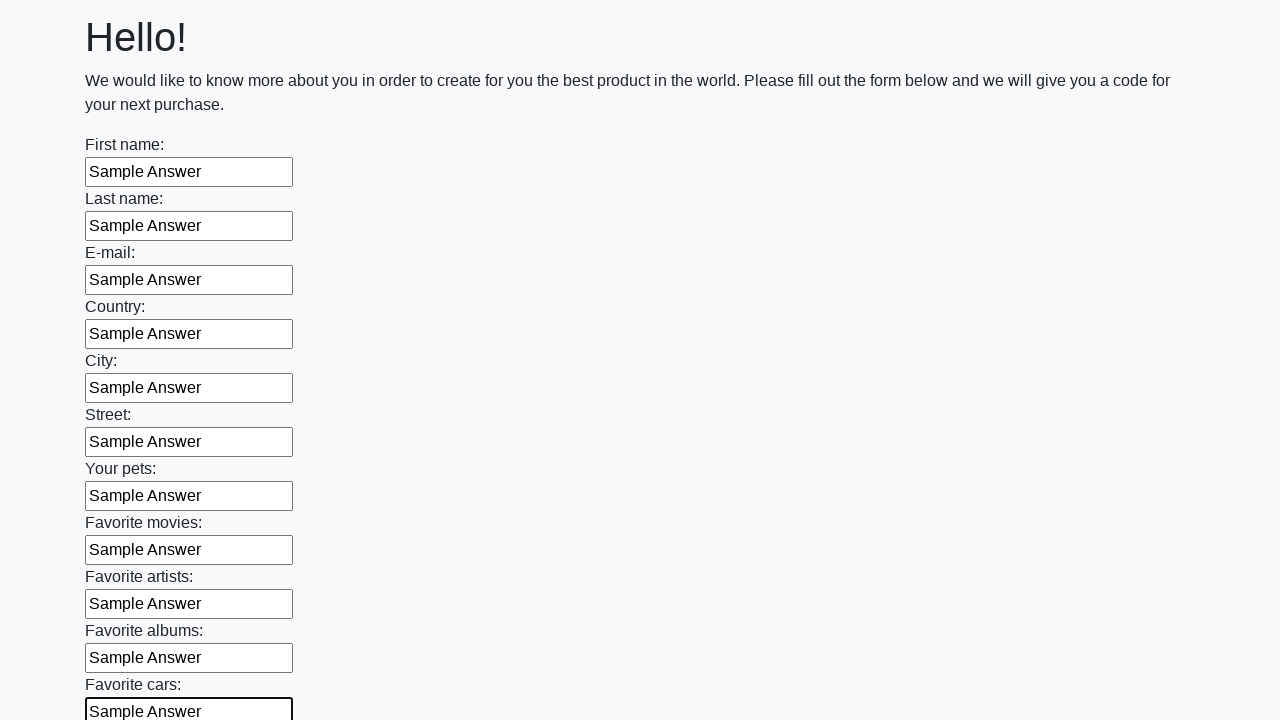

Filled text input field 12 of 100 with 'Sample Answer' on [type="text"] >> nth=11
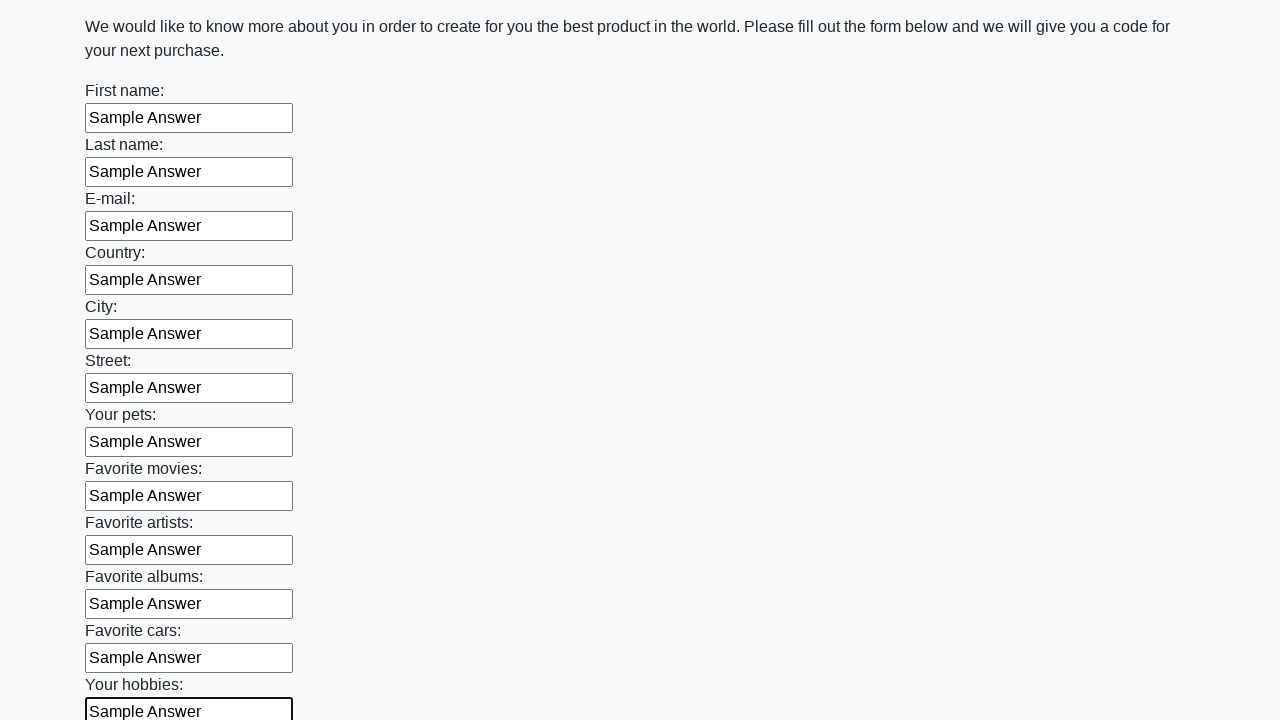

Filled text input field 13 of 100 with 'Sample Answer' on [type="text"] >> nth=12
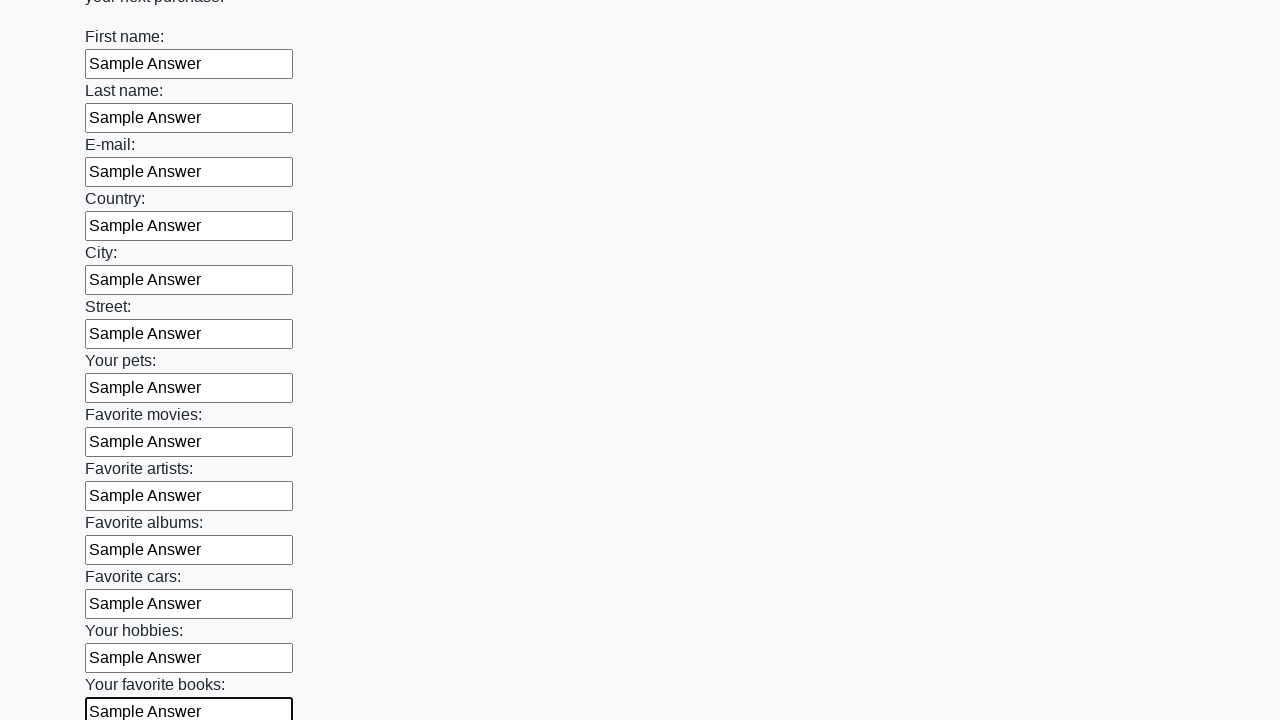

Filled text input field 14 of 100 with 'Sample Answer' on [type="text"] >> nth=13
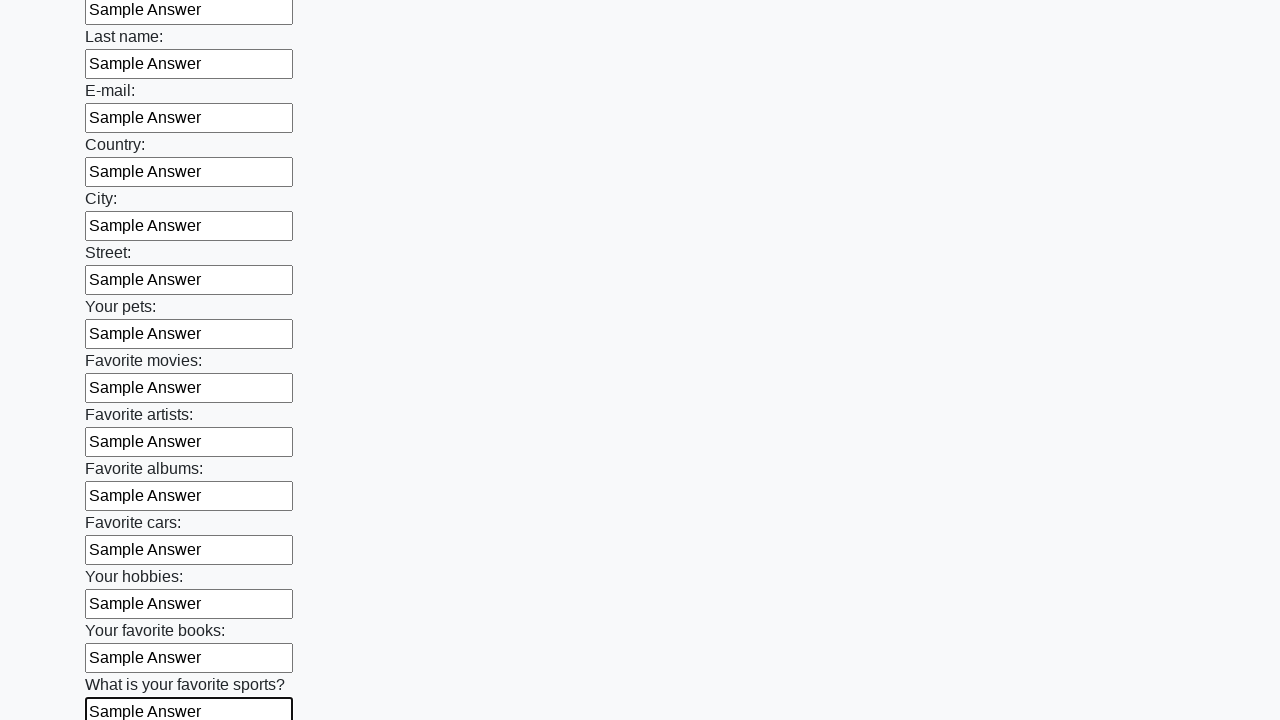

Filled text input field 15 of 100 with 'Sample Answer' on [type="text"] >> nth=14
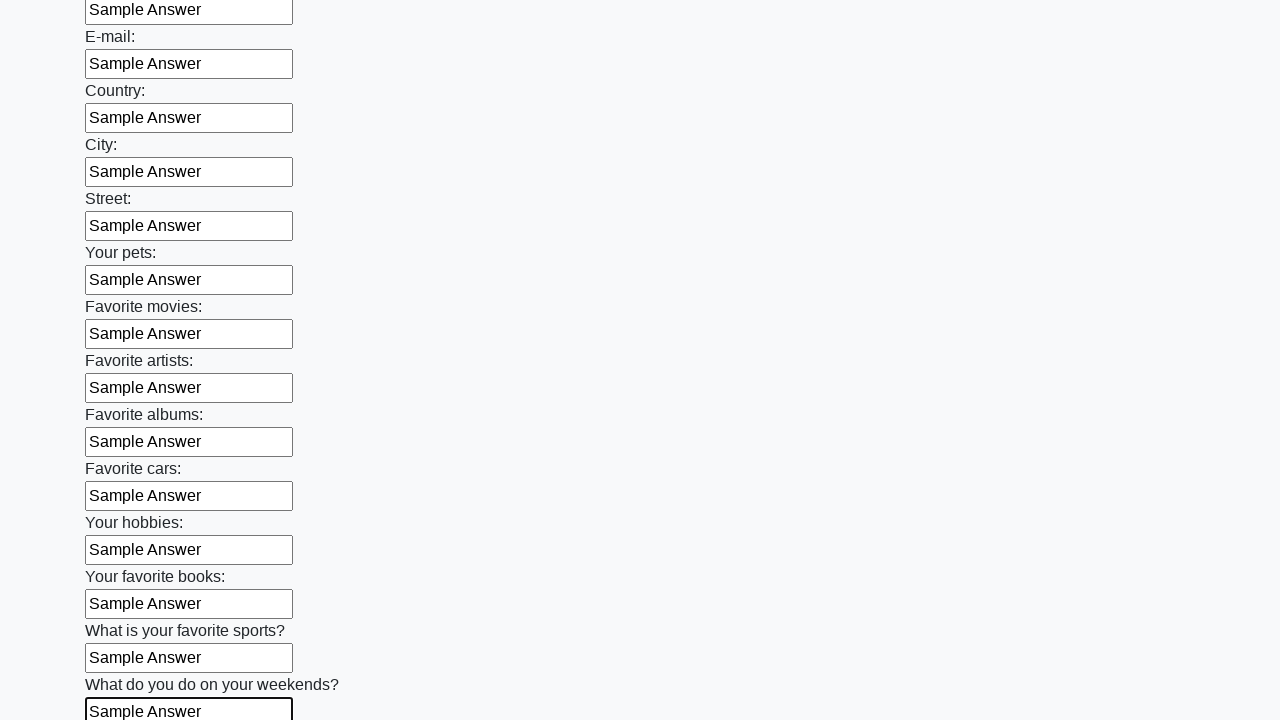

Filled text input field 16 of 100 with 'Sample Answer' on [type="text"] >> nth=15
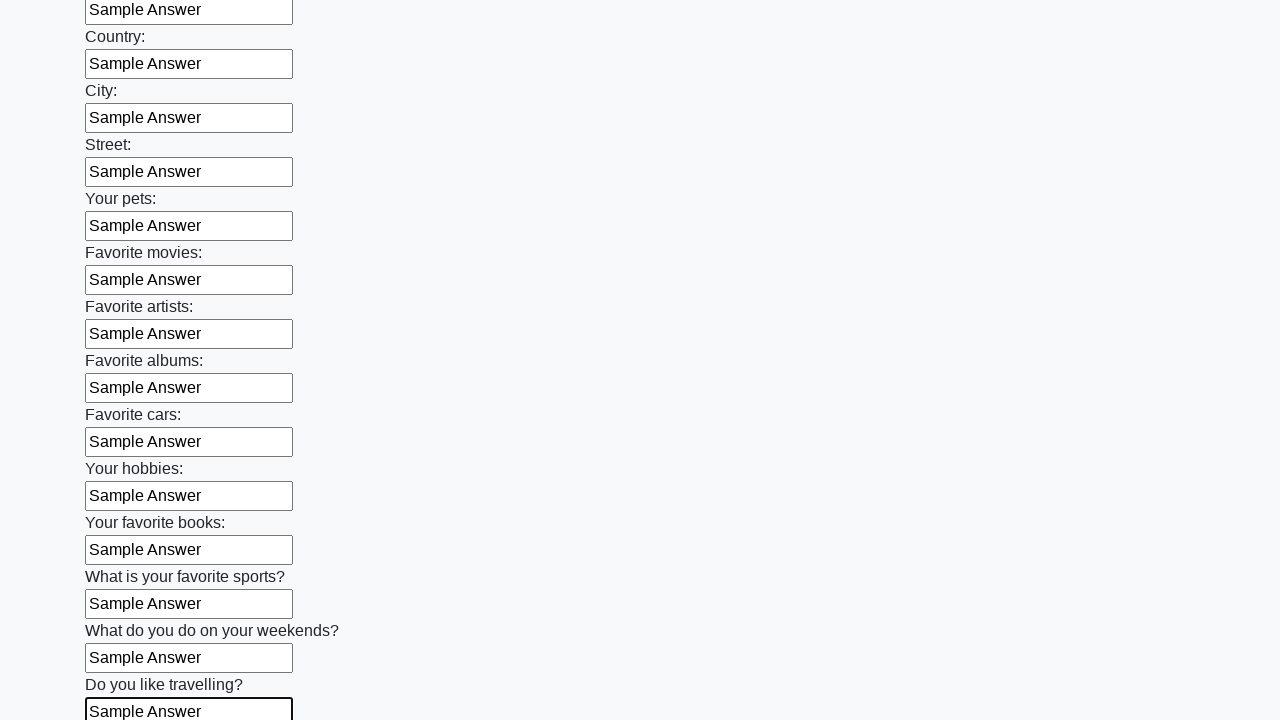

Filled text input field 17 of 100 with 'Sample Answer' on [type="text"] >> nth=16
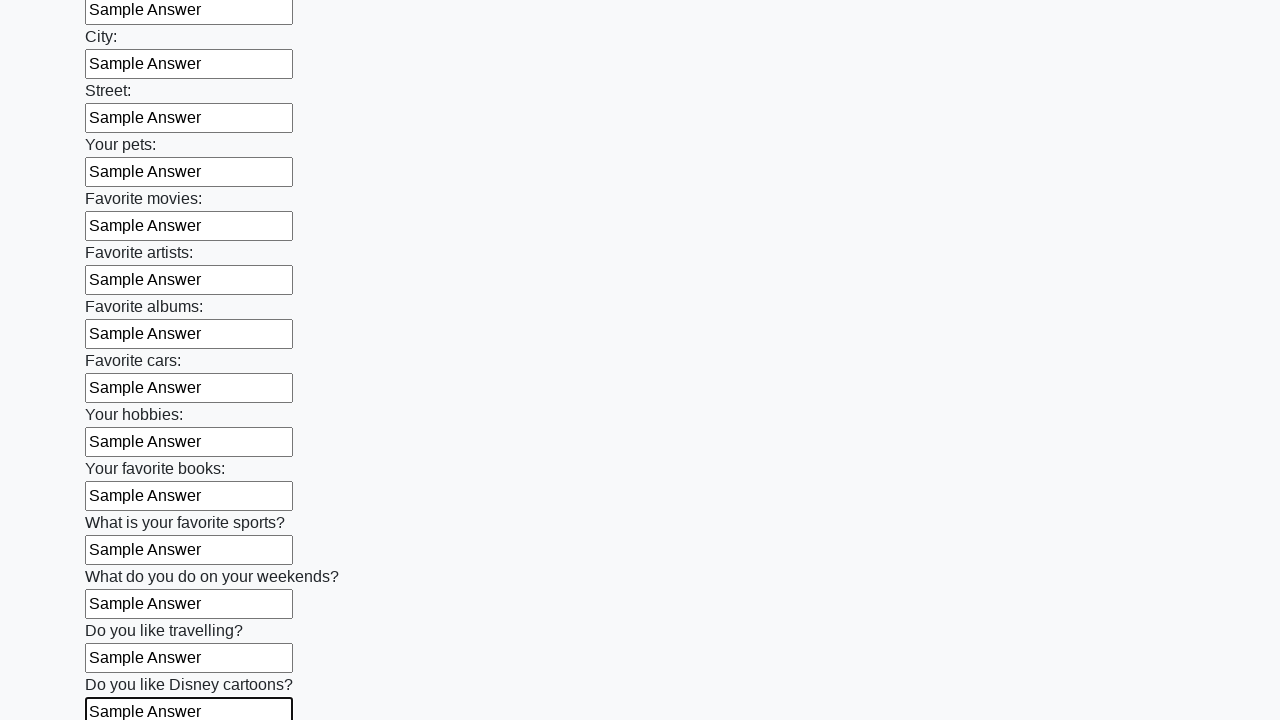

Filled text input field 18 of 100 with 'Sample Answer' on [type="text"] >> nth=17
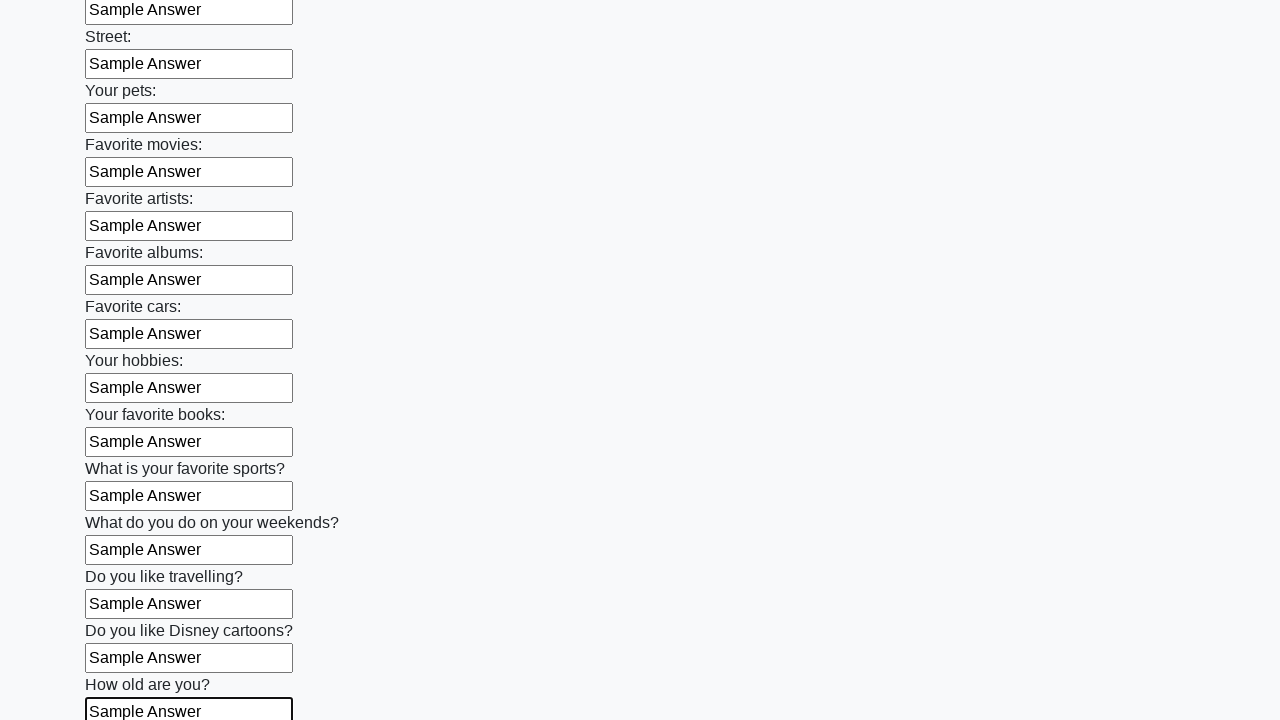

Filled text input field 19 of 100 with 'Sample Answer' on [type="text"] >> nth=18
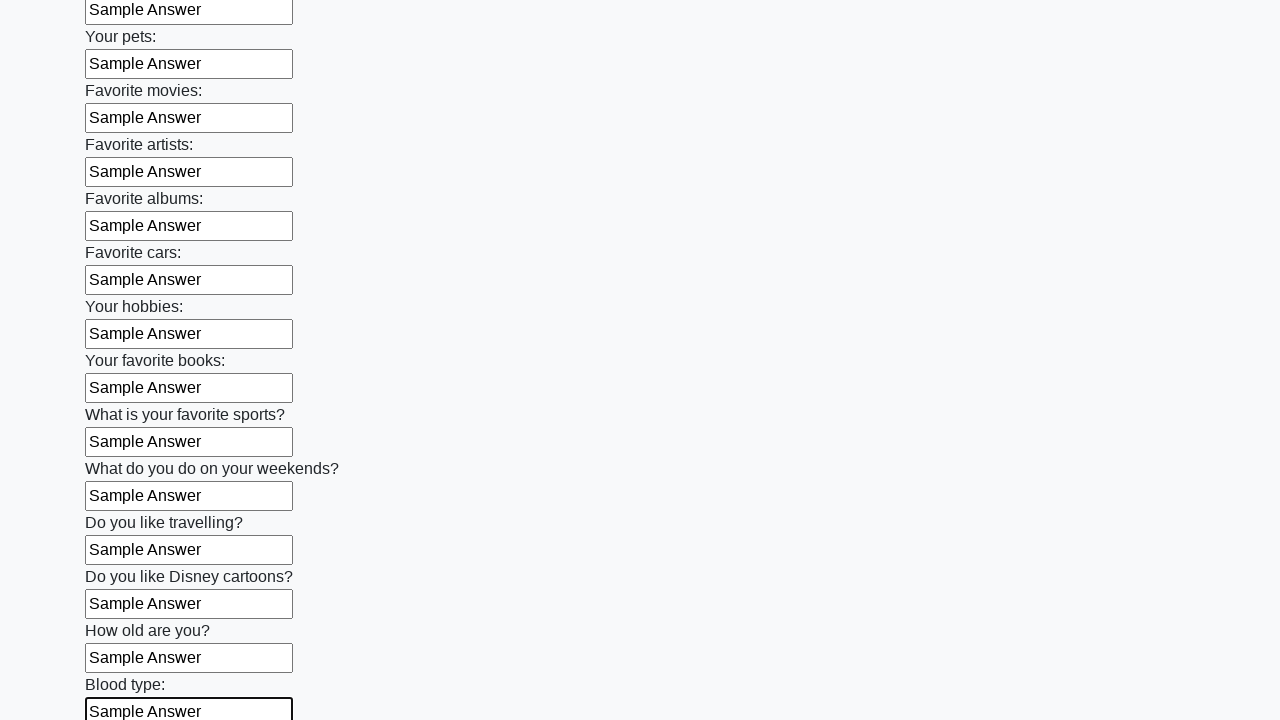

Filled text input field 20 of 100 with 'Sample Answer' on [type="text"] >> nth=19
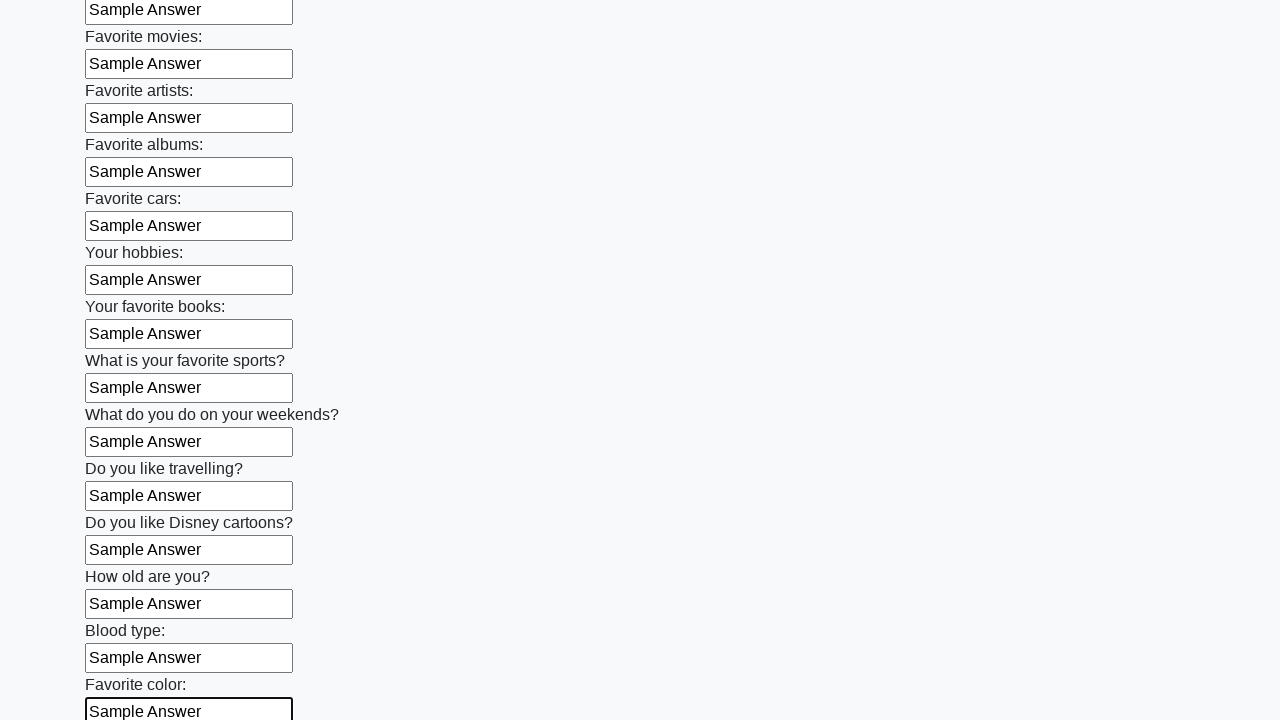

Filled text input field 21 of 100 with 'Sample Answer' on [type="text"] >> nth=20
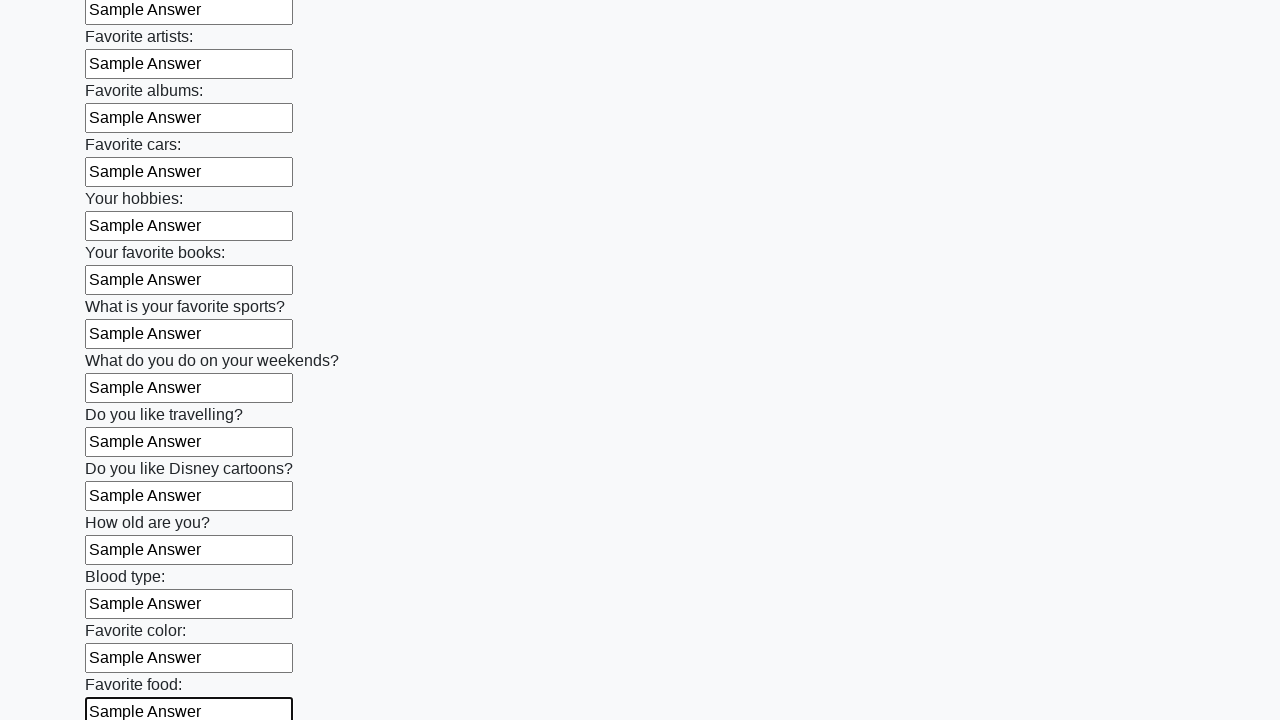

Filled text input field 22 of 100 with 'Sample Answer' on [type="text"] >> nth=21
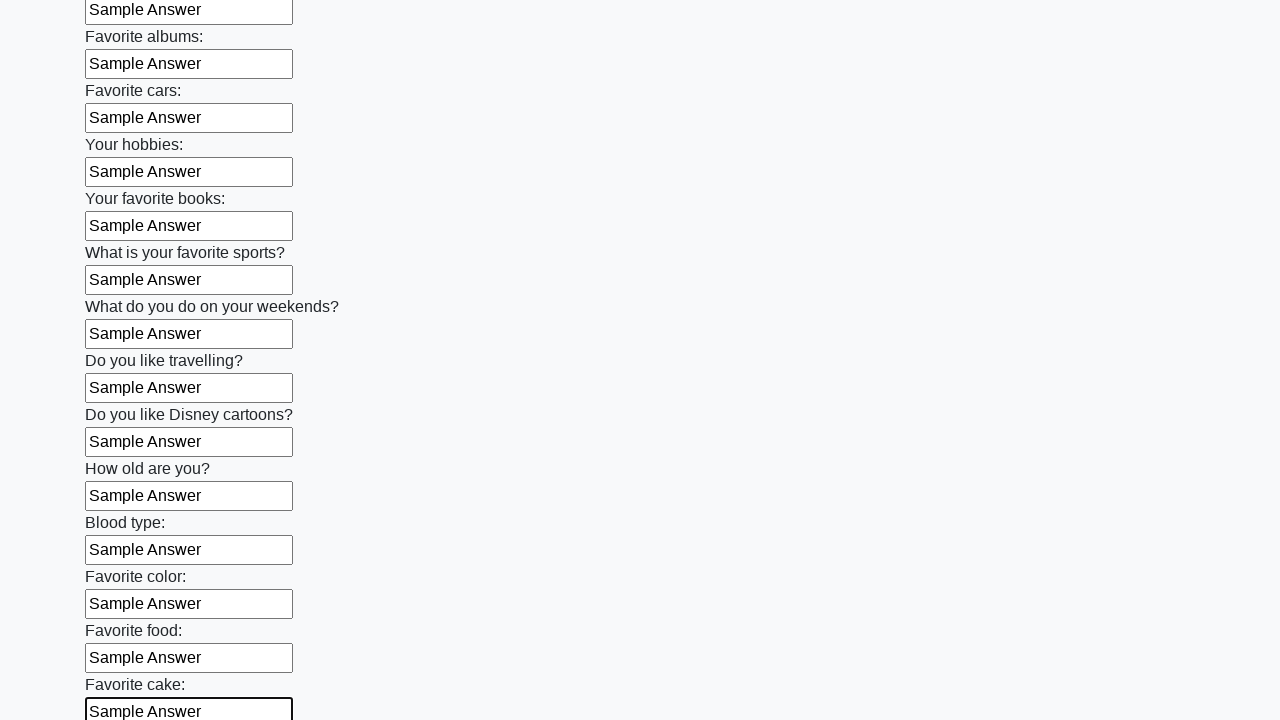

Filled text input field 23 of 100 with 'Sample Answer' on [type="text"] >> nth=22
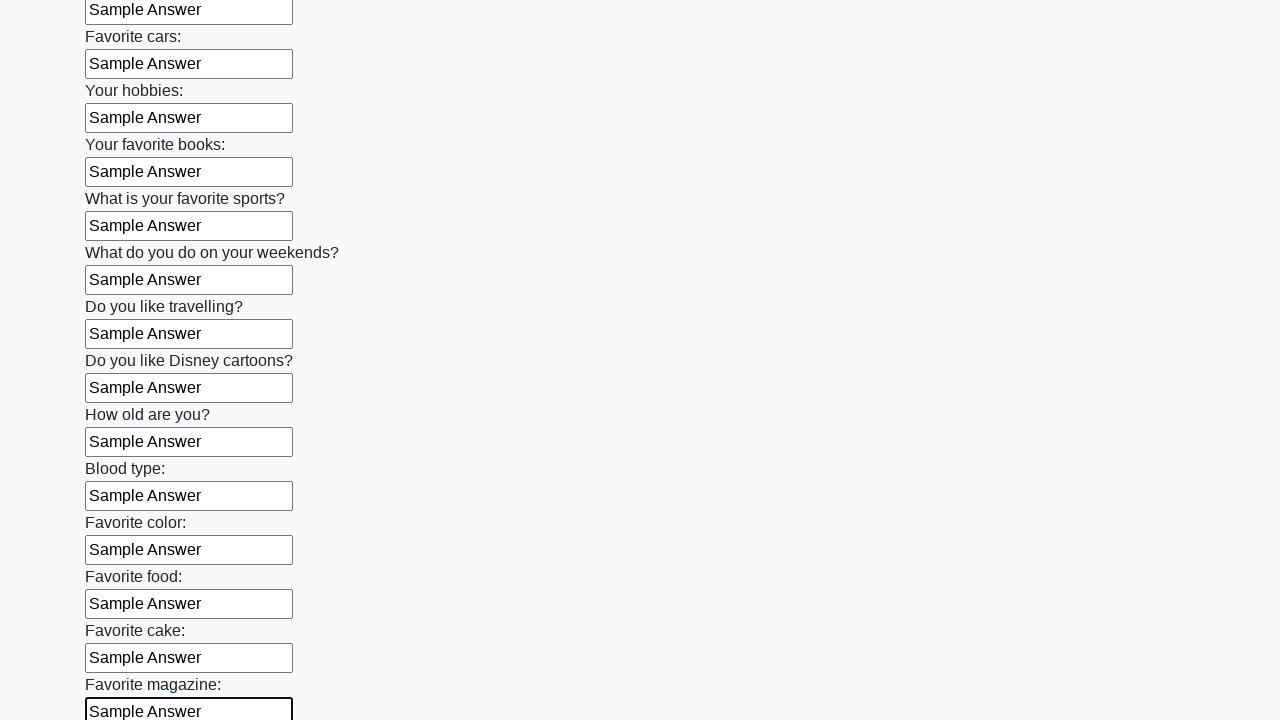

Filled text input field 24 of 100 with 'Sample Answer' on [type="text"] >> nth=23
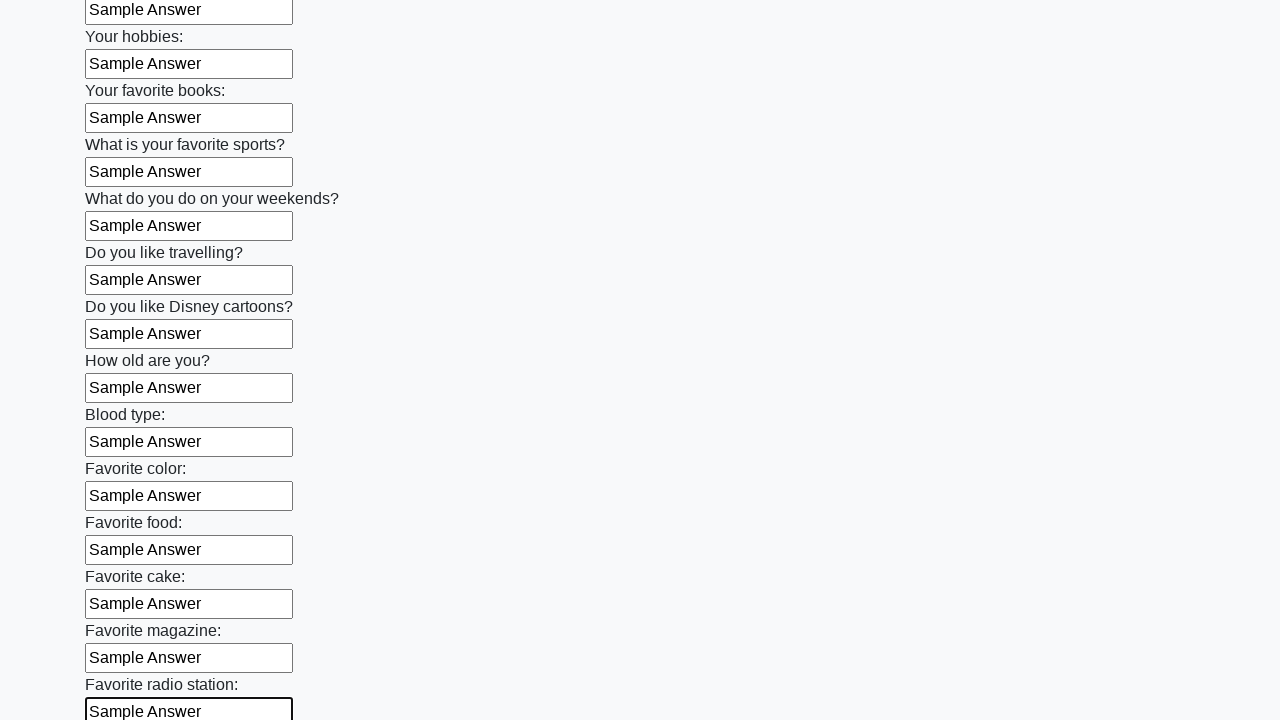

Filled text input field 25 of 100 with 'Sample Answer' on [type="text"] >> nth=24
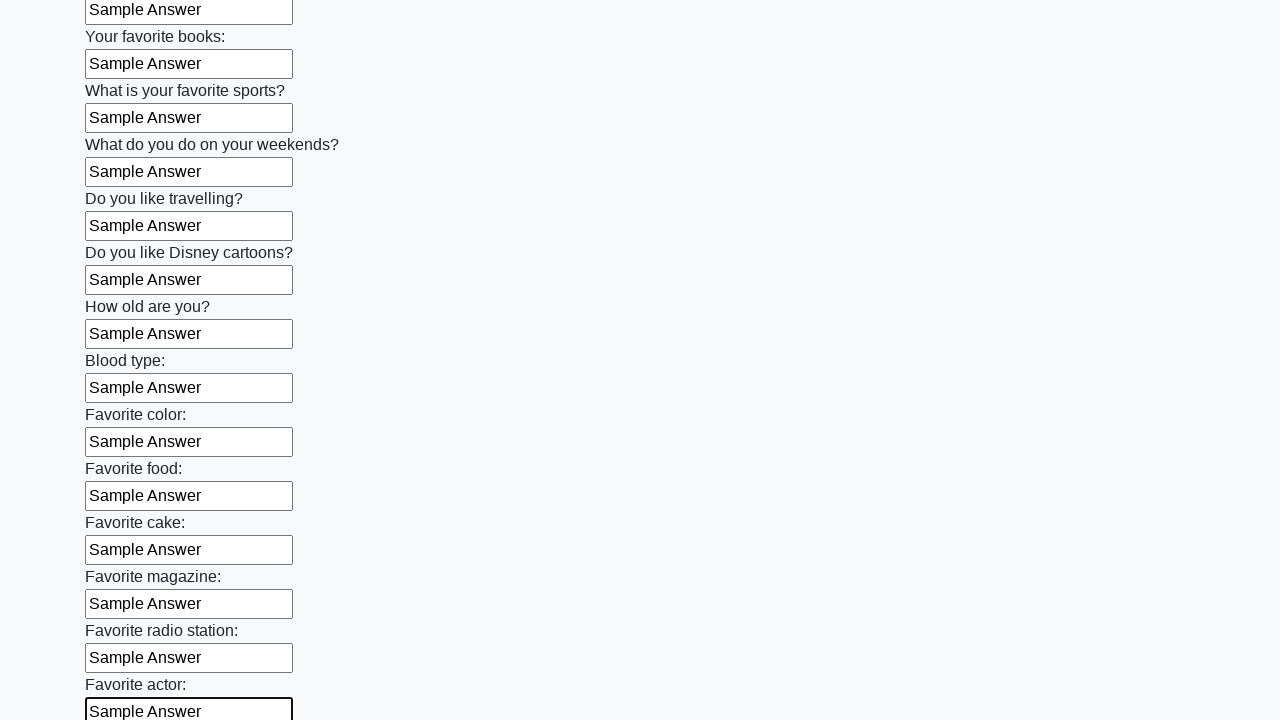

Filled text input field 26 of 100 with 'Sample Answer' on [type="text"] >> nth=25
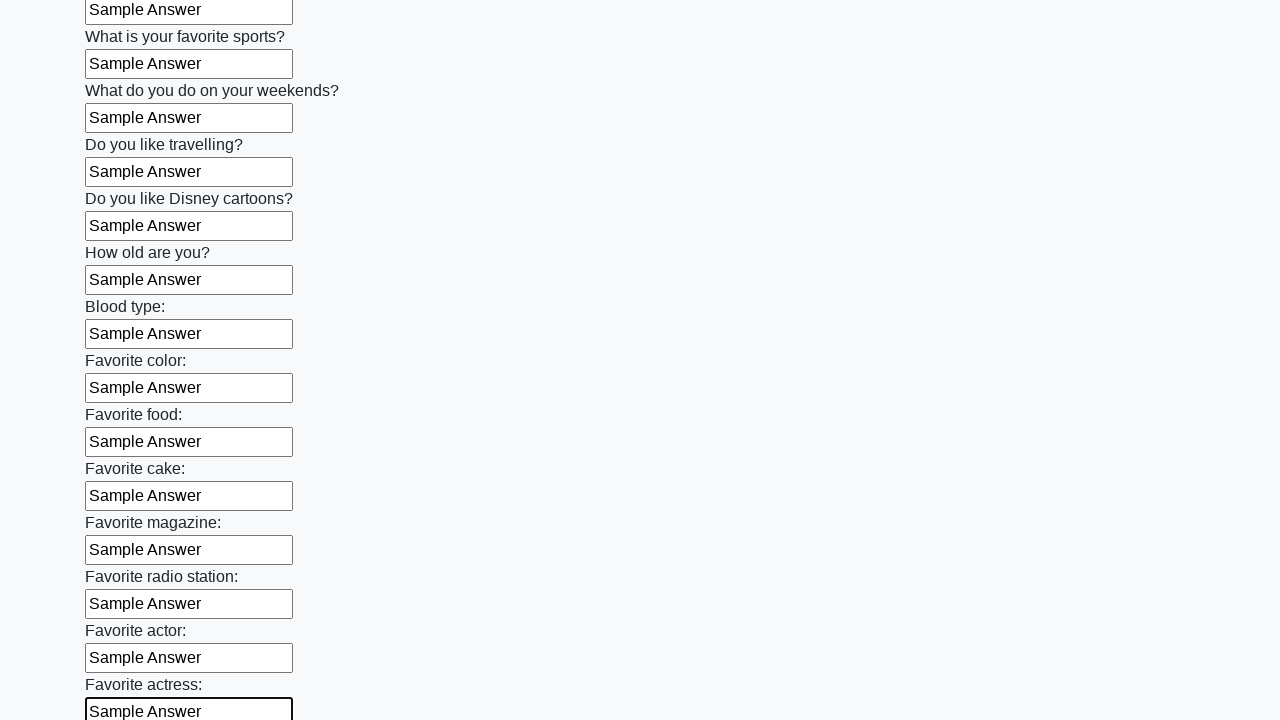

Filled text input field 27 of 100 with 'Sample Answer' on [type="text"] >> nth=26
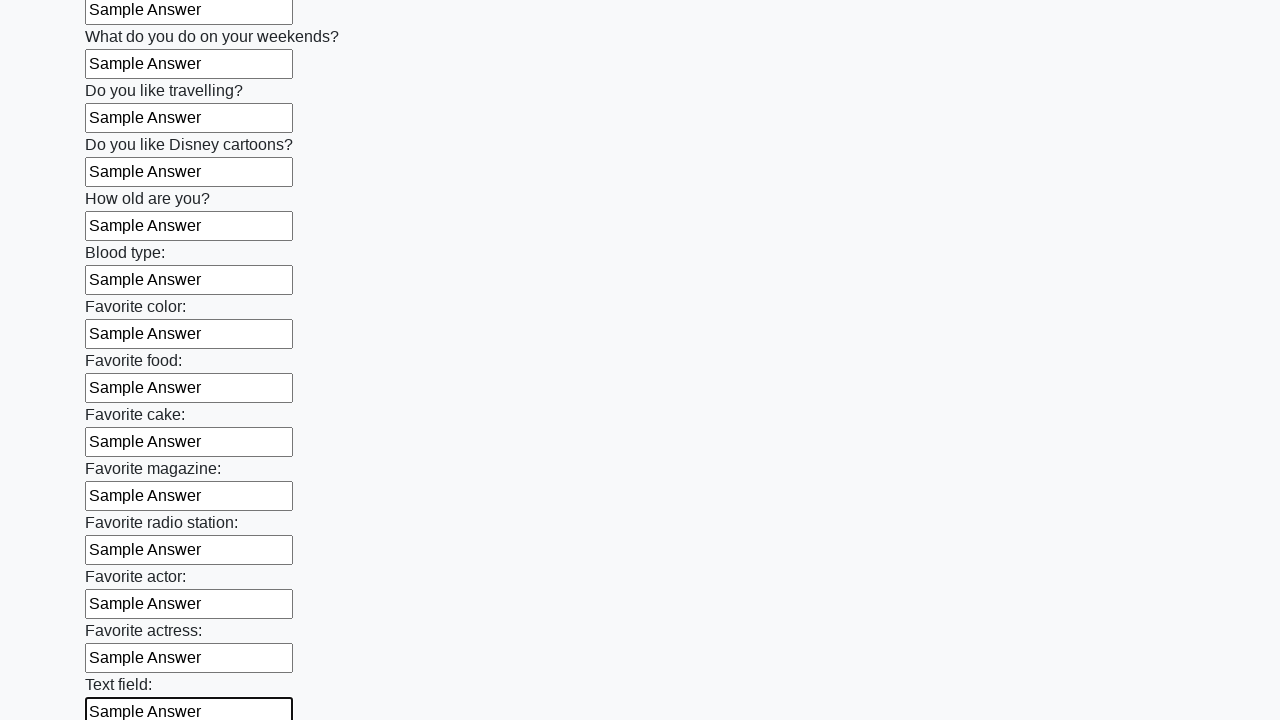

Filled text input field 28 of 100 with 'Sample Answer' on [type="text"] >> nth=27
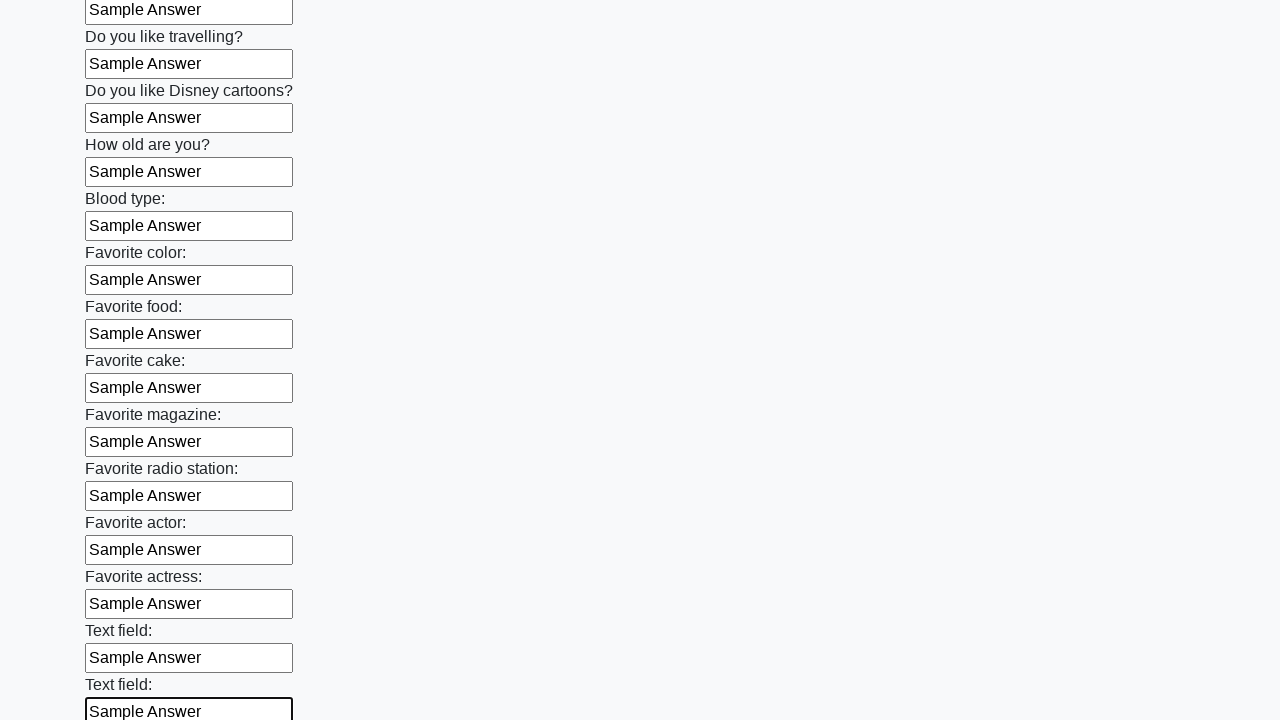

Filled text input field 29 of 100 with 'Sample Answer' on [type="text"] >> nth=28
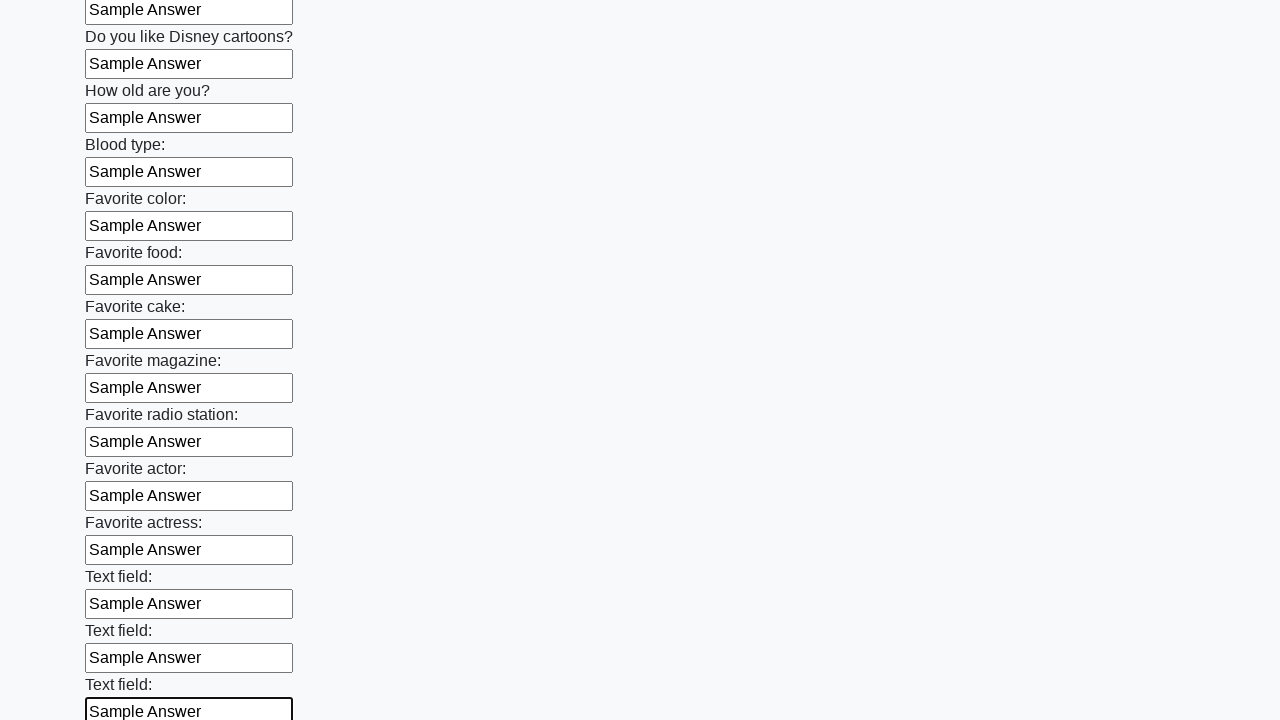

Filled text input field 30 of 100 with 'Sample Answer' on [type="text"] >> nth=29
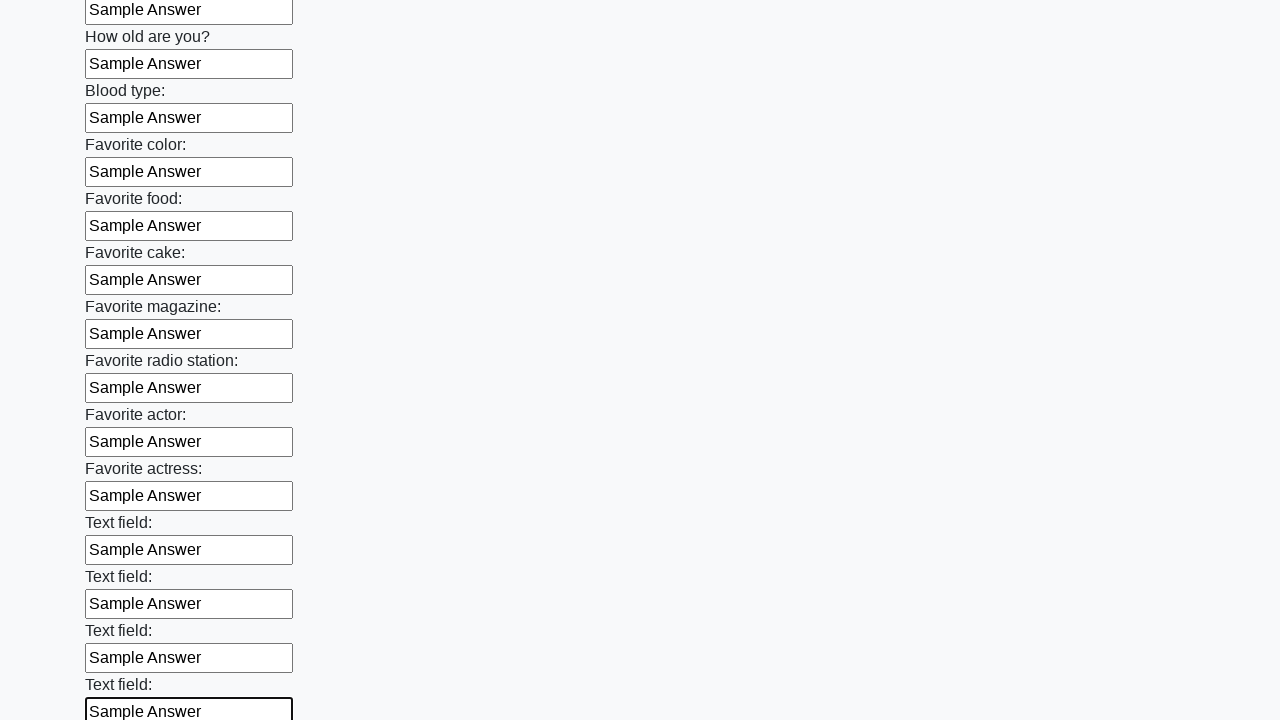

Filled text input field 31 of 100 with 'Sample Answer' on [type="text"] >> nth=30
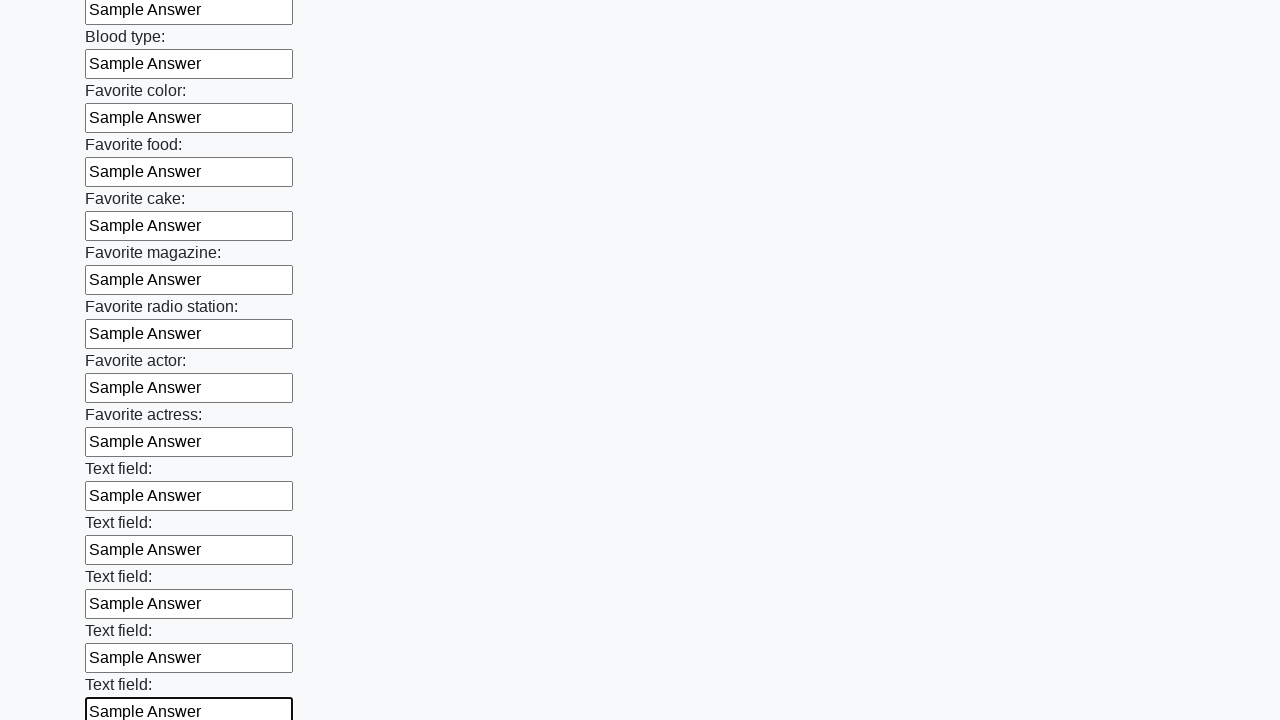

Filled text input field 32 of 100 with 'Sample Answer' on [type="text"] >> nth=31
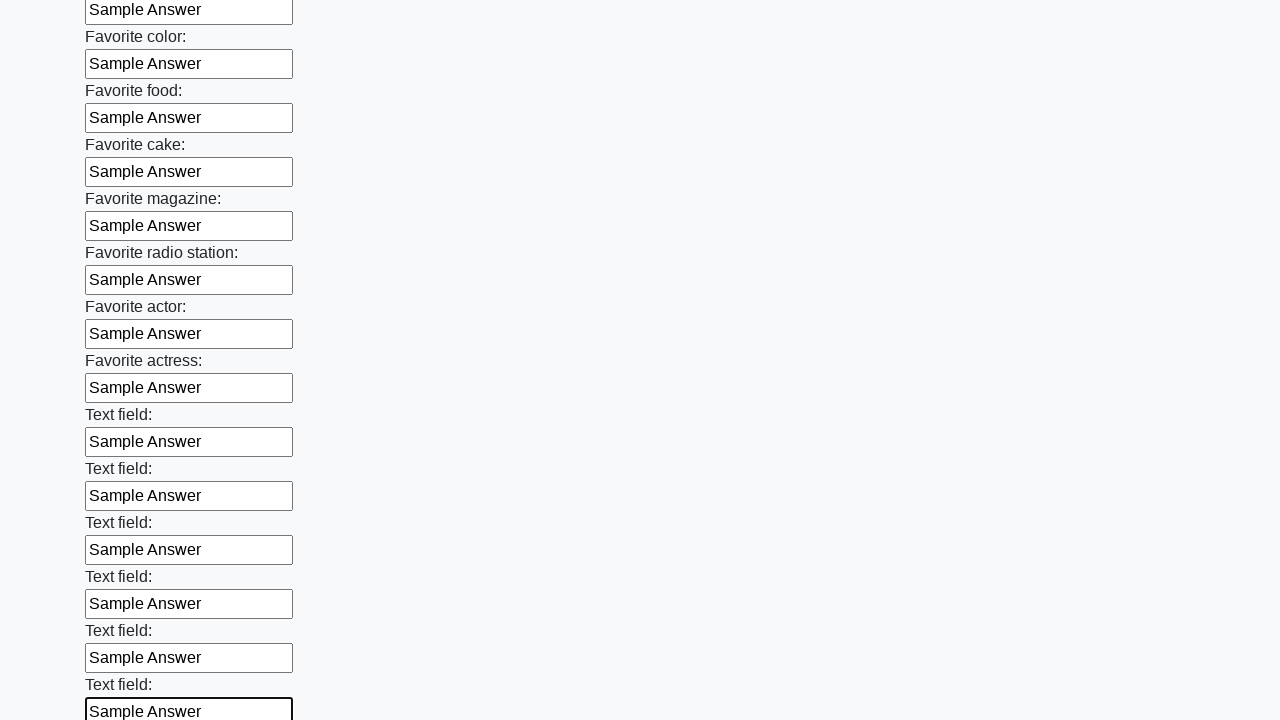

Filled text input field 33 of 100 with 'Sample Answer' on [type="text"] >> nth=32
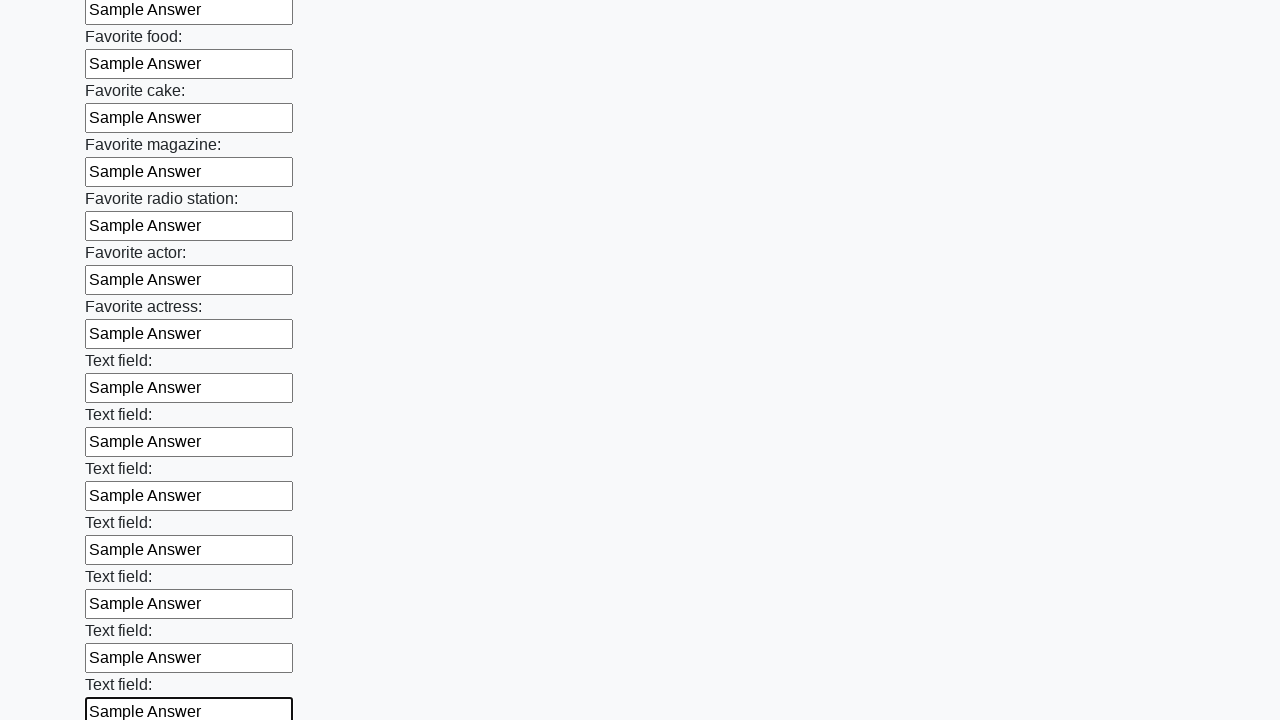

Filled text input field 34 of 100 with 'Sample Answer' on [type="text"] >> nth=33
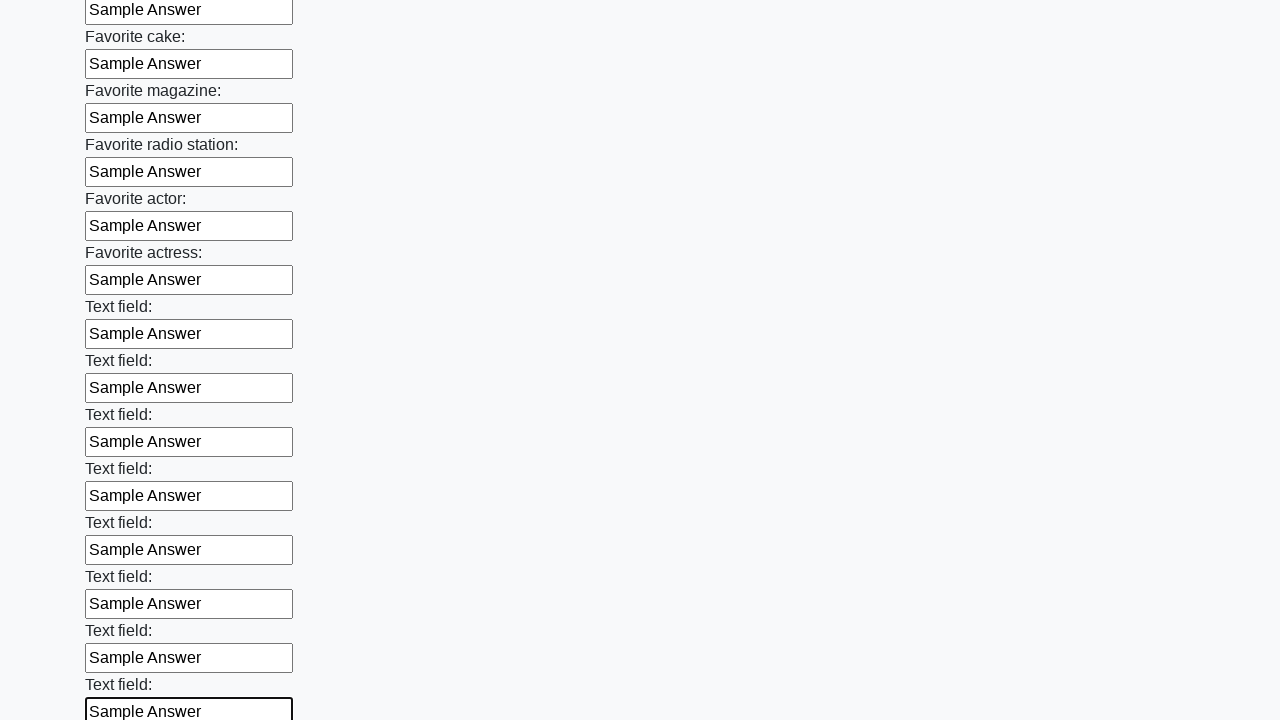

Filled text input field 35 of 100 with 'Sample Answer' on [type="text"] >> nth=34
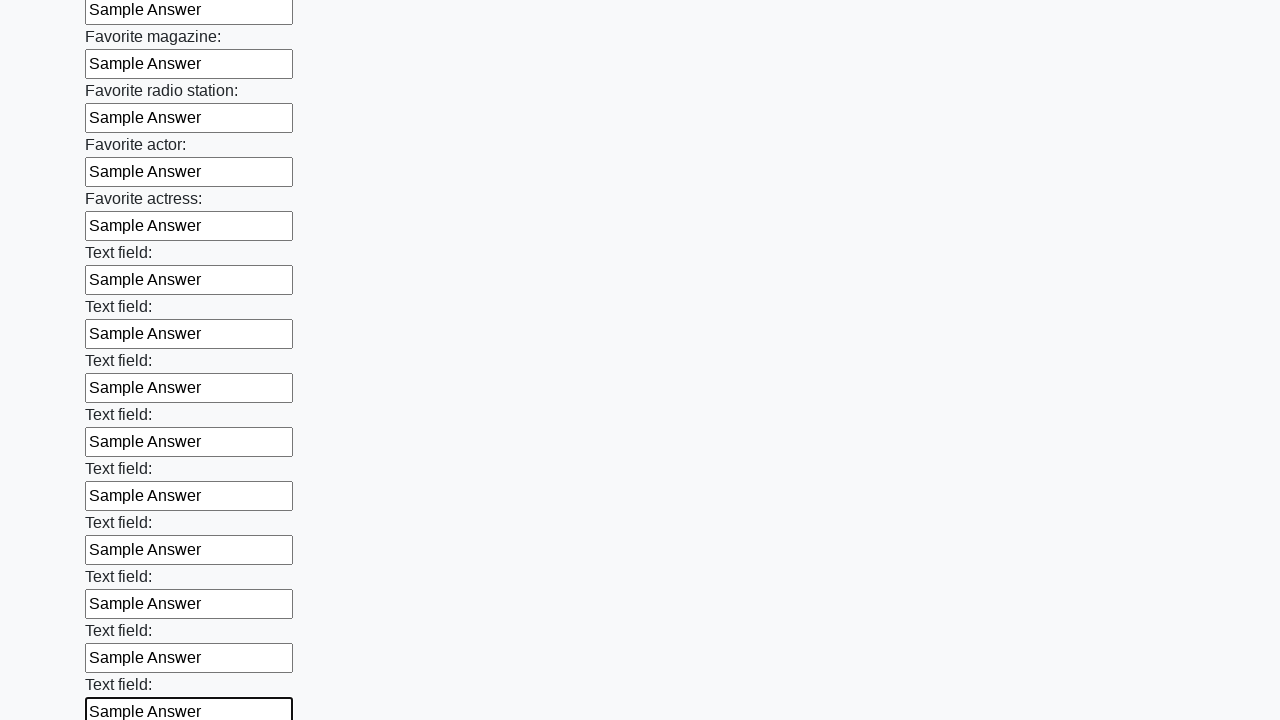

Filled text input field 36 of 100 with 'Sample Answer' on [type="text"] >> nth=35
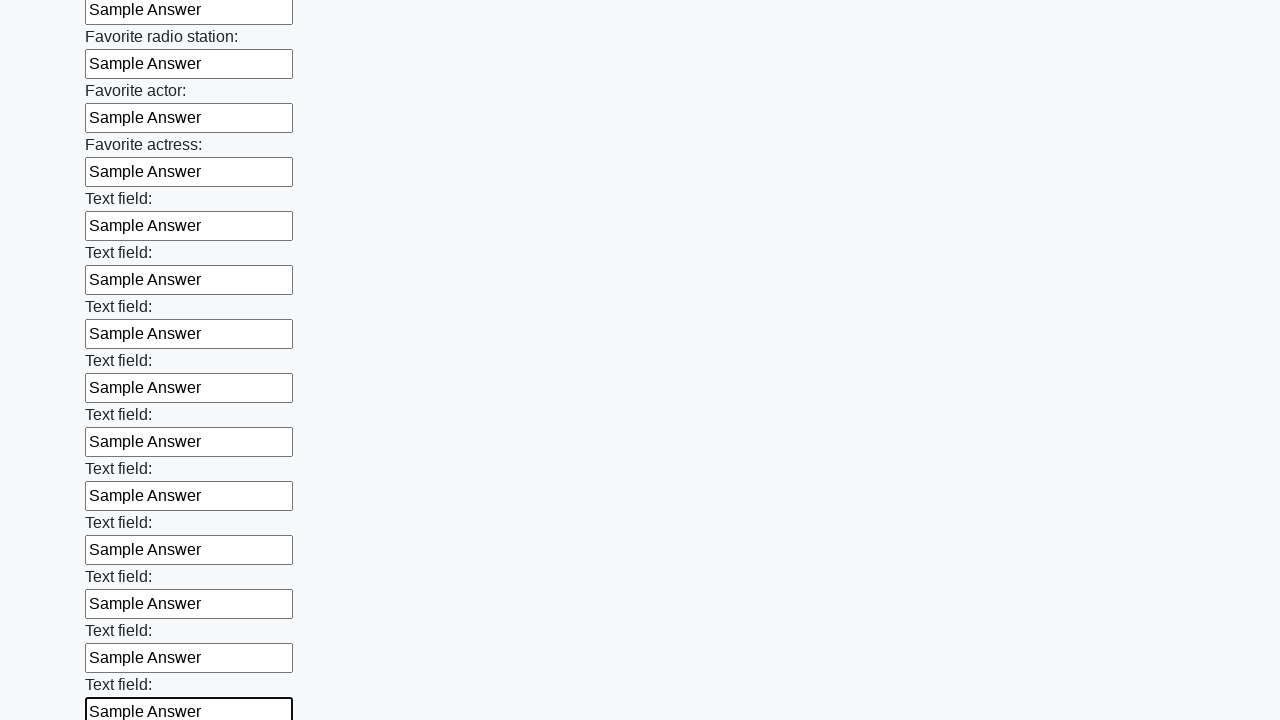

Filled text input field 37 of 100 with 'Sample Answer' on [type="text"] >> nth=36
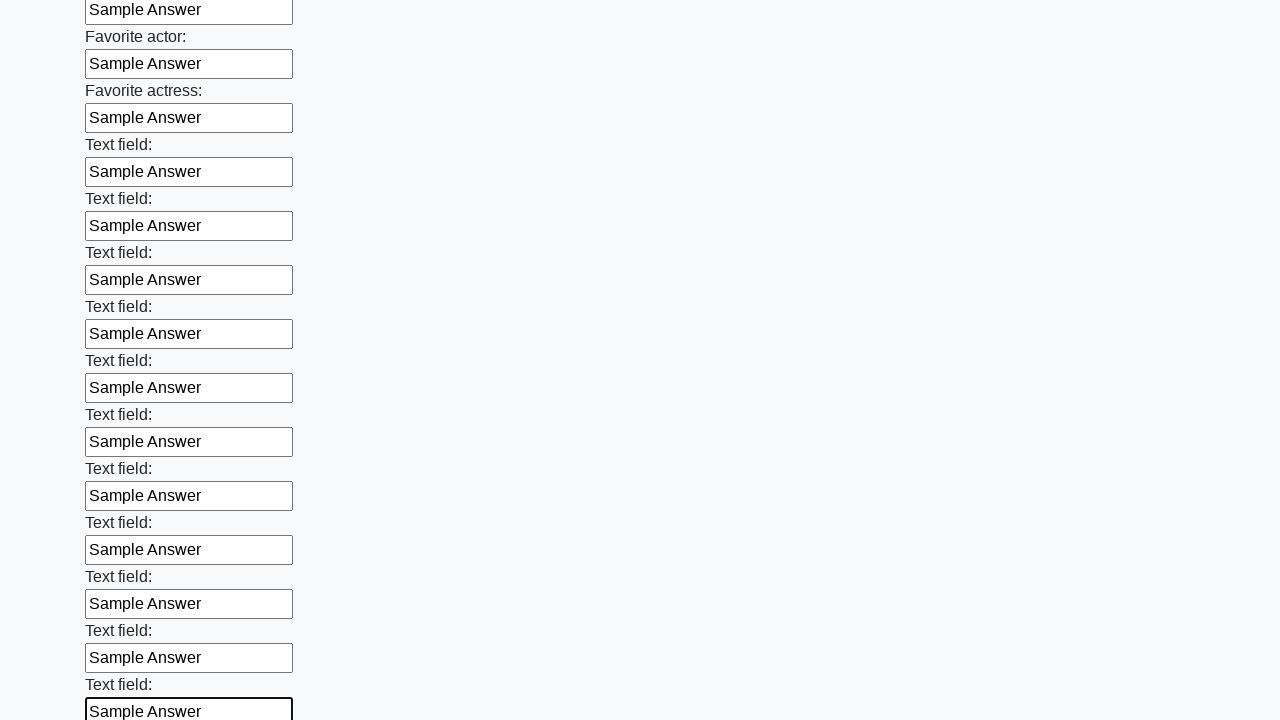

Filled text input field 38 of 100 with 'Sample Answer' on [type="text"] >> nth=37
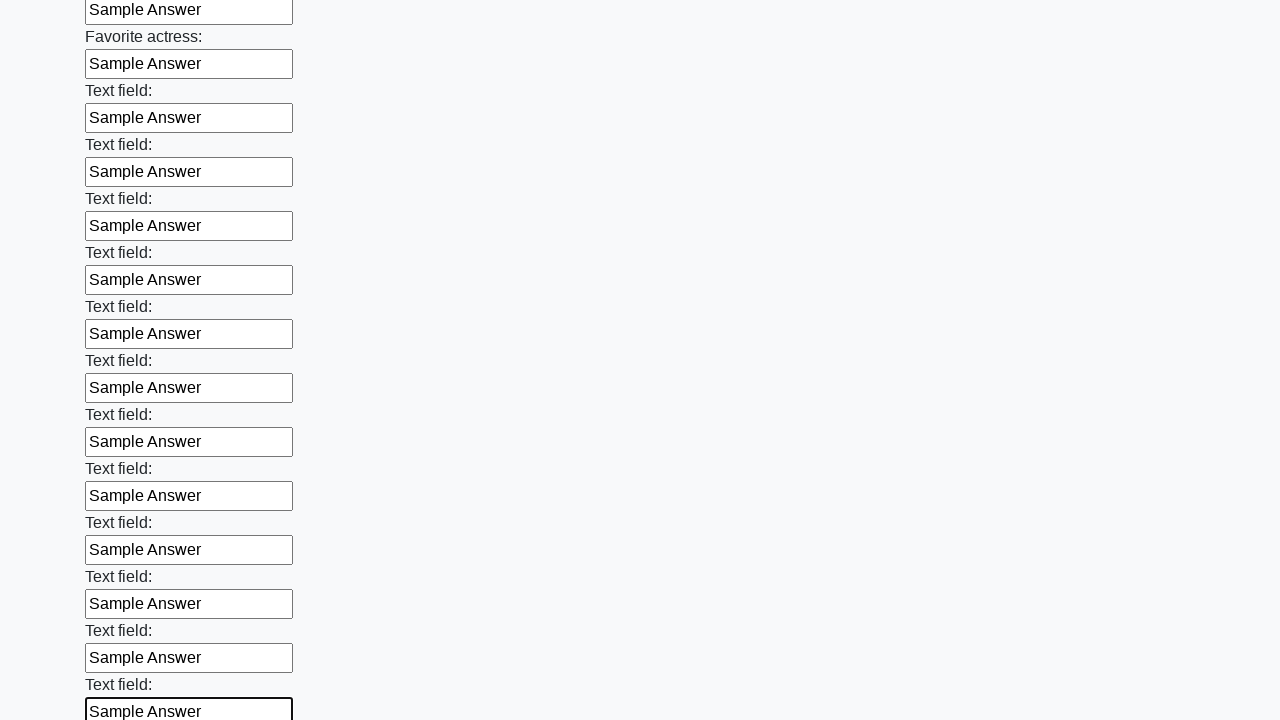

Filled text input field 39 of 100 with 'Sample Answer' on [type="text"] >> nth=38
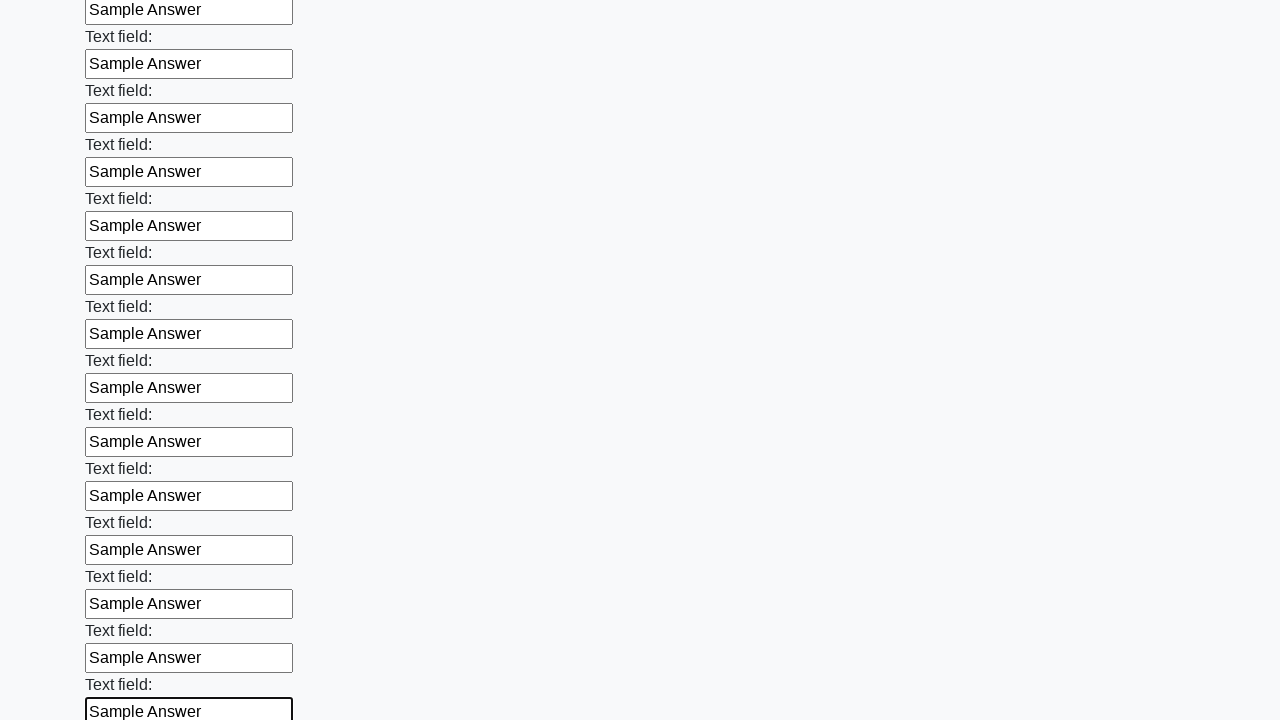

Filled text input field 40 of 100 with 'Sample Answer' on [type="text"] >> nth=39
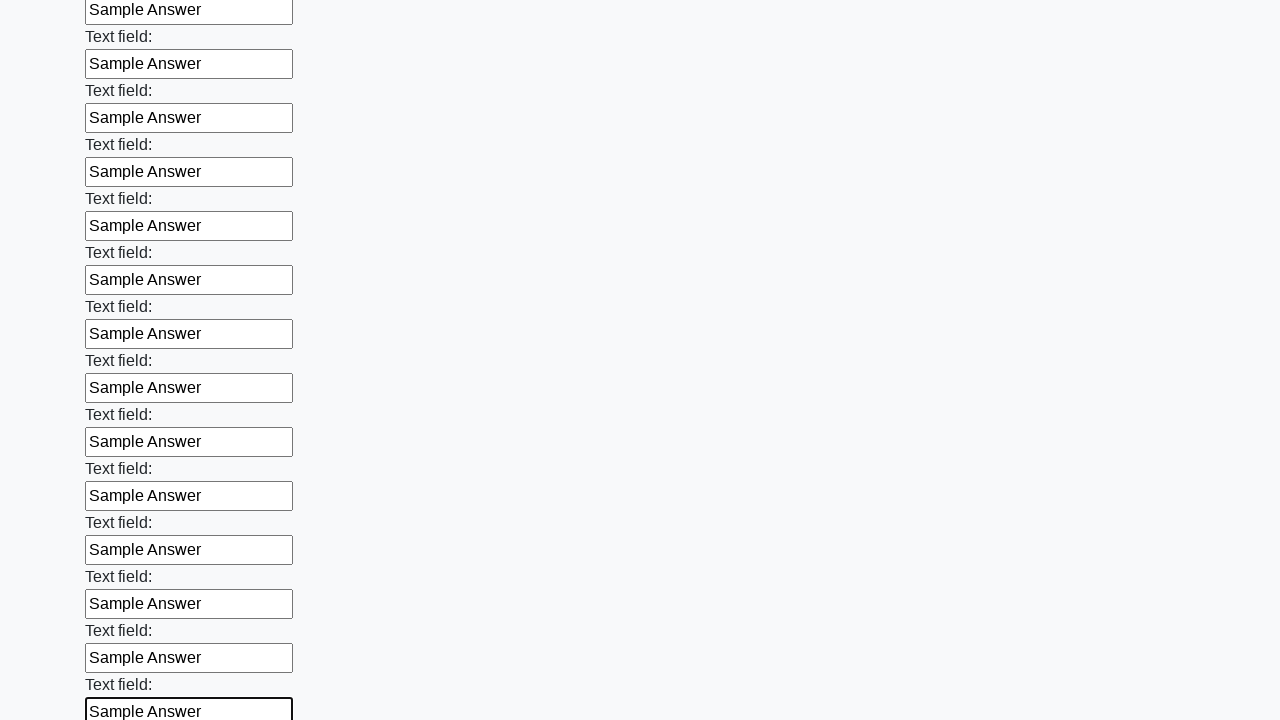

Filled text input field 41 of 100 with 'Sample Answer' on [type="text"] >> nth=40
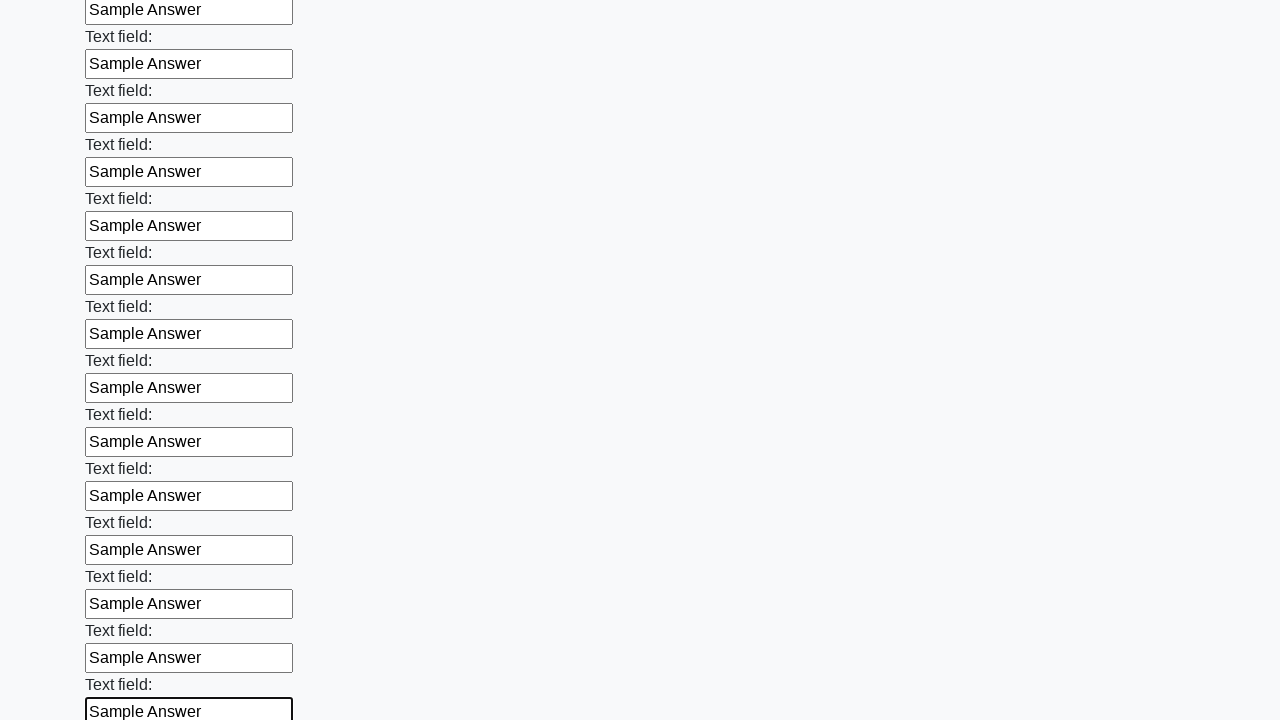

Filled text input field 42 of 100 with 'Sample Answer' on [type="text"] >> nth=41
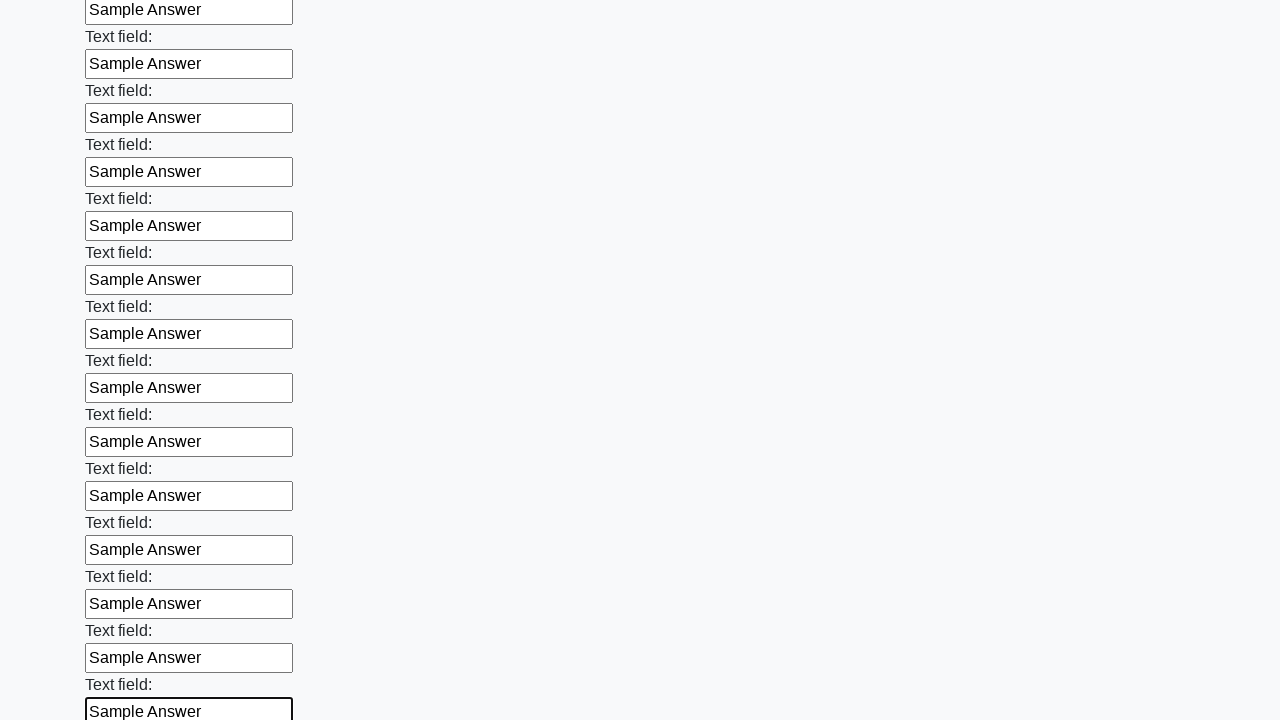

Filled text input field 43 of 100 with 'Sample Answer' on [type="text"] >> nth=42
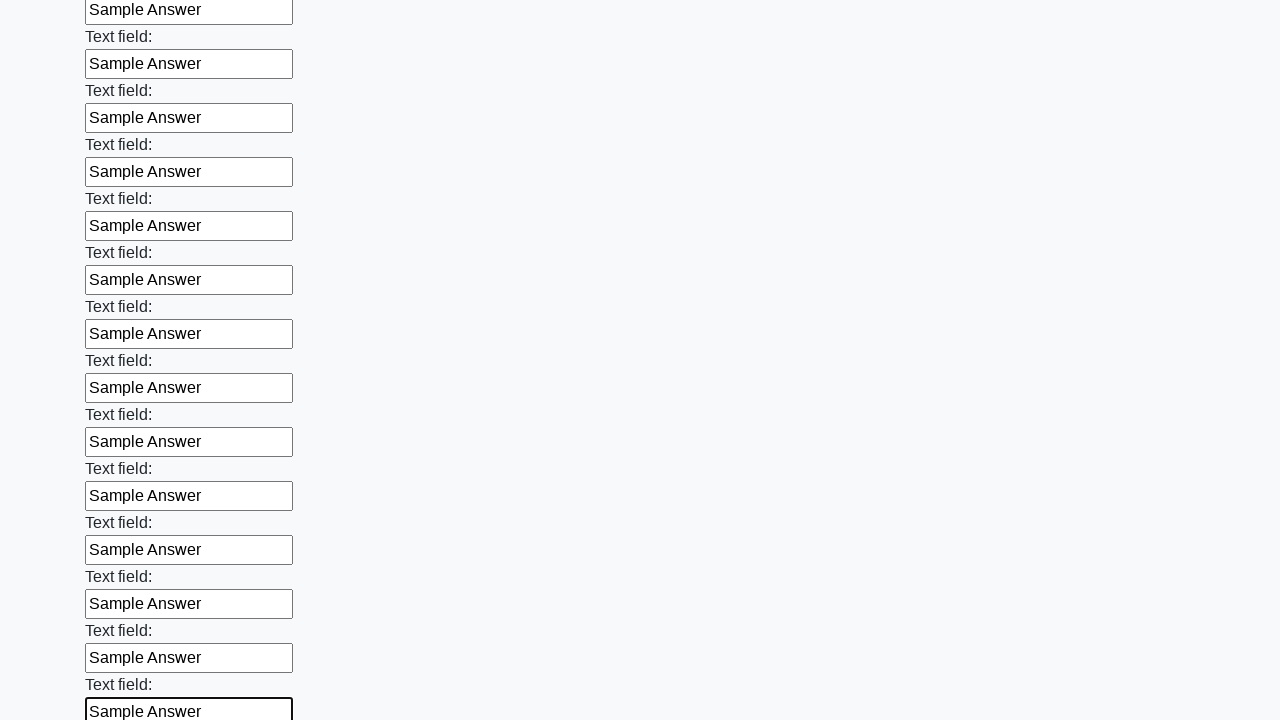

Filled text input field 44 of 100 with 'Sample Answer' on [type="text"] >> nth=43
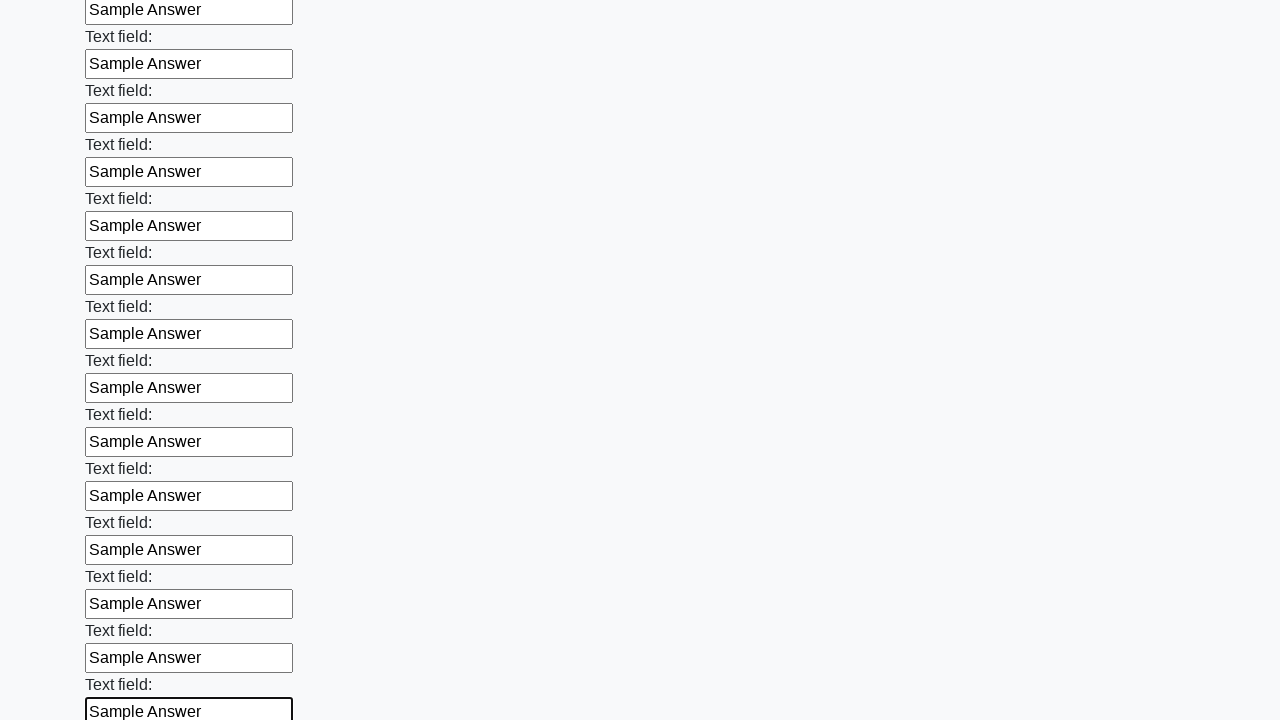

Filled text input field 45 of 100 with 'Sample Answer' on [type="text"] >> nth=44
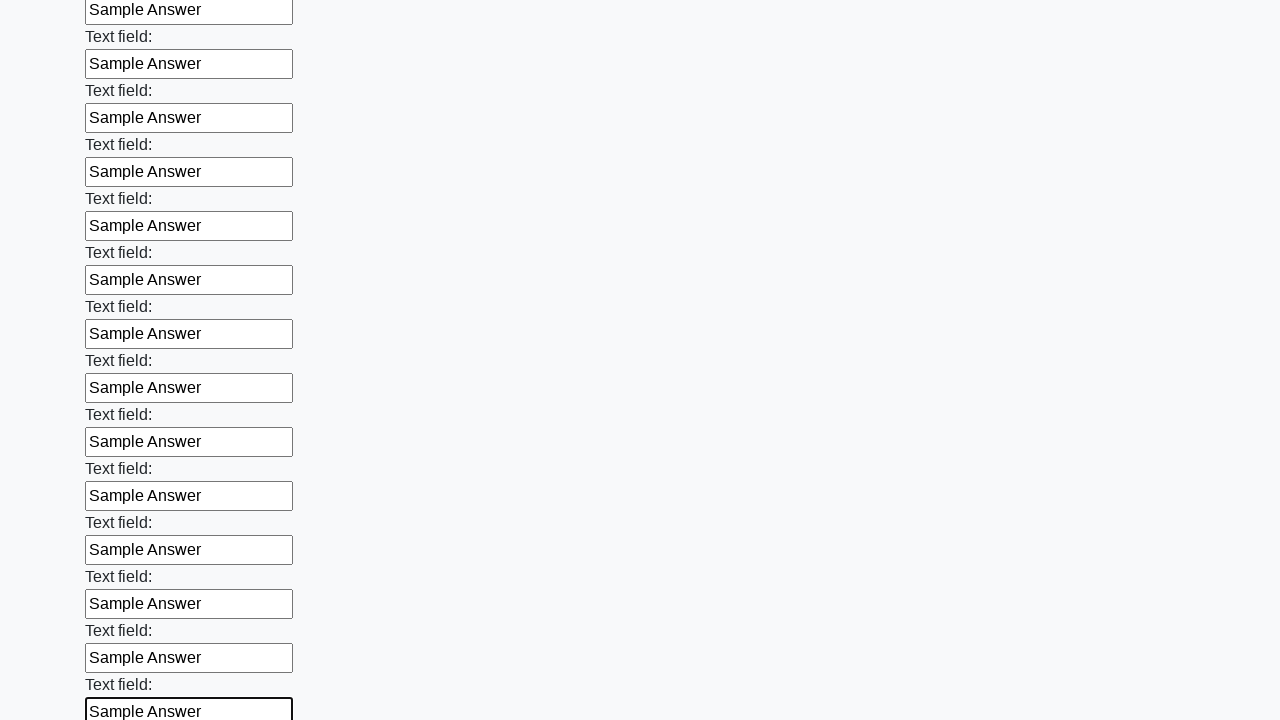

Filled text input field 46 of 100 with 'Sample Answer' on [type="text"] >> nth=45
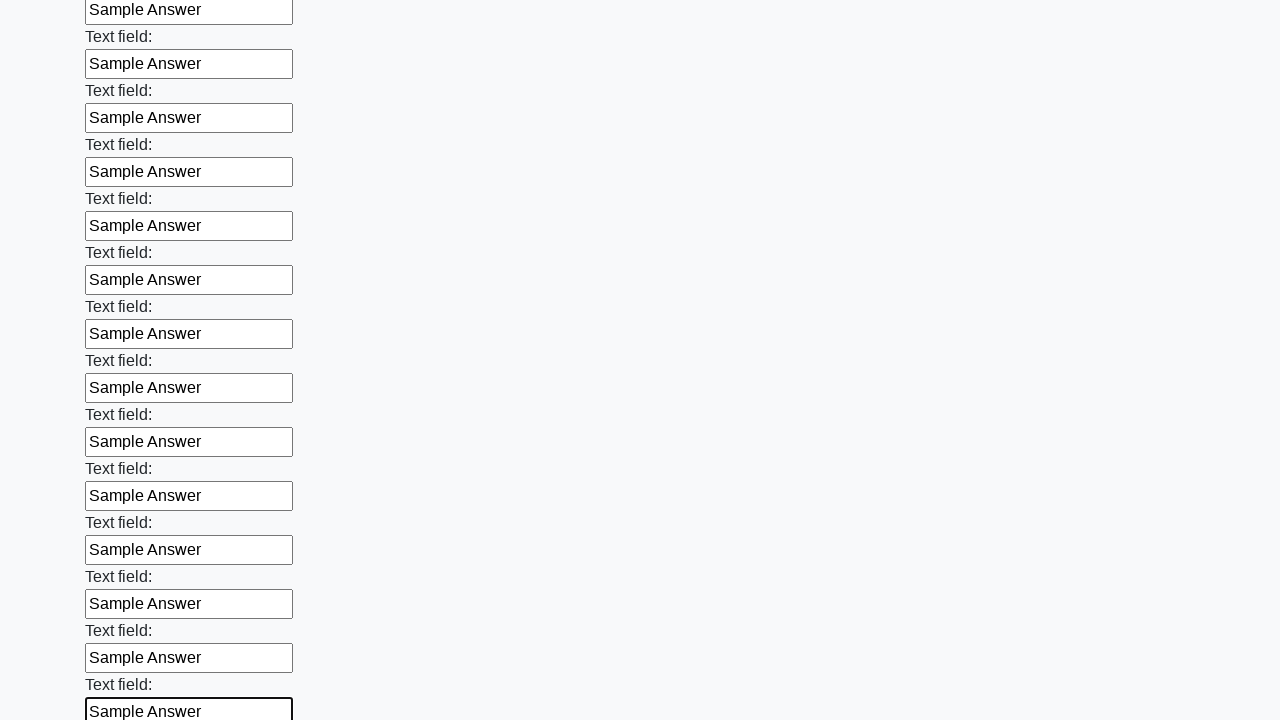

Filled text input field 47 of 100 with 'Sample Answer' on [type="text"] >> nth=46
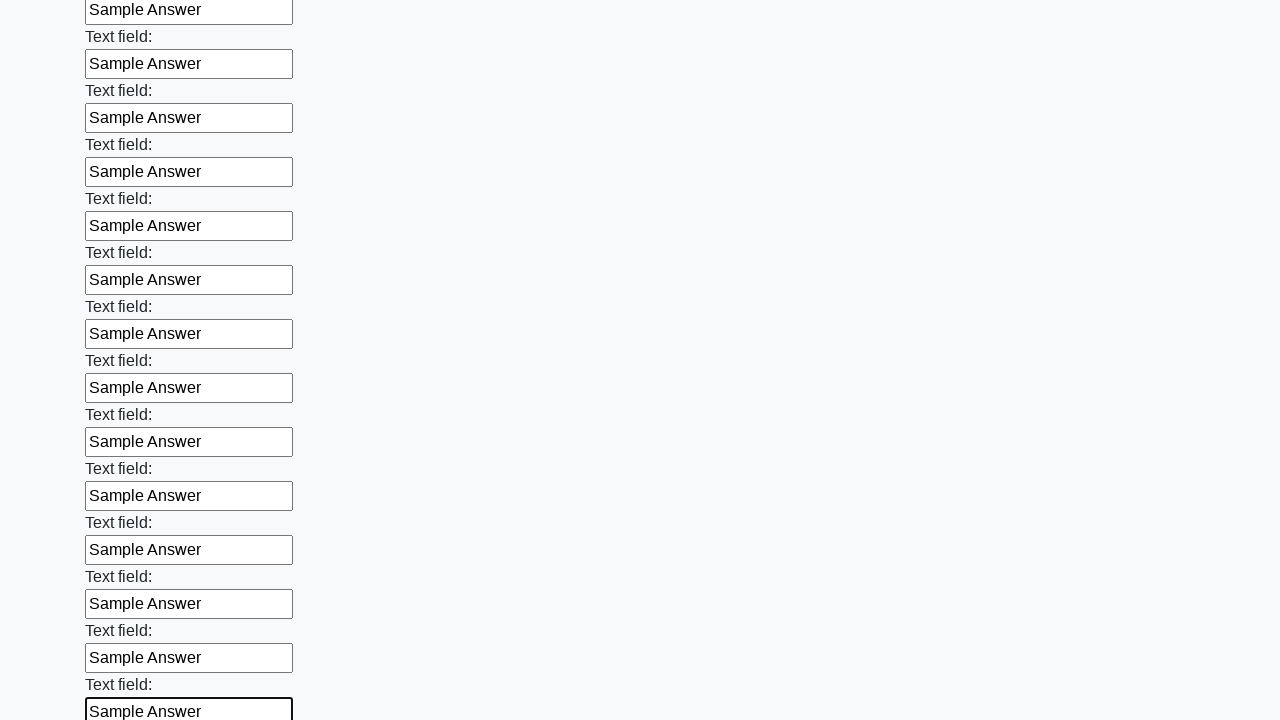

Filled text input field 48 of 100 with 'Sample Answer' on [type="text"] >> nth=47
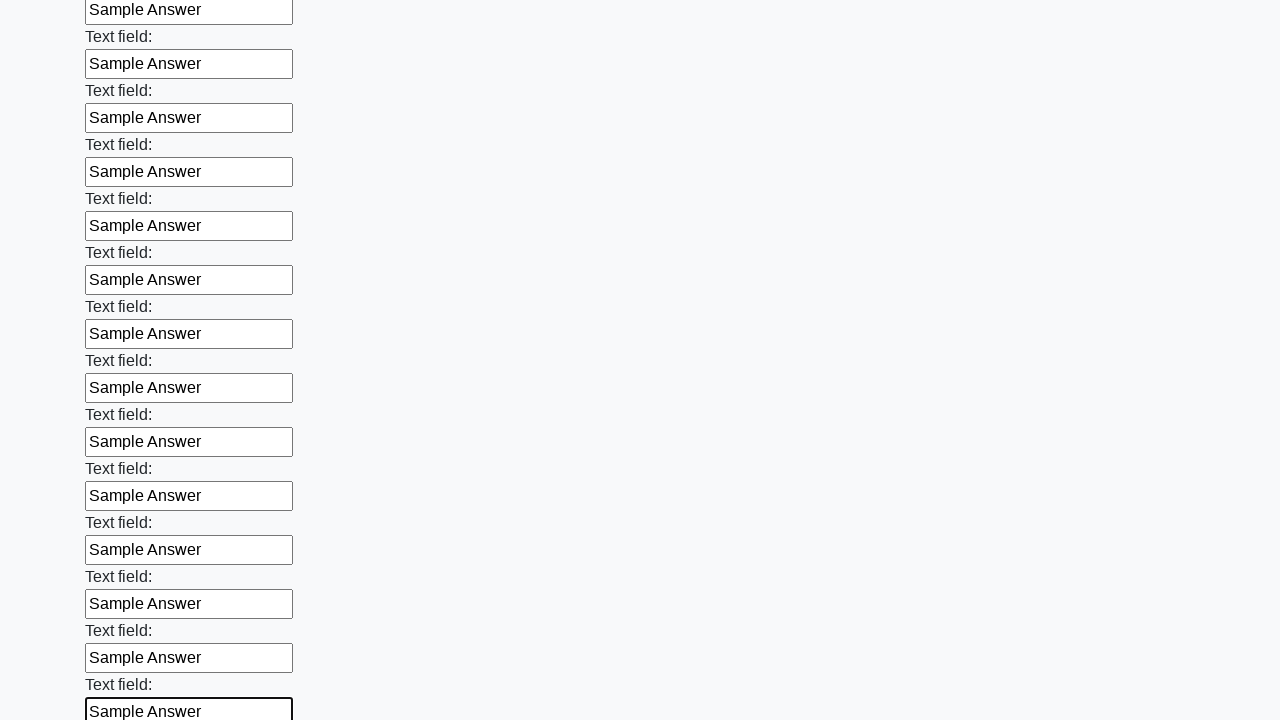

Filled text input field 49 of 100 with 'Sample Answer' on [type="text"] >> nth=48
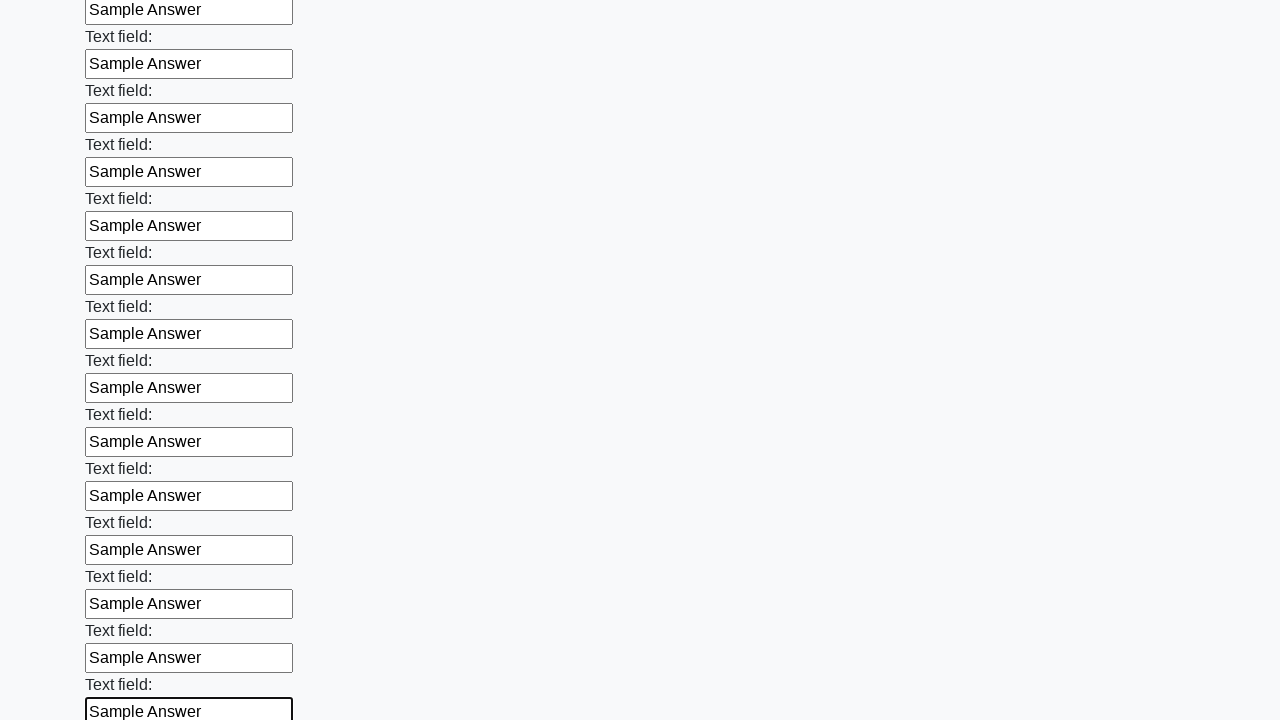

Filled text input field 50 of 100 with 'Sample Answer' on [type="text"] >> nth=49
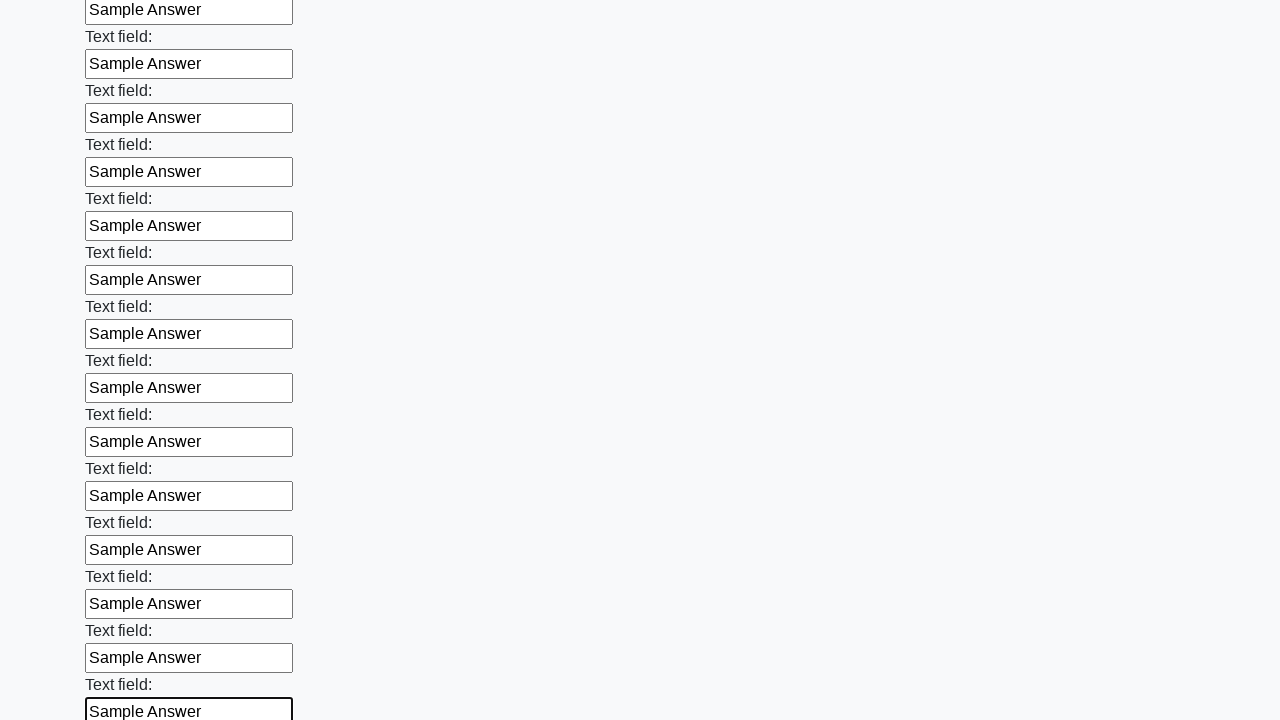

Filled text input field 51 of 100 with 'Sample Answer' on [type="text"] >> nth=50
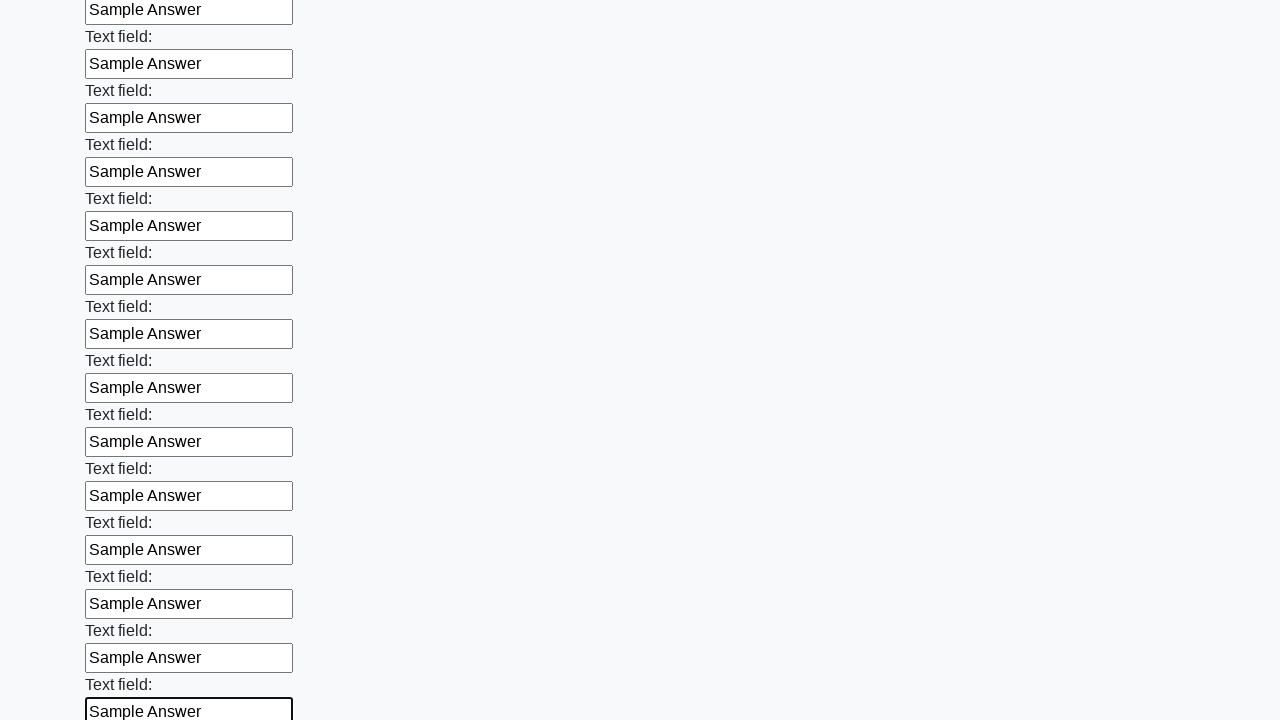

Filled text input field 52 of 100 with 'Sample Answer' on [type="text"] >> nth=51
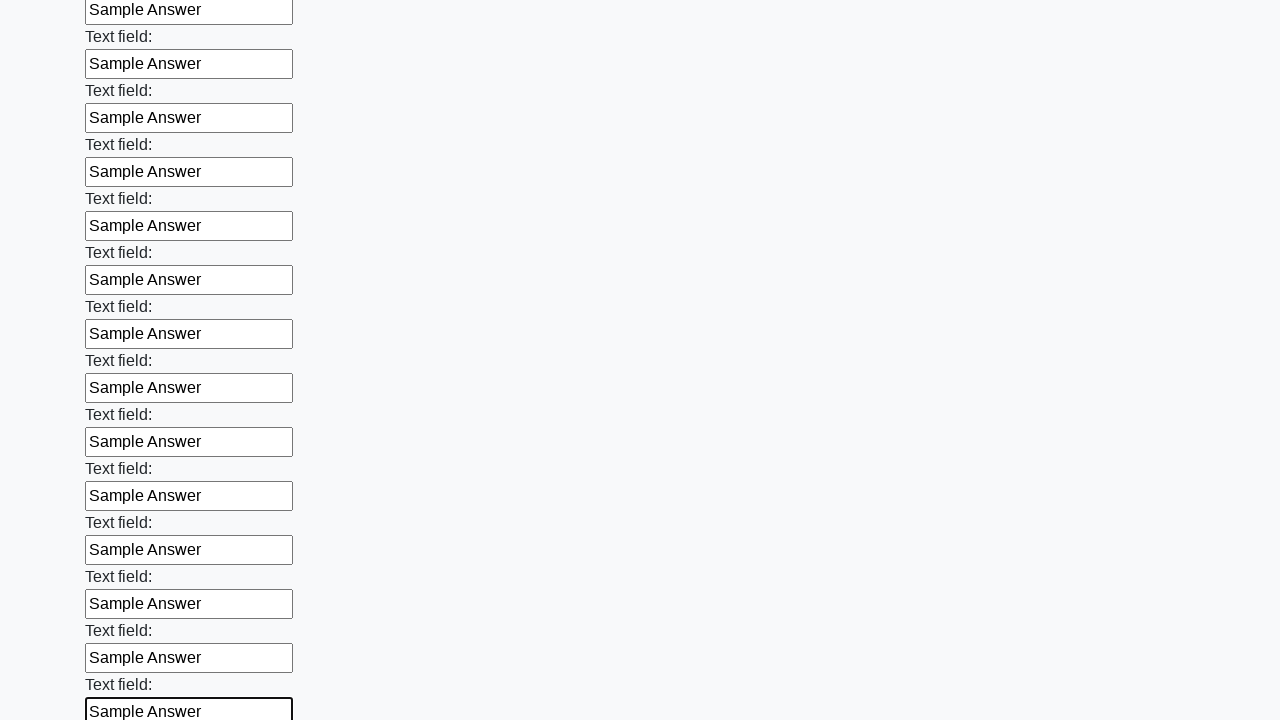

Filled text input field 53 of 100 with 'Sample Answer' on [type="text"] >> nth=52
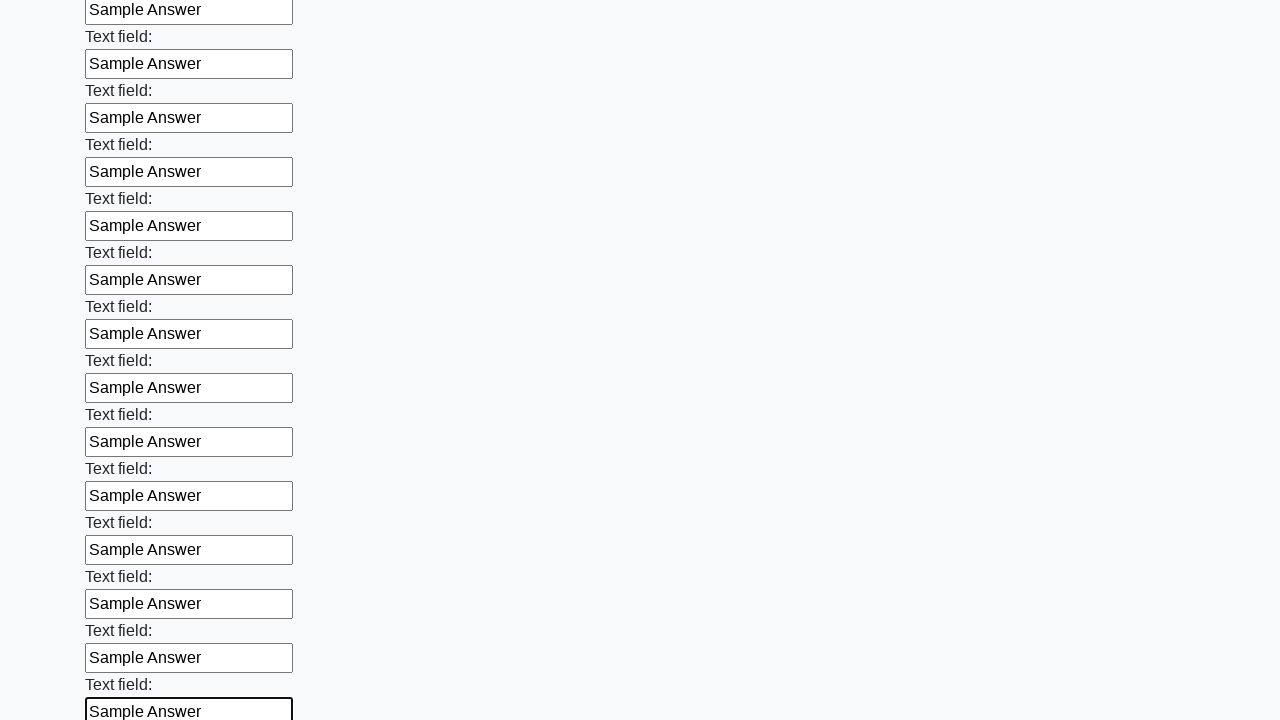

Filled text input field 54 of 100 with 'Sample Answer' on [type="text"] >> nth=53
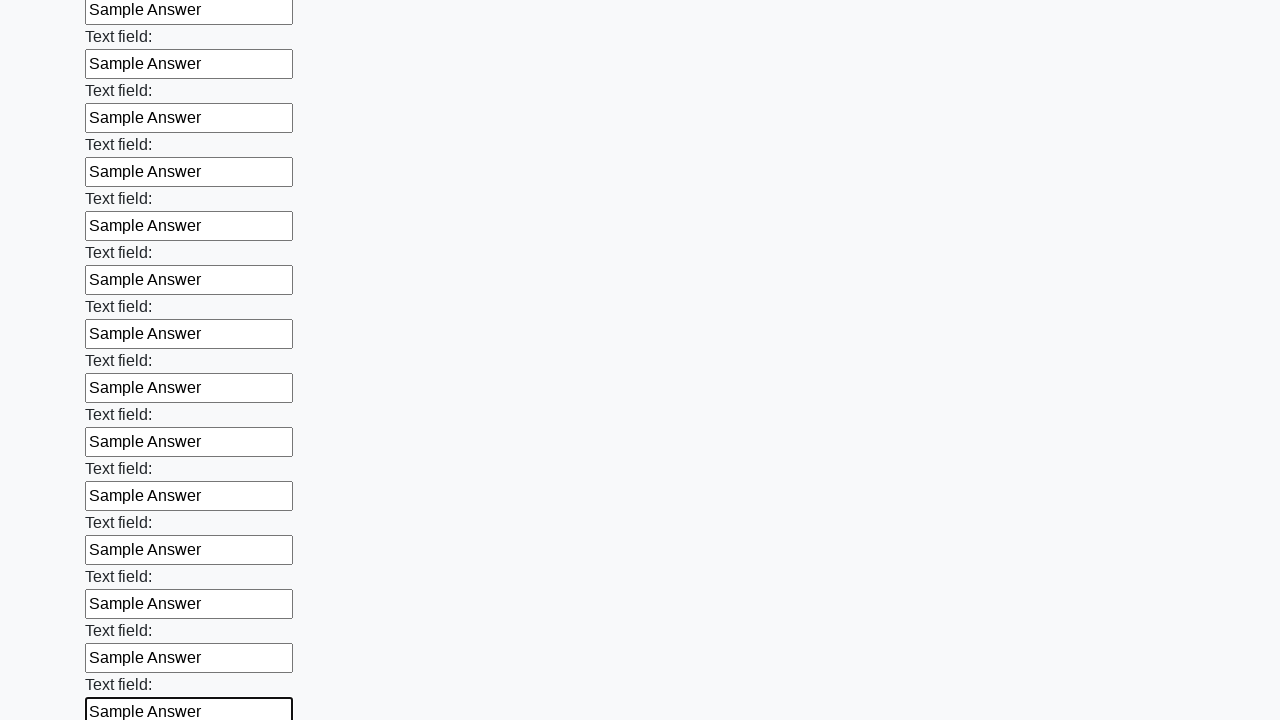

Filled text input field 55 of 100 with 'Sample Answer' on [type="text"] >> nth=54
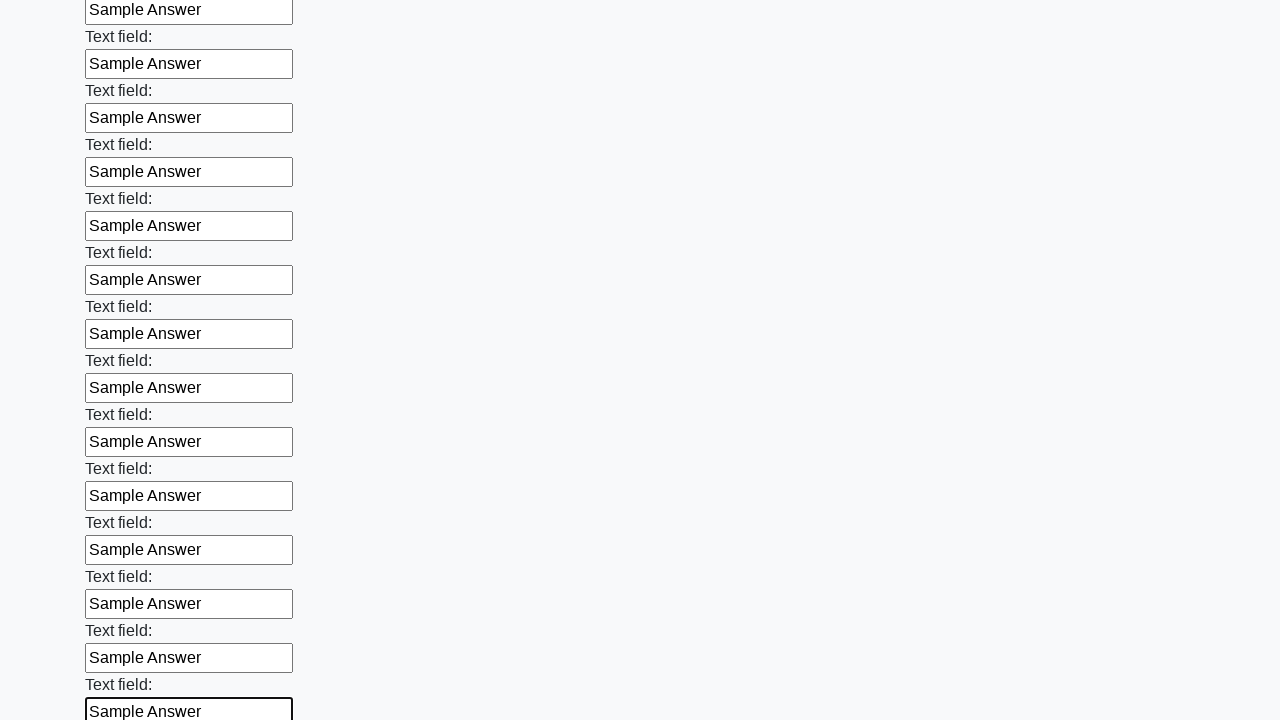

Filled text input field 56 of 100 with 'Sample Answer' on [type="text"] >> nth=55
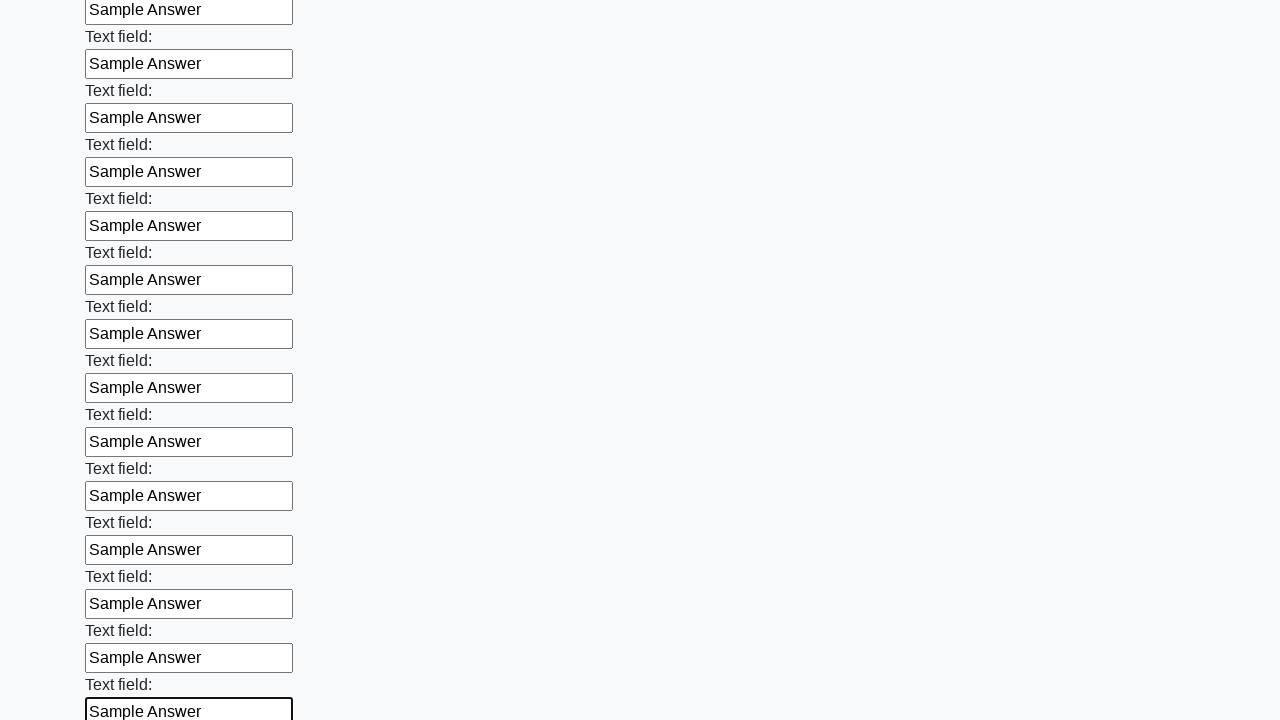

Filled text input field 57 of 100 with 'Sample Answer' on [type="text"] >> nth=56
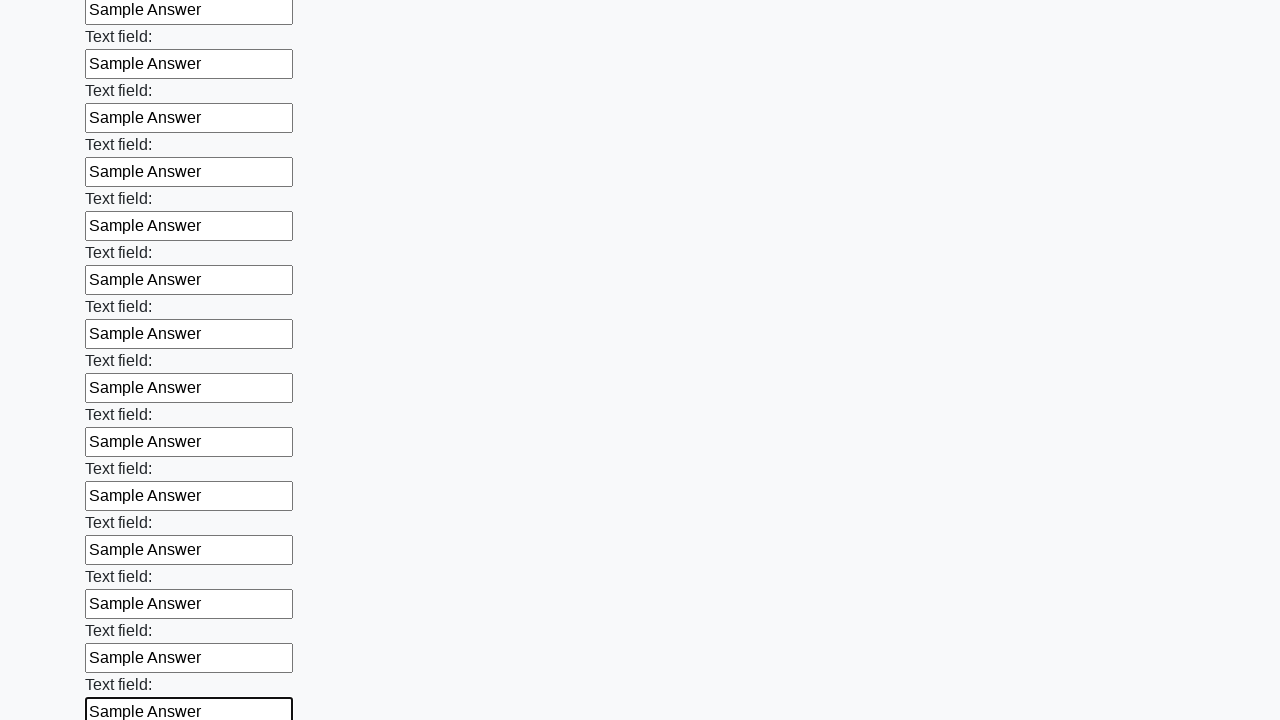

Filled text input field 58 of 100 with 'Sample Answer' on [type="text"] >> nth=57
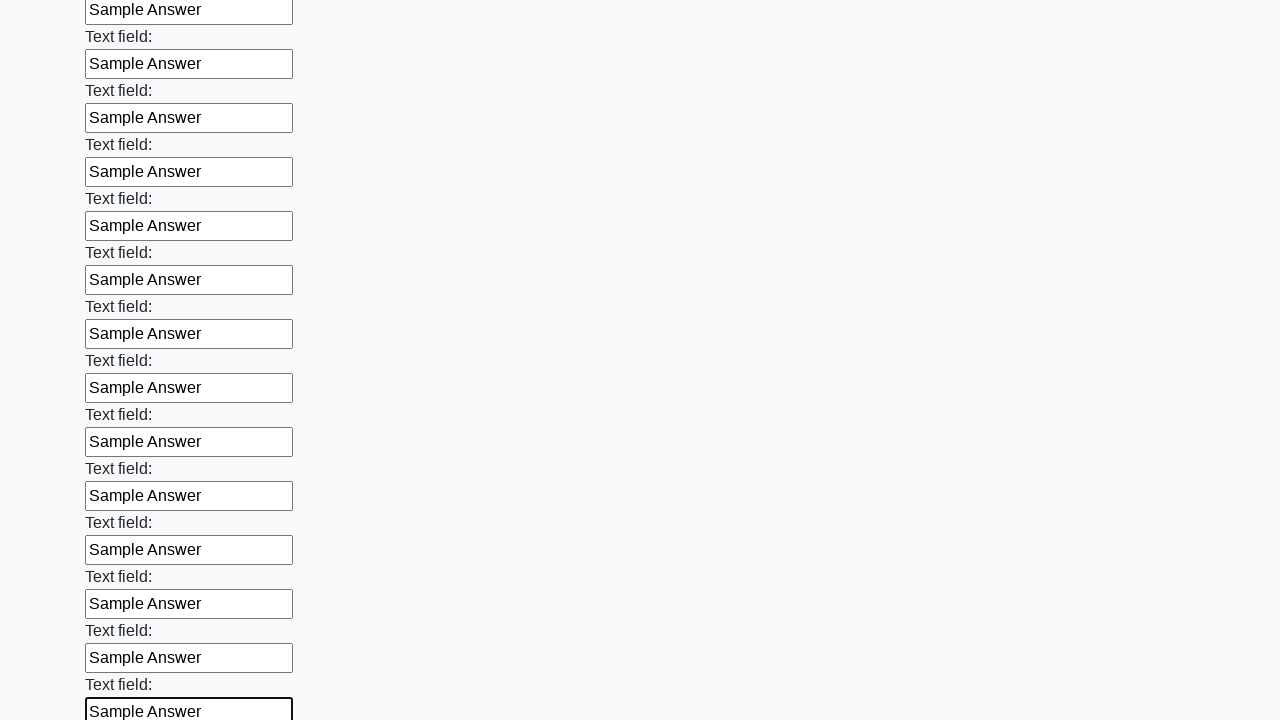

Filled text input field 59 of 100 with 'Sample Answer' on [type="text"] >> nth=58
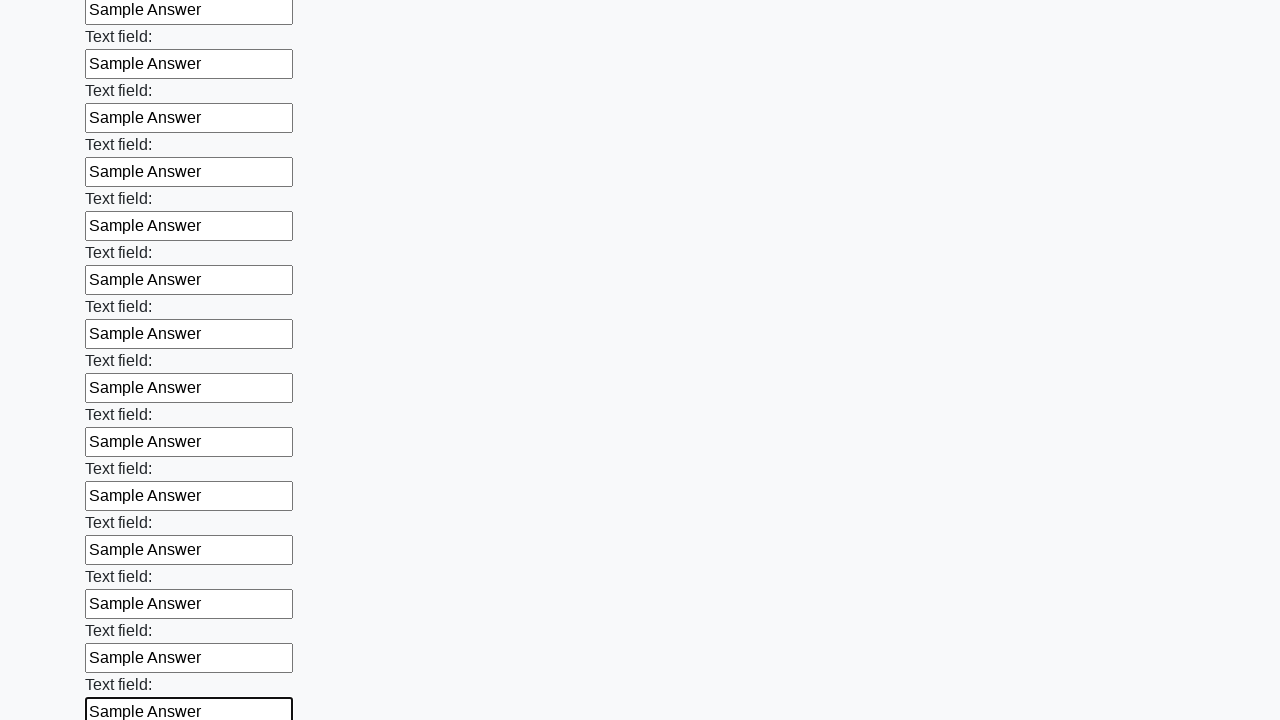

Filled text input field 60 of 100 with 'Sample Answer' on [type="text"] >> nth=59
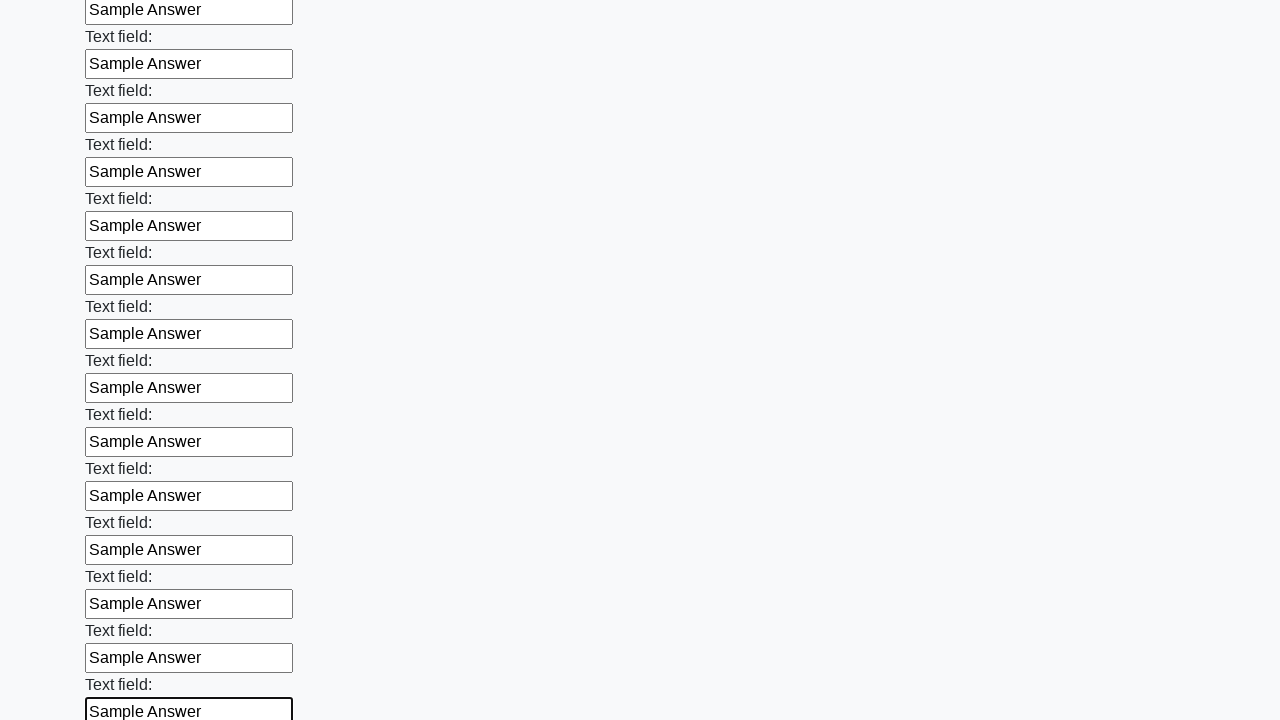

Filled text input field 61 of 100 with 'Sample Answer' on [type="text"] >> nth=60
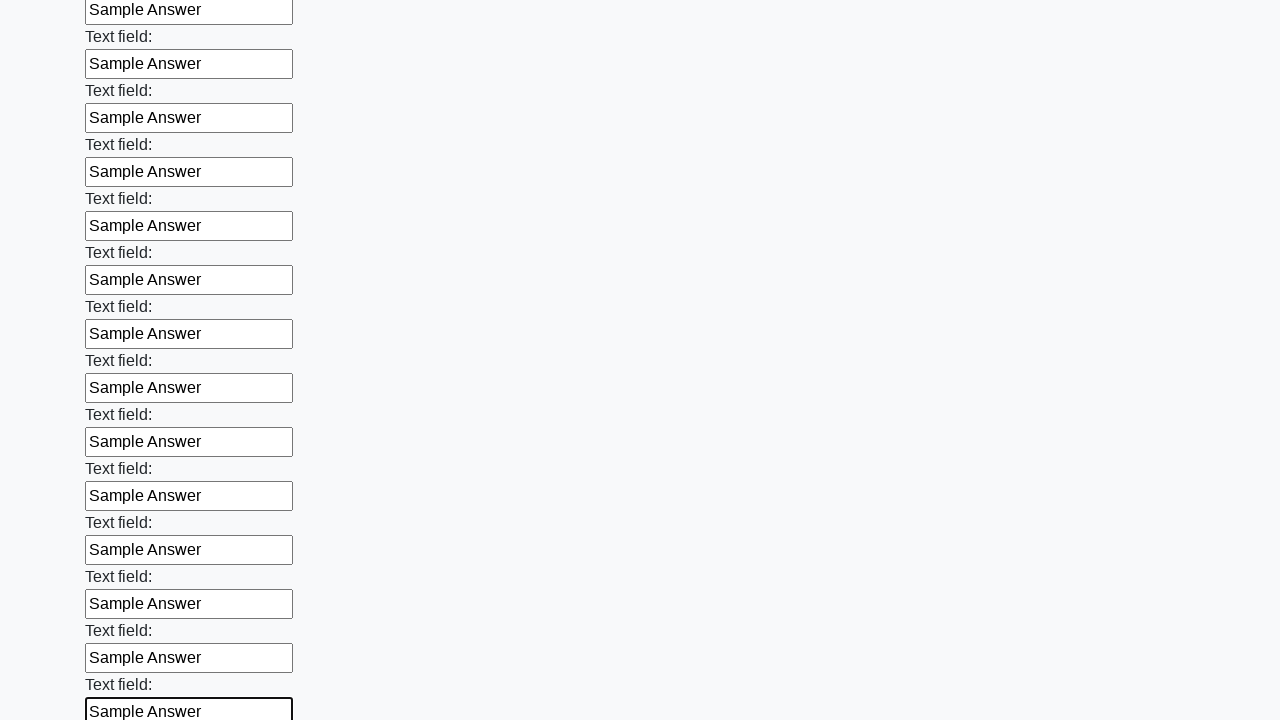

Filled text input field 62 of 100 with 'Sample Answer' on [type="text"] >> nth=61
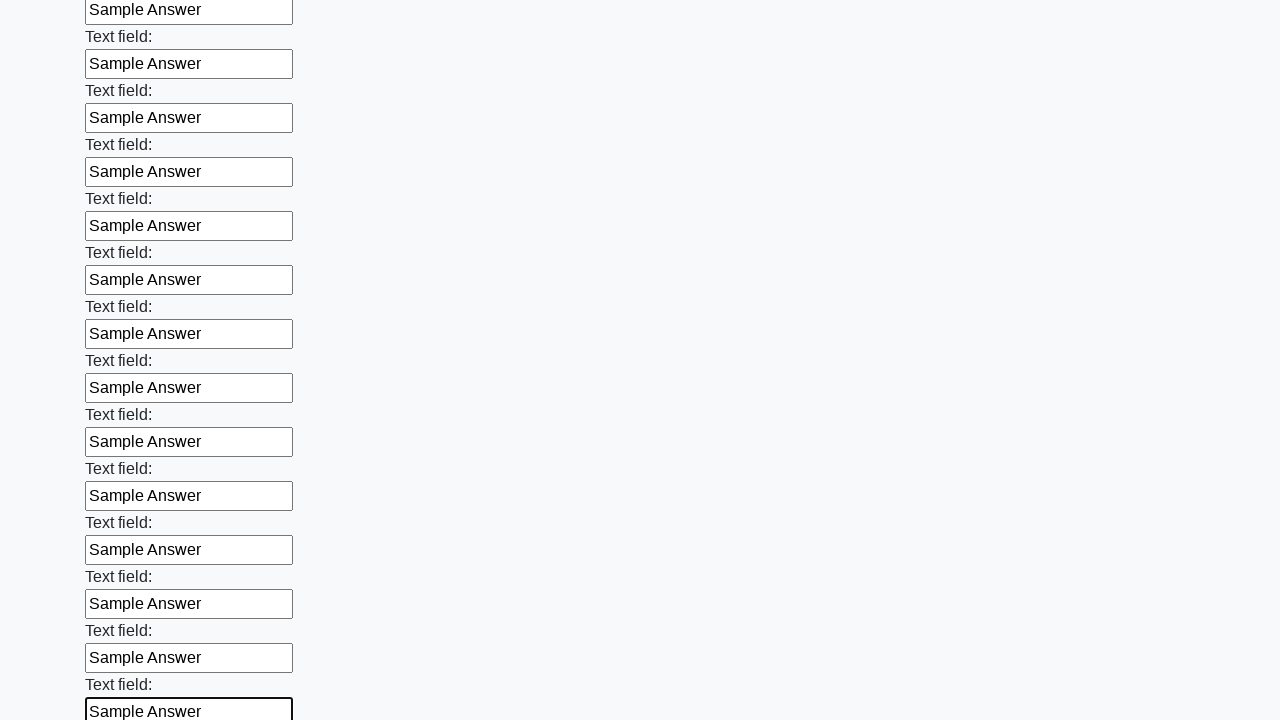

Filled text input field 63 of 100 with 'Sample Answer' on [type="text"] >> nth=62
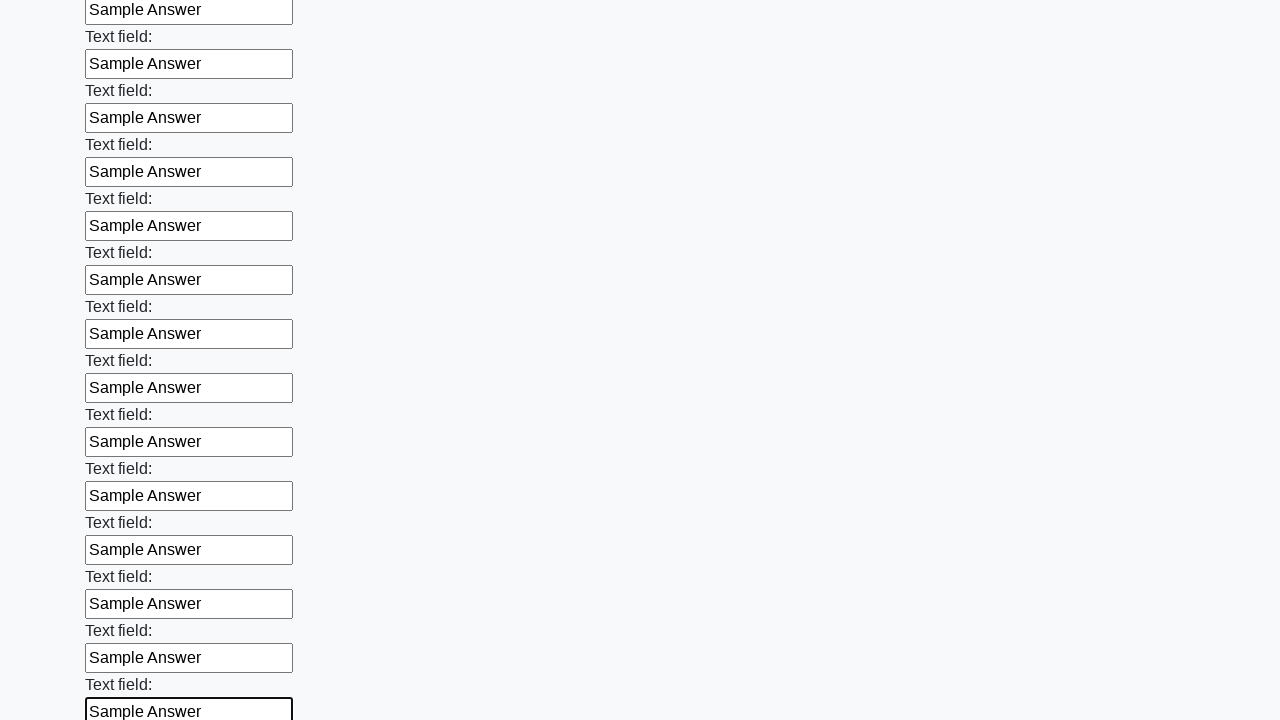

Filled text input field 64 of 100 with 'Sample Answer' on [type="text"] >> nth=63
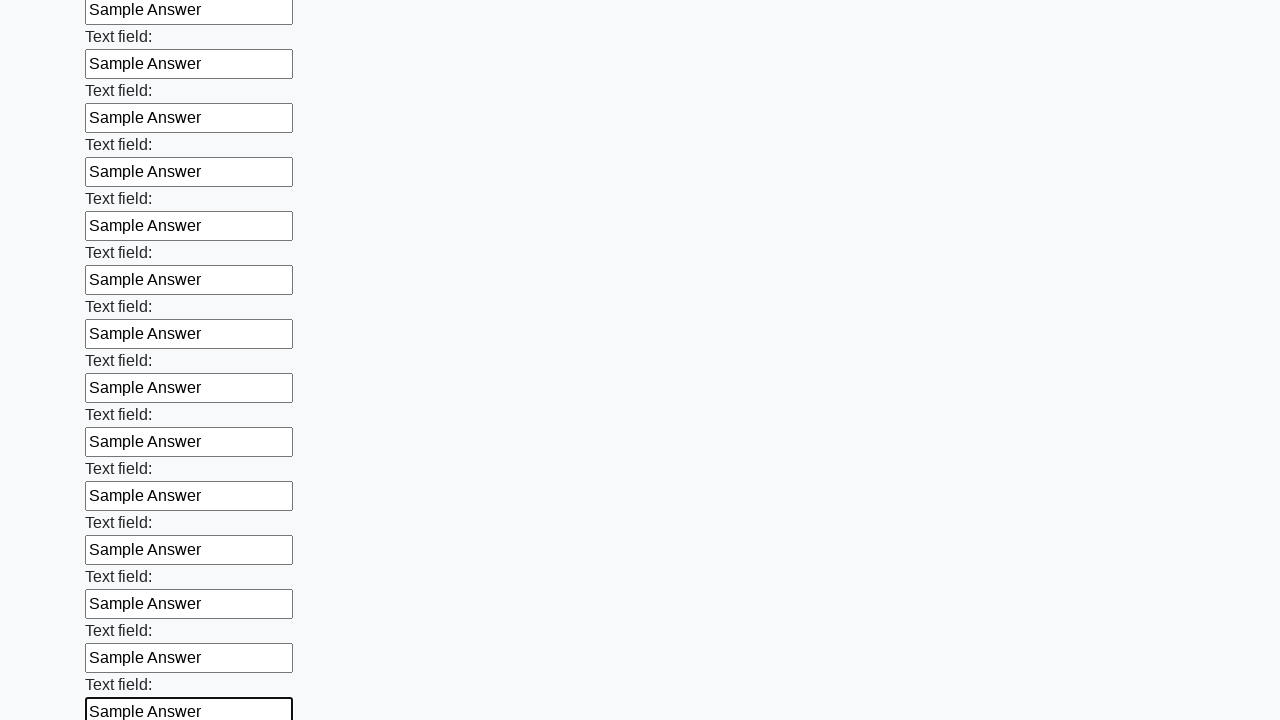

Filled text input field 65 of 100 with 'Sample Answer' on [type="text"] >> nth=64
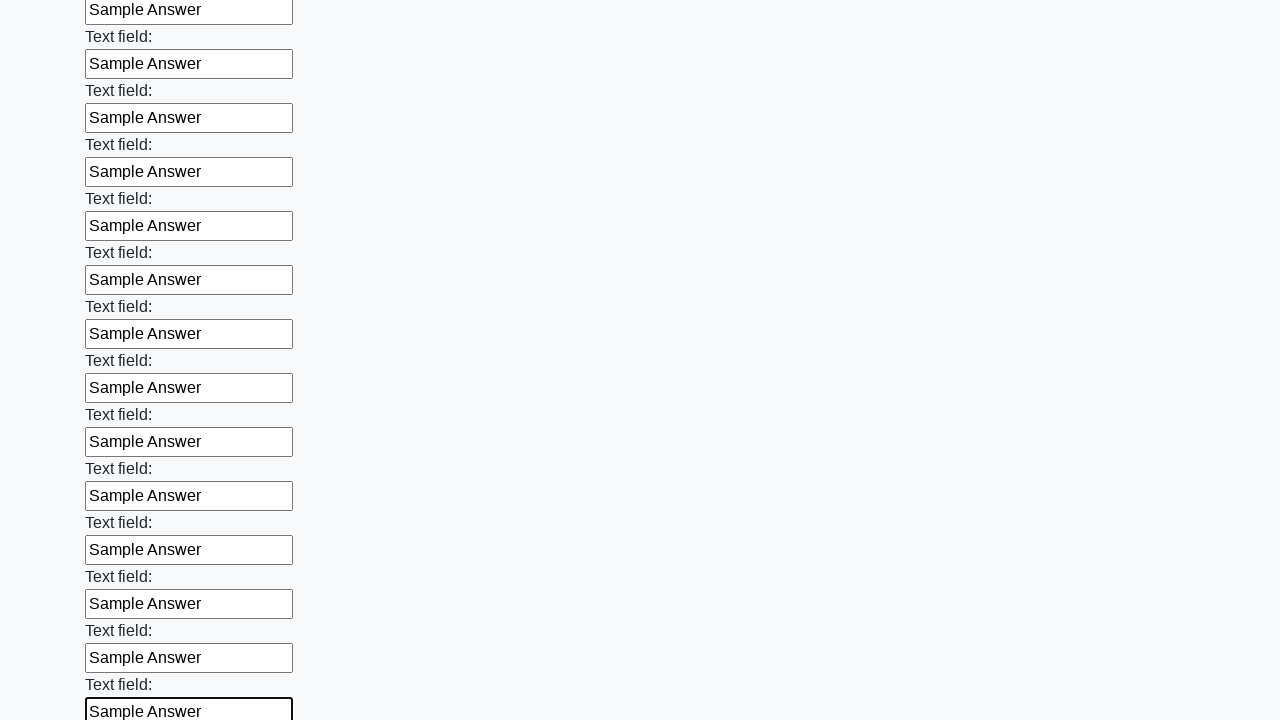

Filled text input field 66 of 100 with 'Sample Answer' on [type="text"] >> nth=65
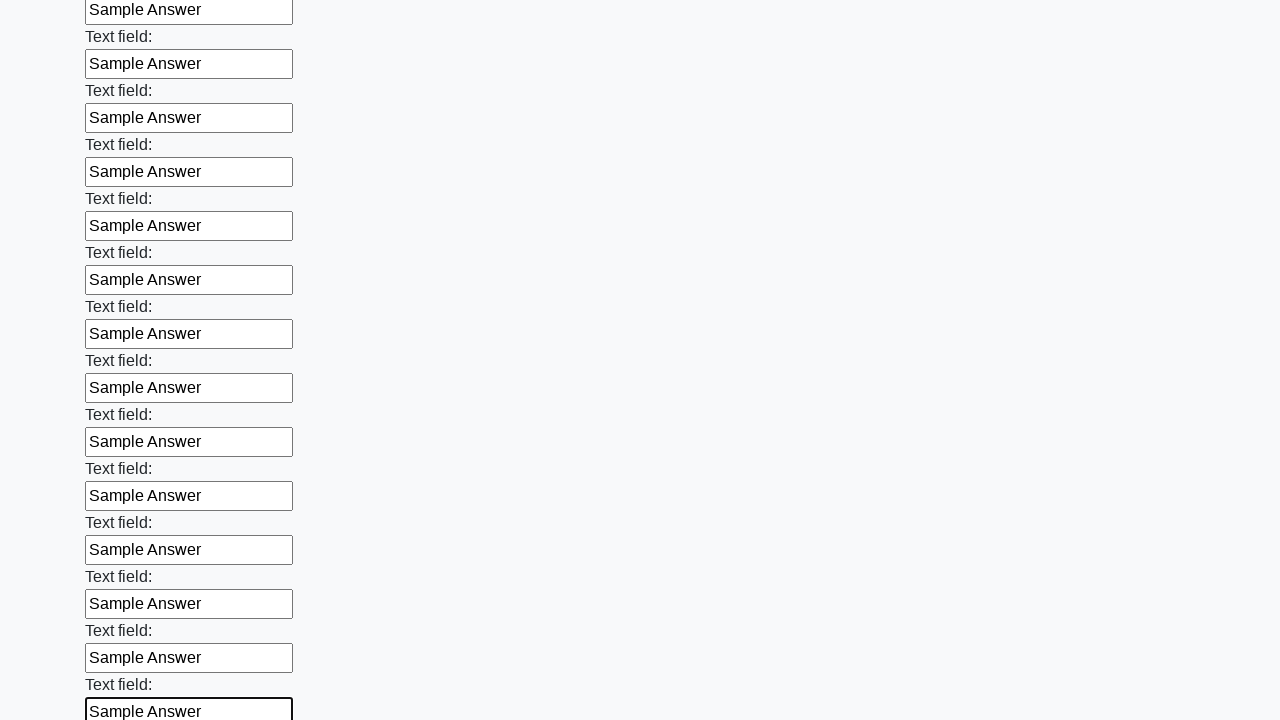

Filled text input field 67 of 100 with 'Sample Answer' on [type="text"] >> nth=66
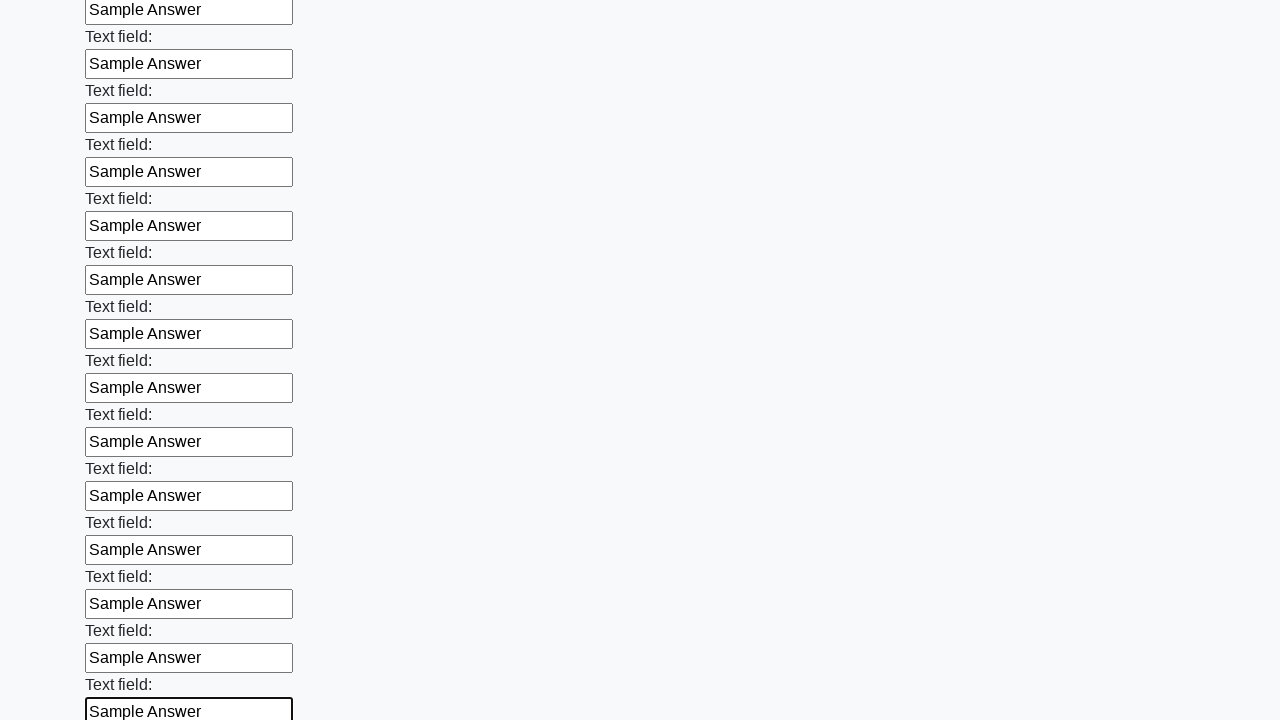

Filled text input field 68 of 100 with 'Sample Answer' on [type="text"] >> nth=67
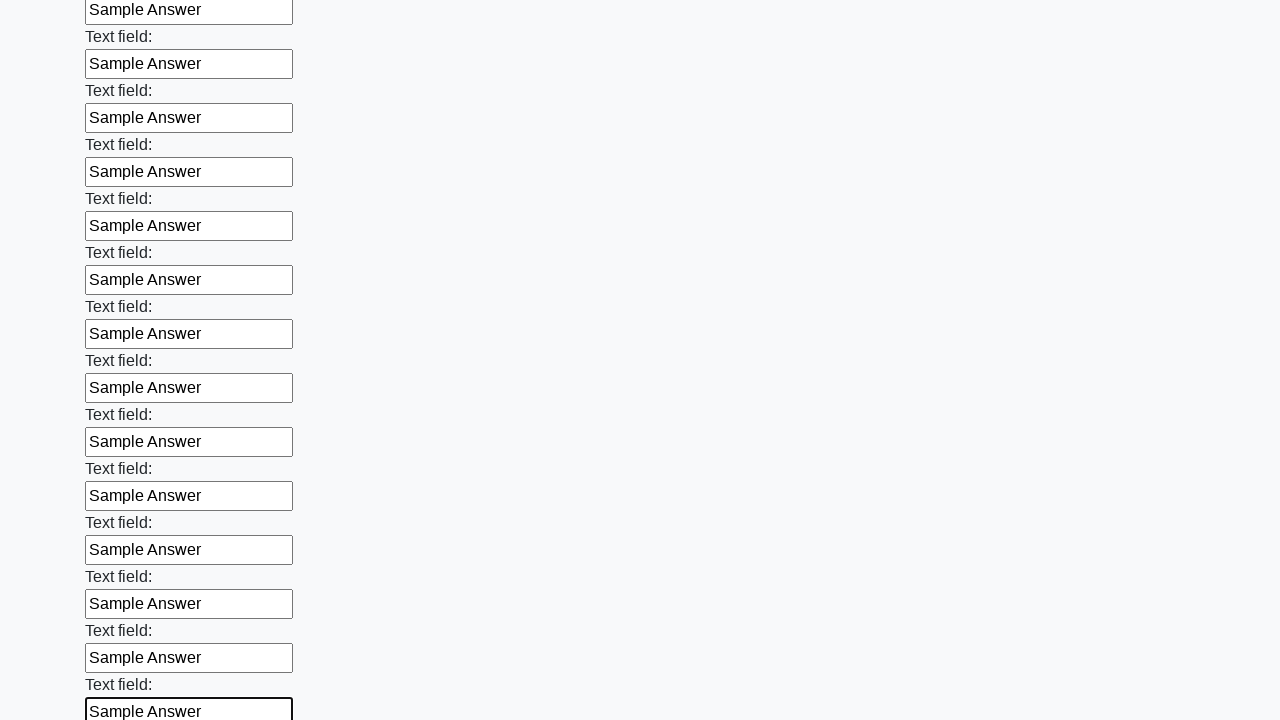

Filled text input field 69 of 100 with 'Sample Answer' on [type="text"] >> nth=68
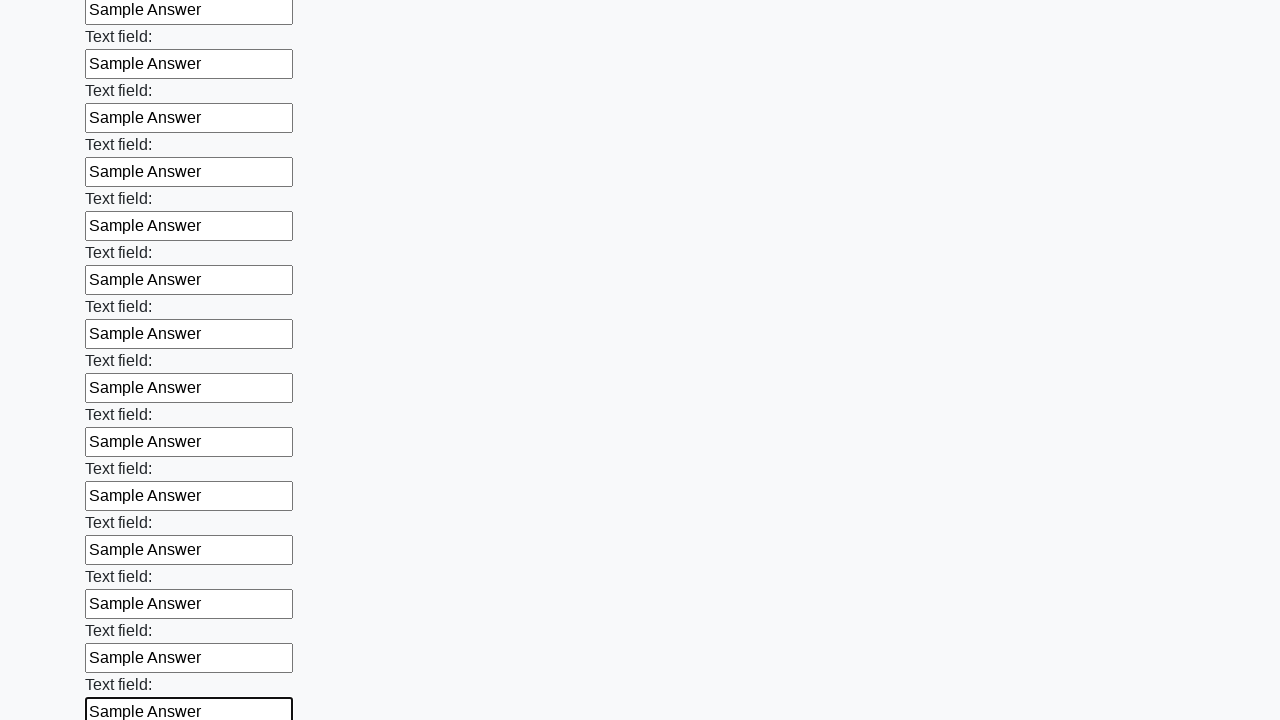

Filled text input field 70 of 100 with 'Sample Answer' on [type="text"] >> nth=69
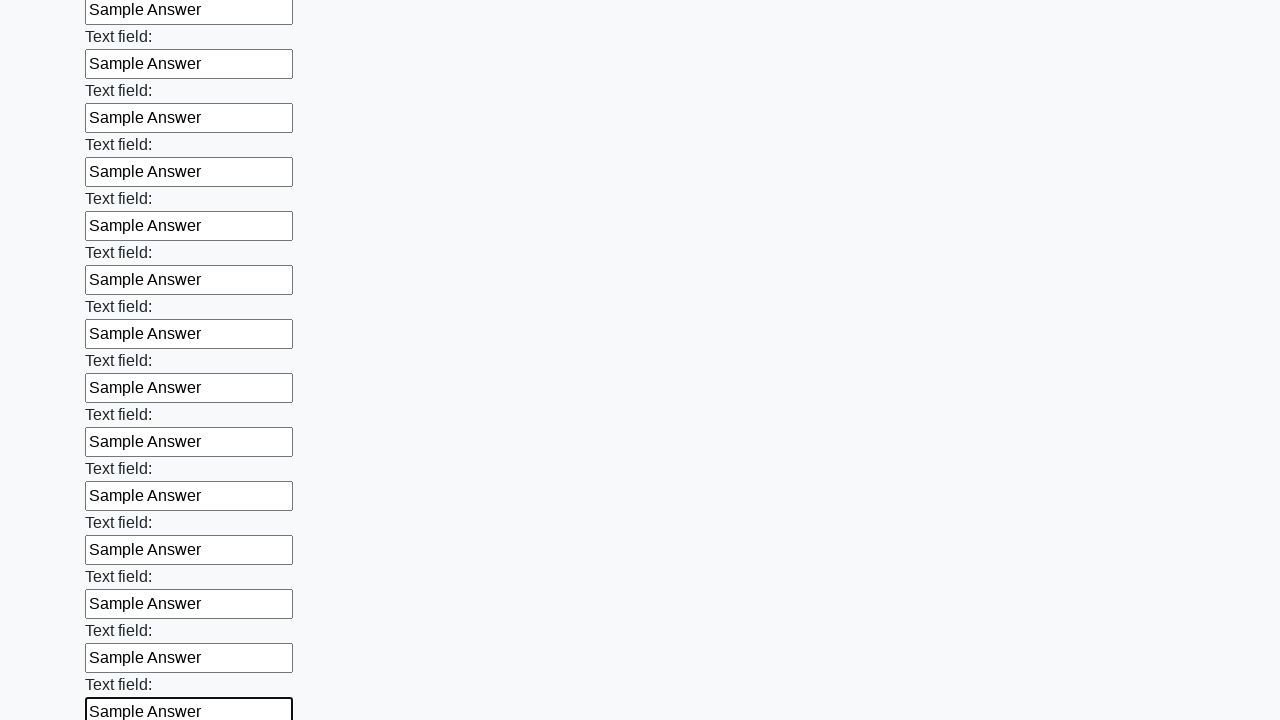

Filled text input field 71 of 100 with 'Sample Answer' on [type="text"] >> nth=70
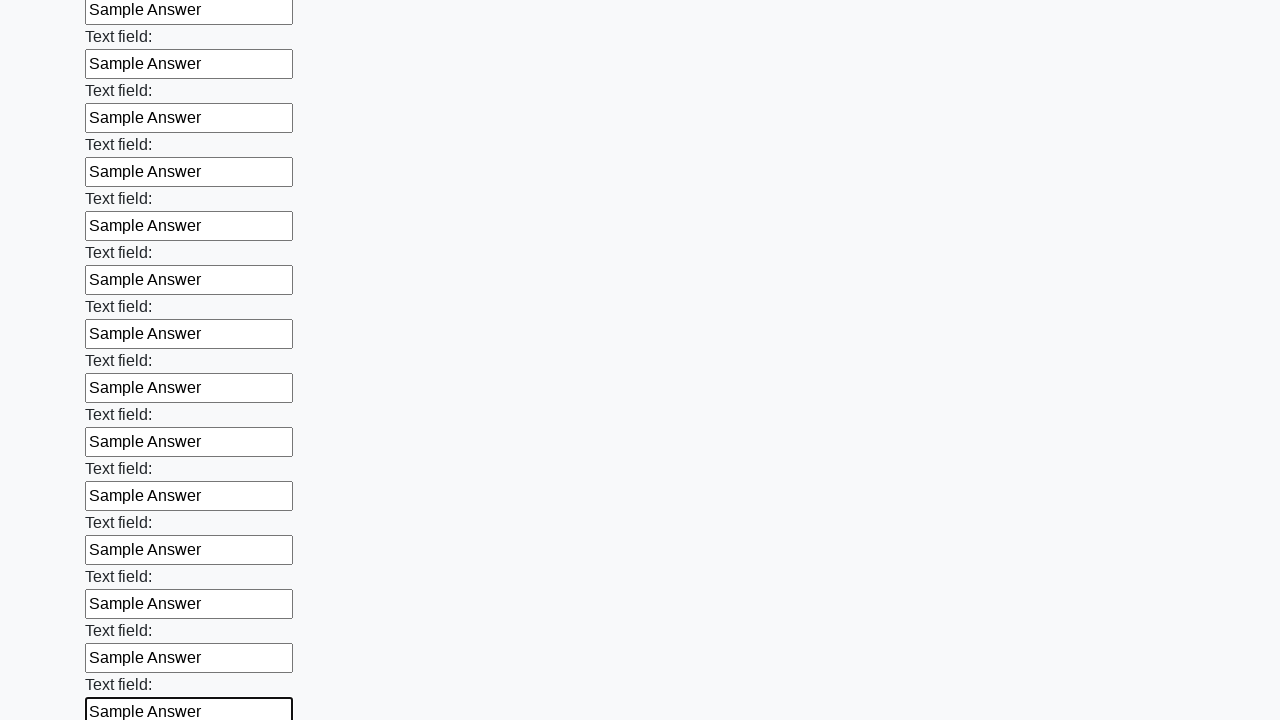

Filled text input field 72 of 100 with 'Sample Answer' on [type="text"] >> nth=71
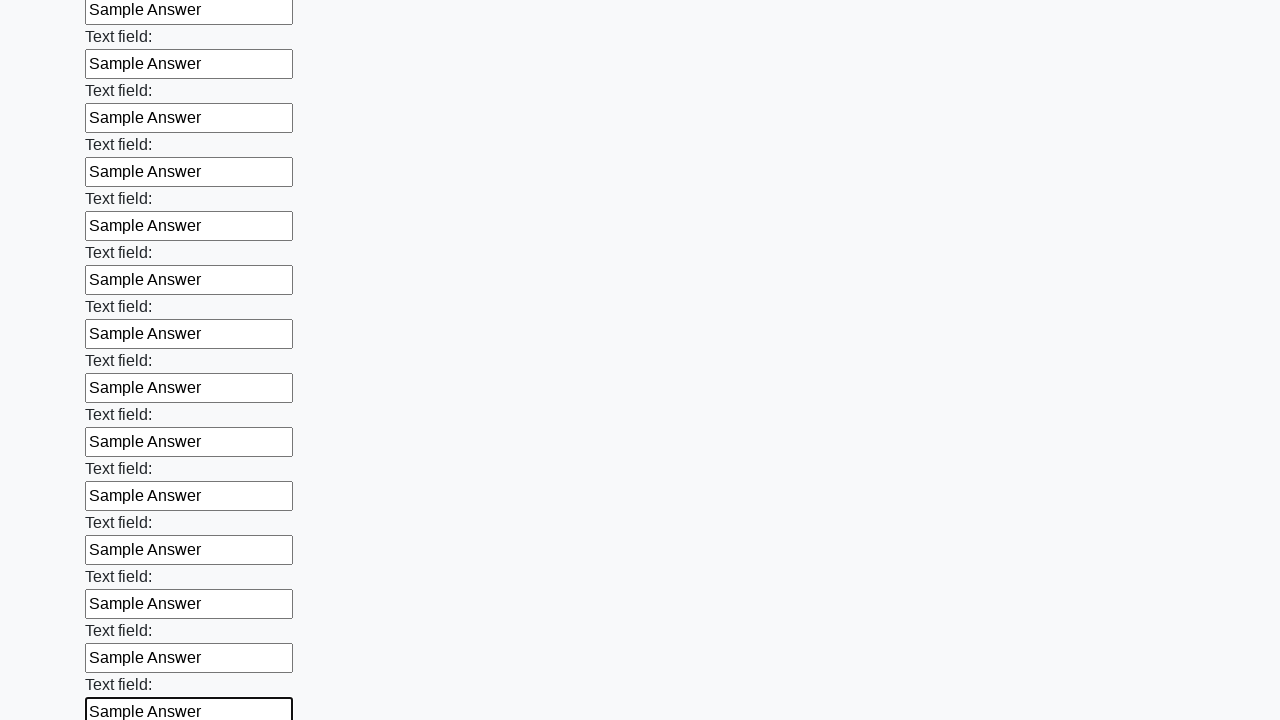

Filled text input field 73 of 100 with 'Sample Answer' on [type="text"] >> nth=72
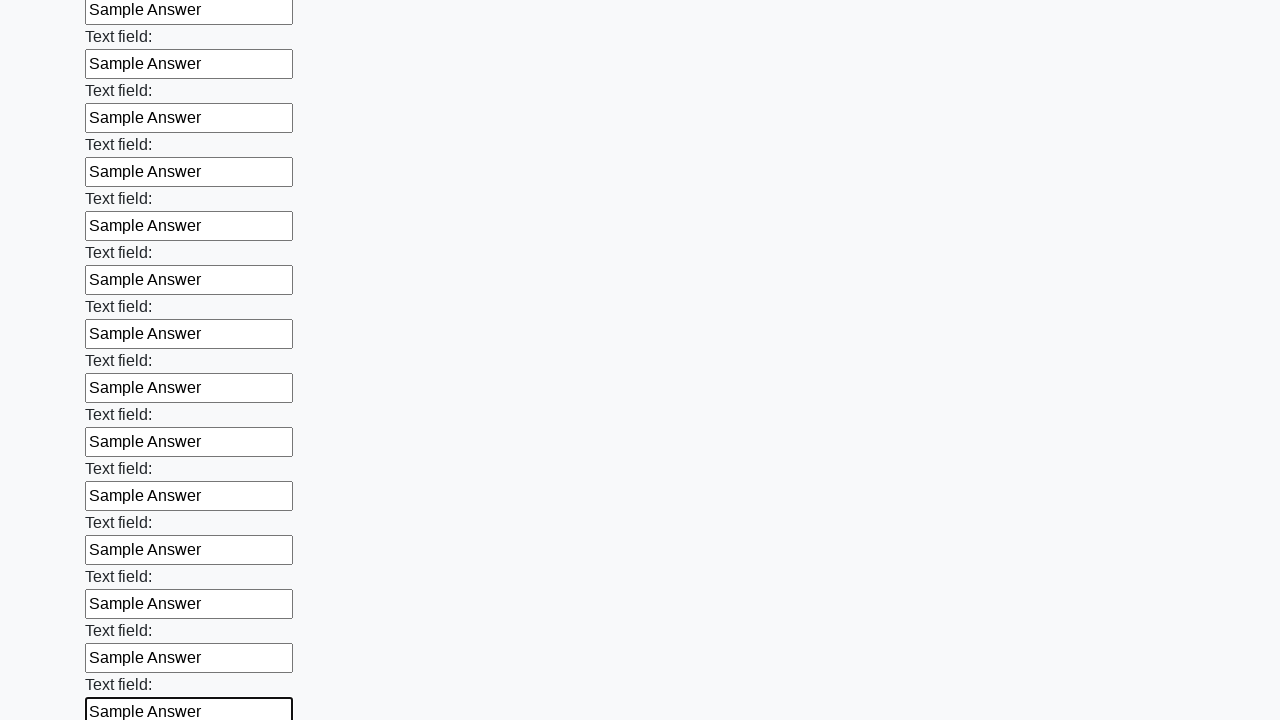

Filled text input field 74 of 100 with 'Sample Answer' on [type="text"] >> nth=73
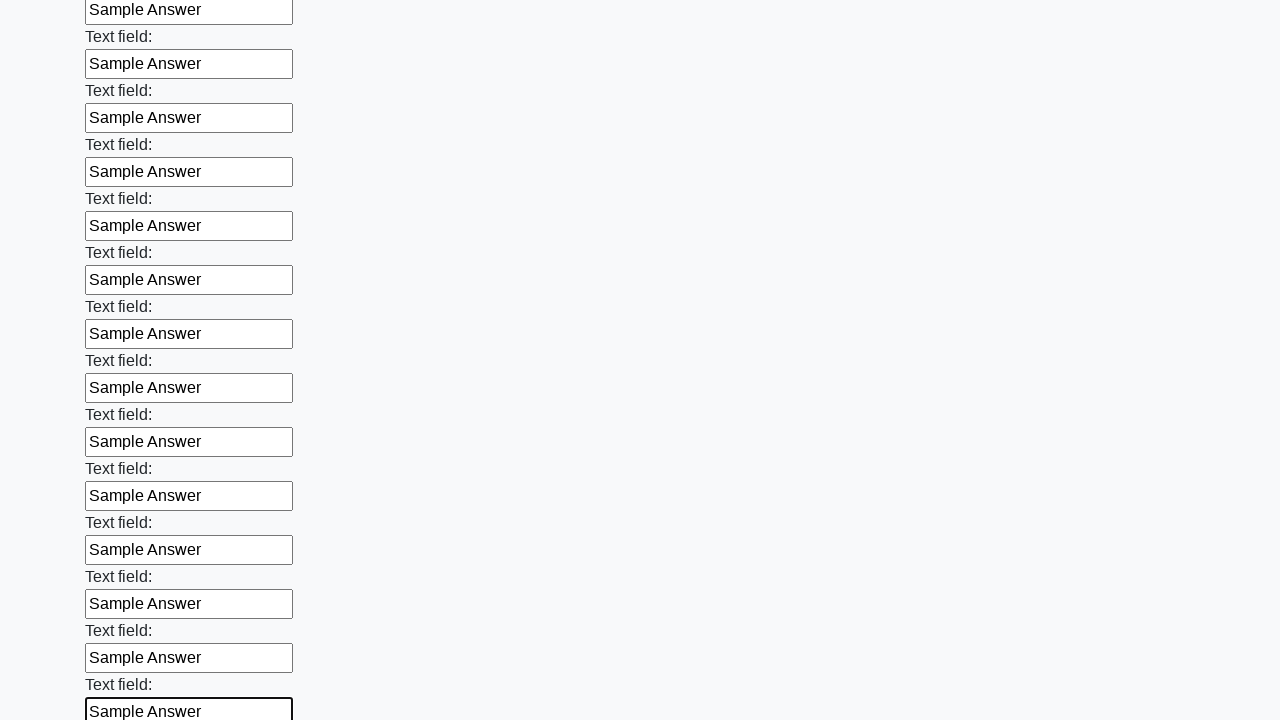

Filled text input field 75 of 100 with 'Sample Answer' on [type="text"] >> nth=74
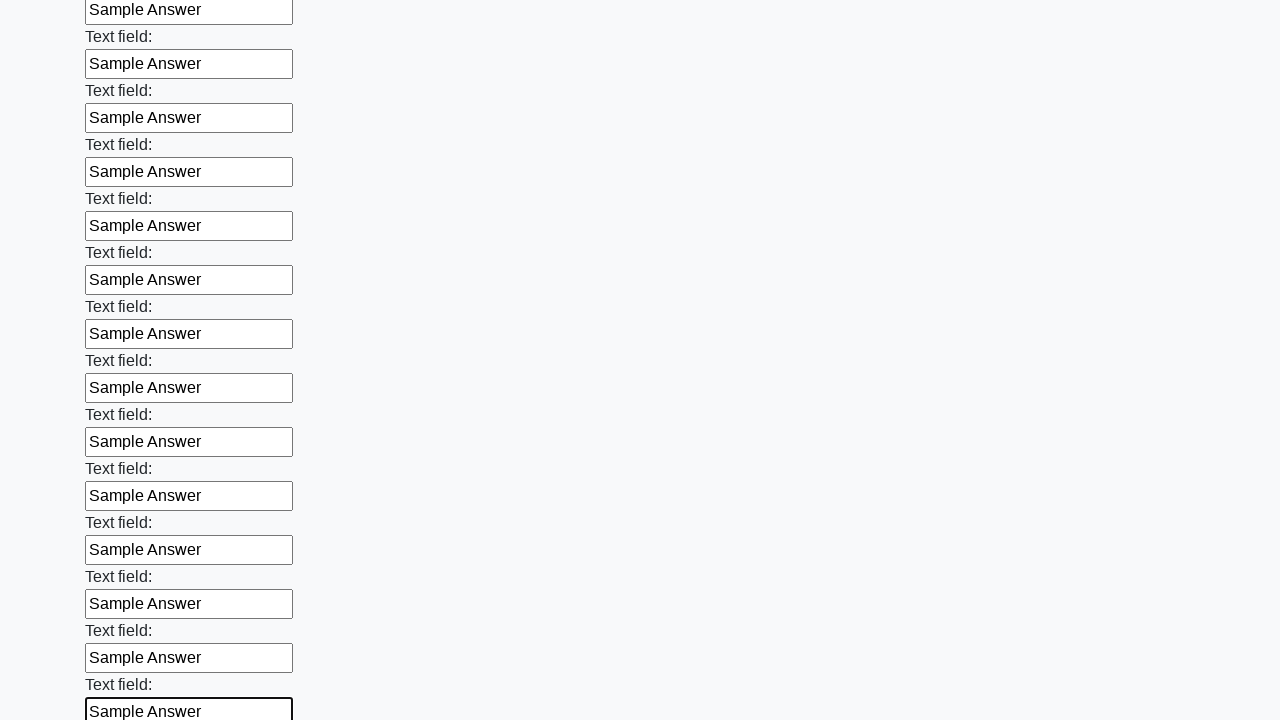

Filled text input field 76 of 100 with 'Sample Answer' on [type="text"] >> nth=75
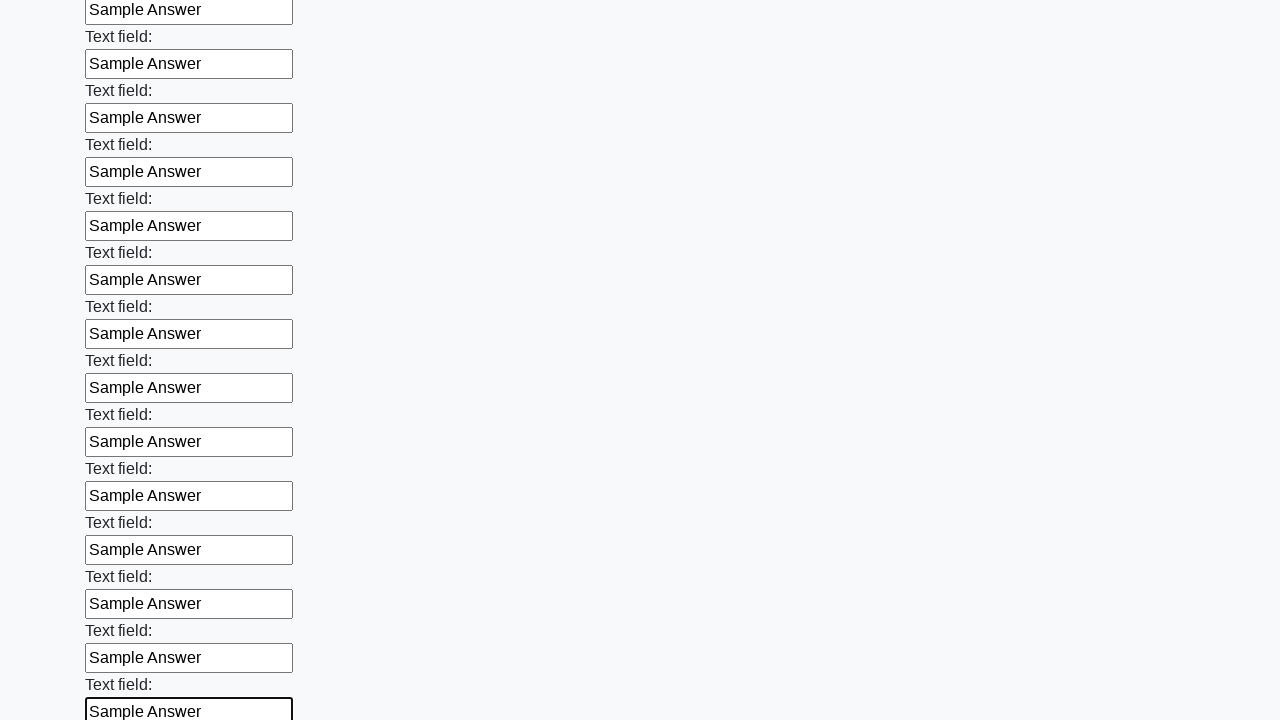

Filled text input field 77 of 100 with 'Sample Answer' on [type="text"] >> nth=76
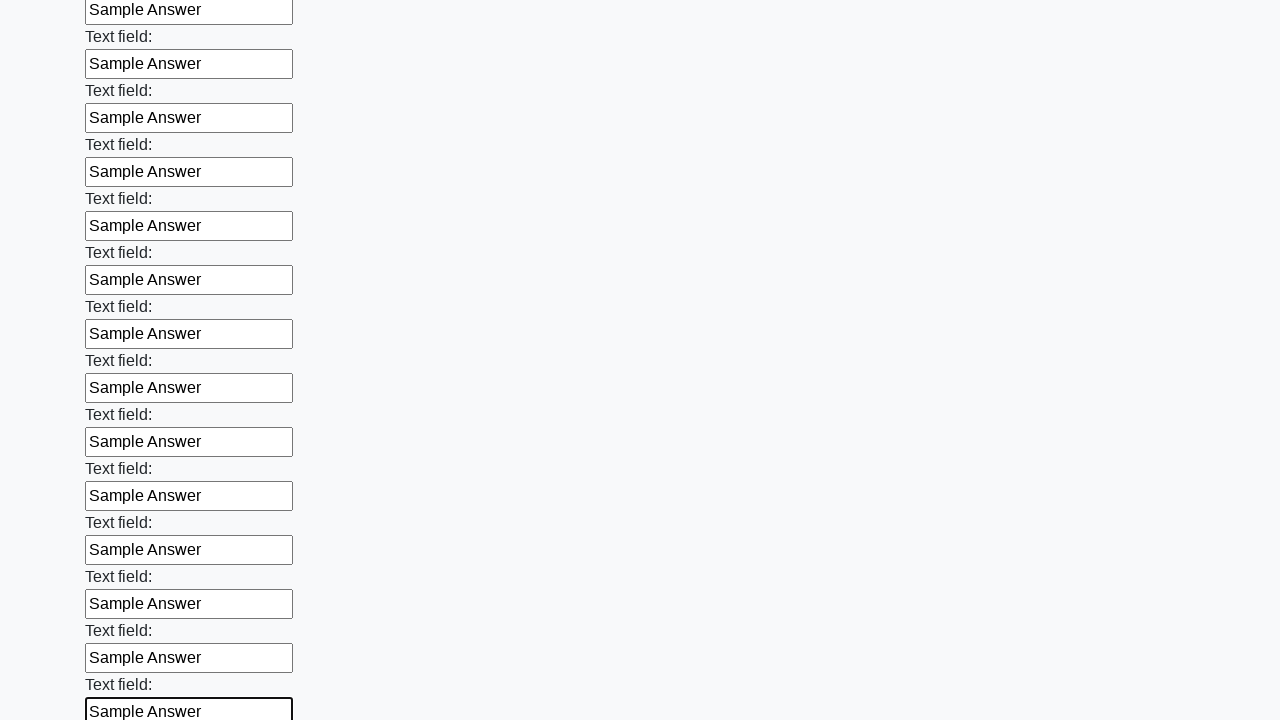

Filled text input field 78 of 100 with 'Sample Answer' on [type="text"] >> nth=77
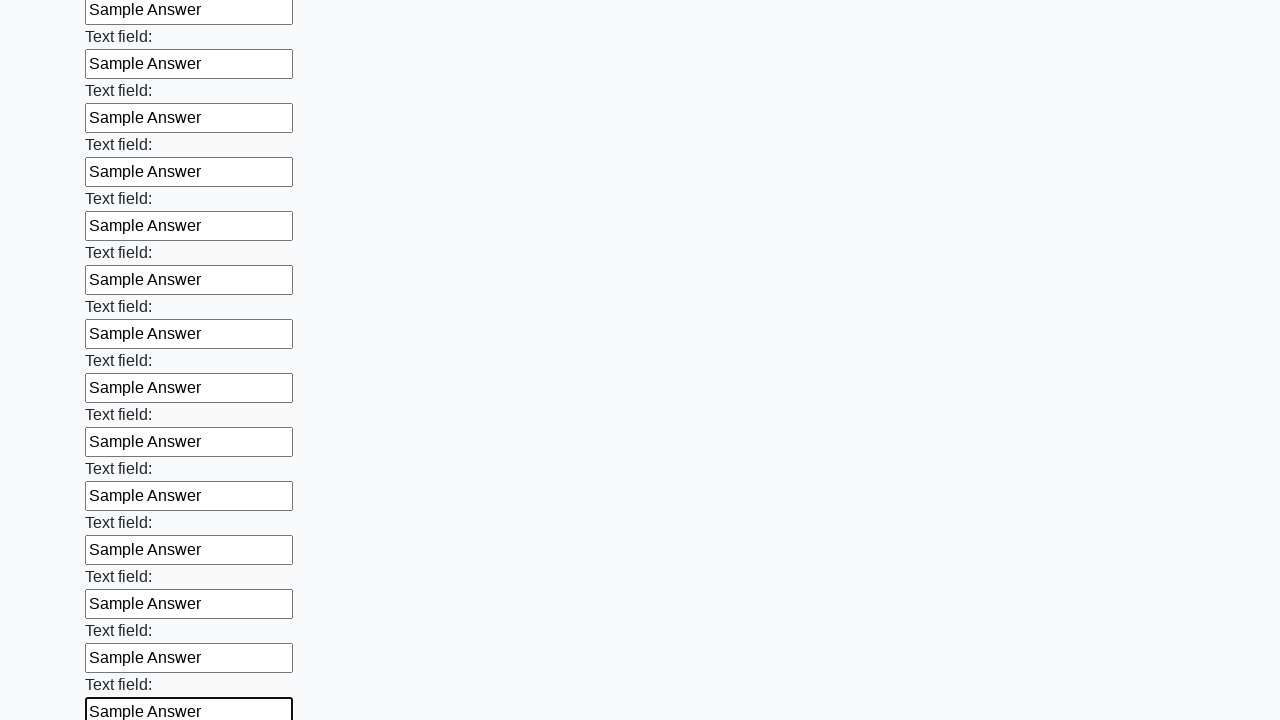

Filled text input field 79 of 100 with 'Sample Answer' on [type="text"] >> nth=78
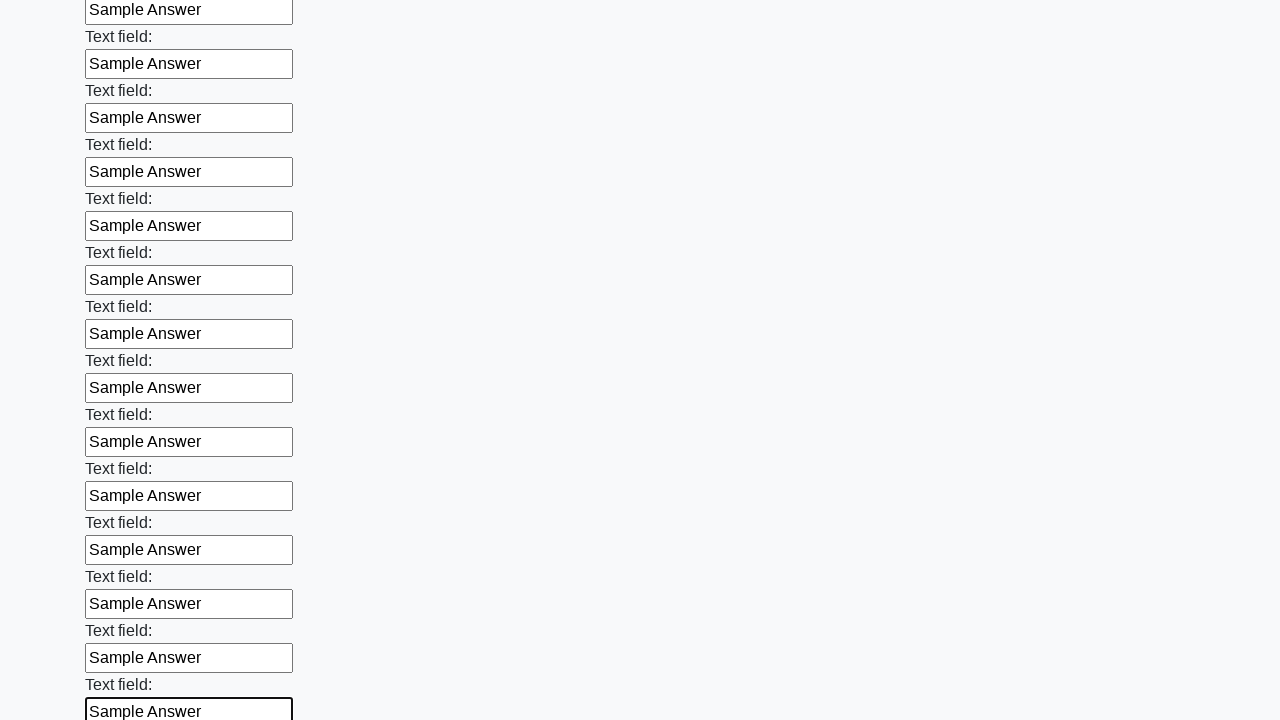

Filled text input field 80 of 100 with 'Sample Answer' on [type="text"] >> nth=79
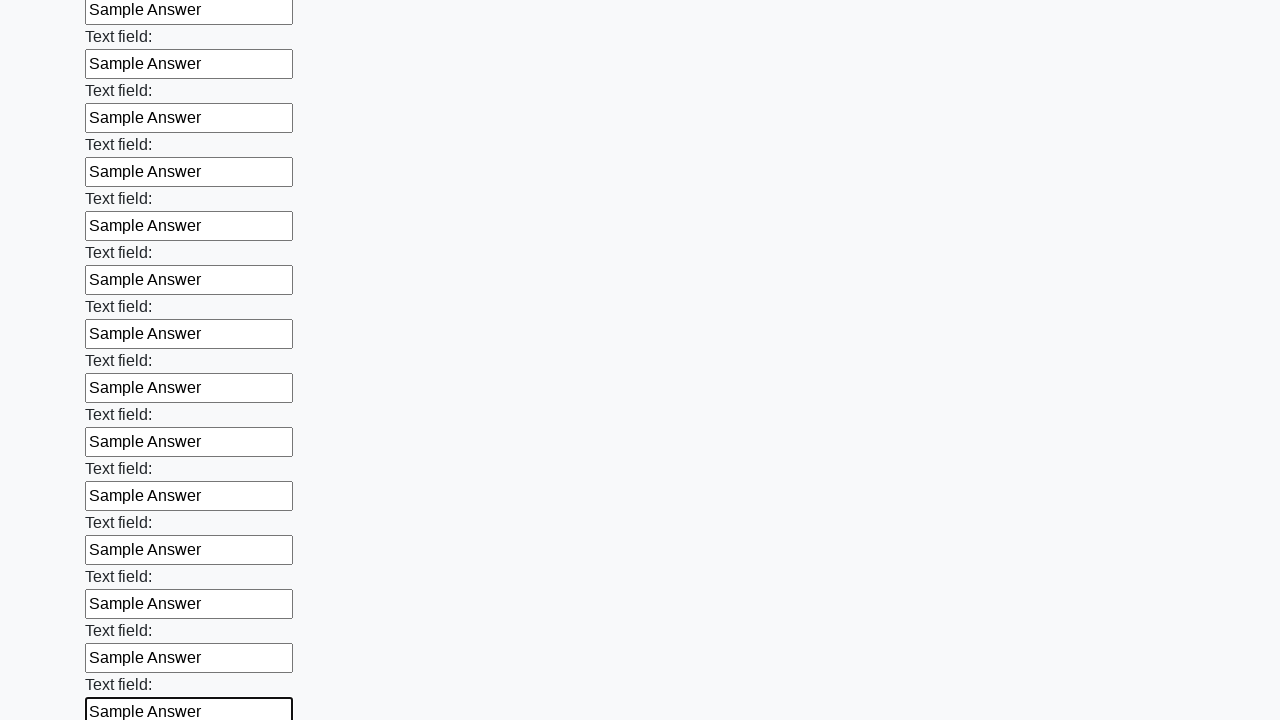

Filled text input field 81 of 100 with 'Sample Answer' on [type="text"] >> nth=80
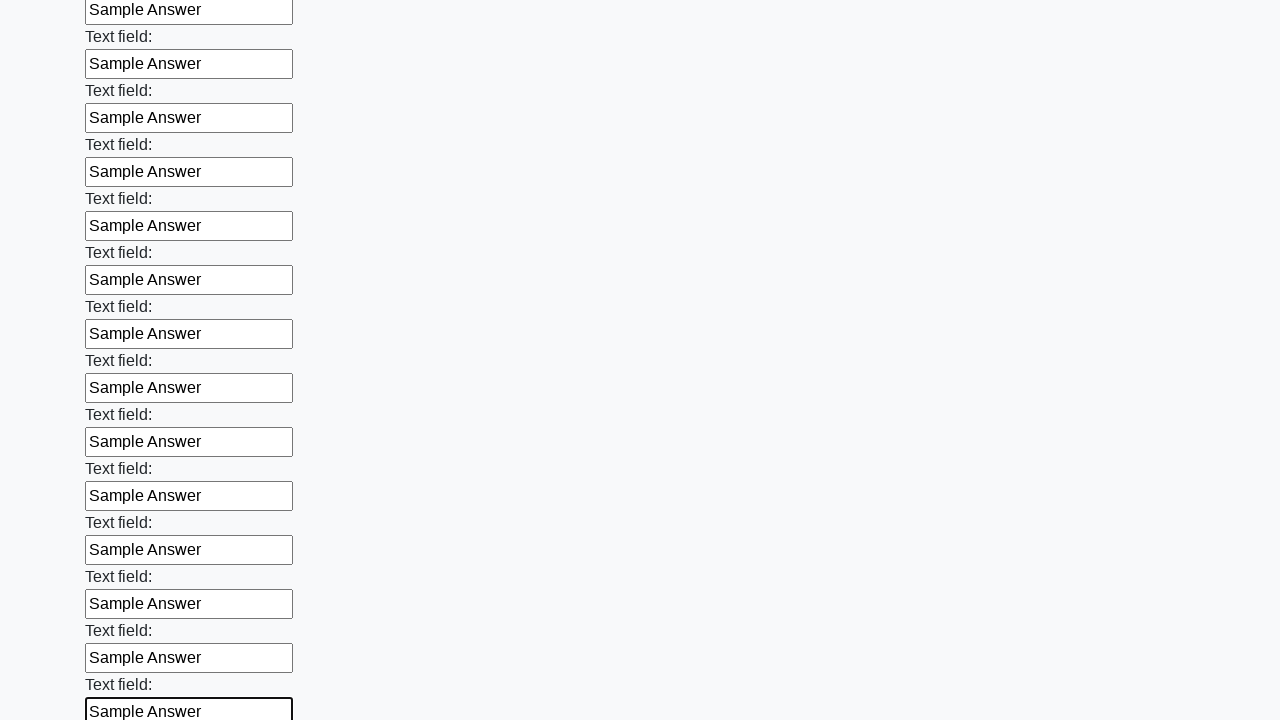

Filled text input field 82 of 100 with 'Sample Answer' on [type="text"] >> nth=81
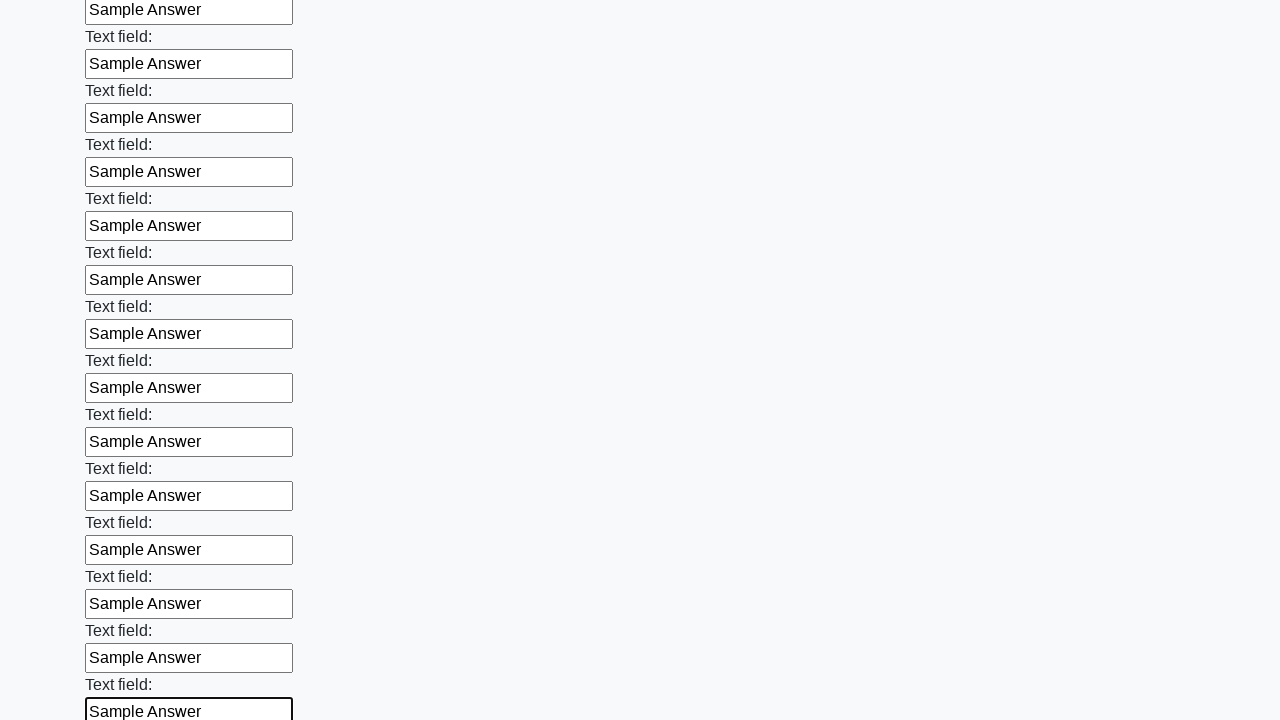

Filled text input field 83 of 100 with 'Sample Answer' on [type="text"] >> nth=82
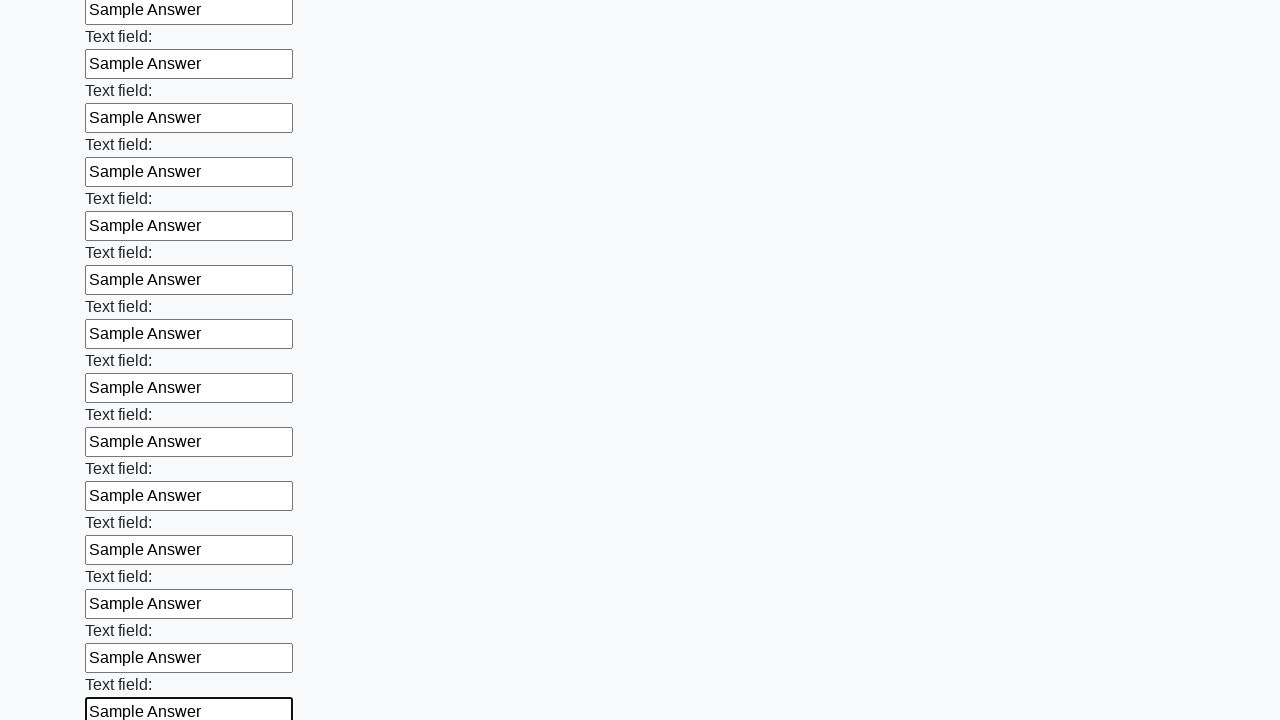

Filled text input field 84 of 100 with 'Sample Answer' on [type="text"] >> nth=83
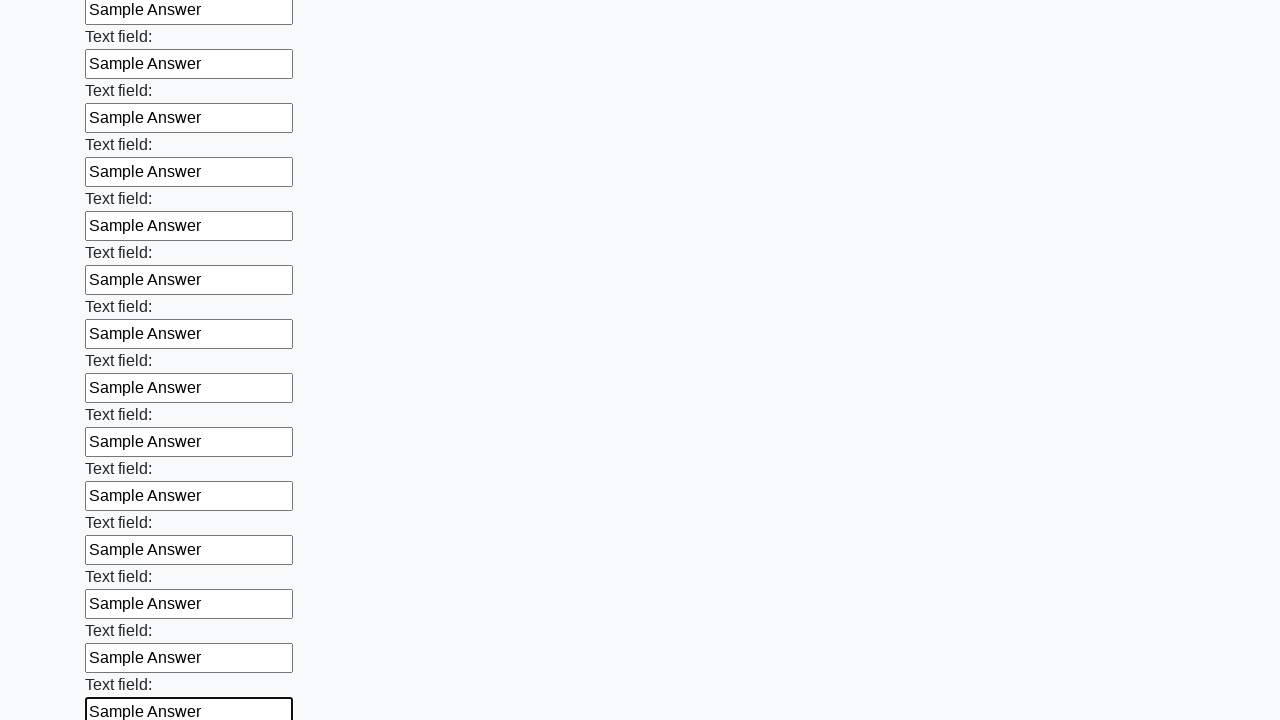

Filled text input field 85 of 100 with 'Sample Answer' on [type="text"] >> nth=84
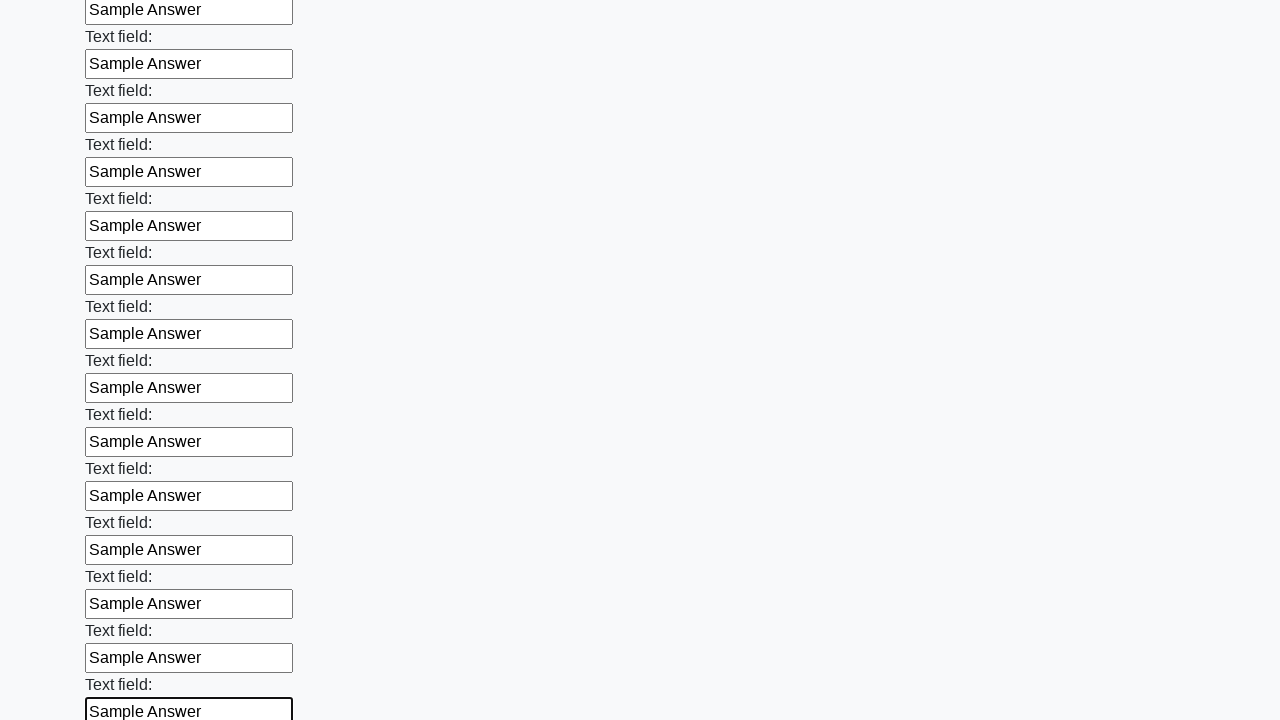

Filled text input field 86 of 100 with 'Sample Answer' on [type="text"] >> nth=85
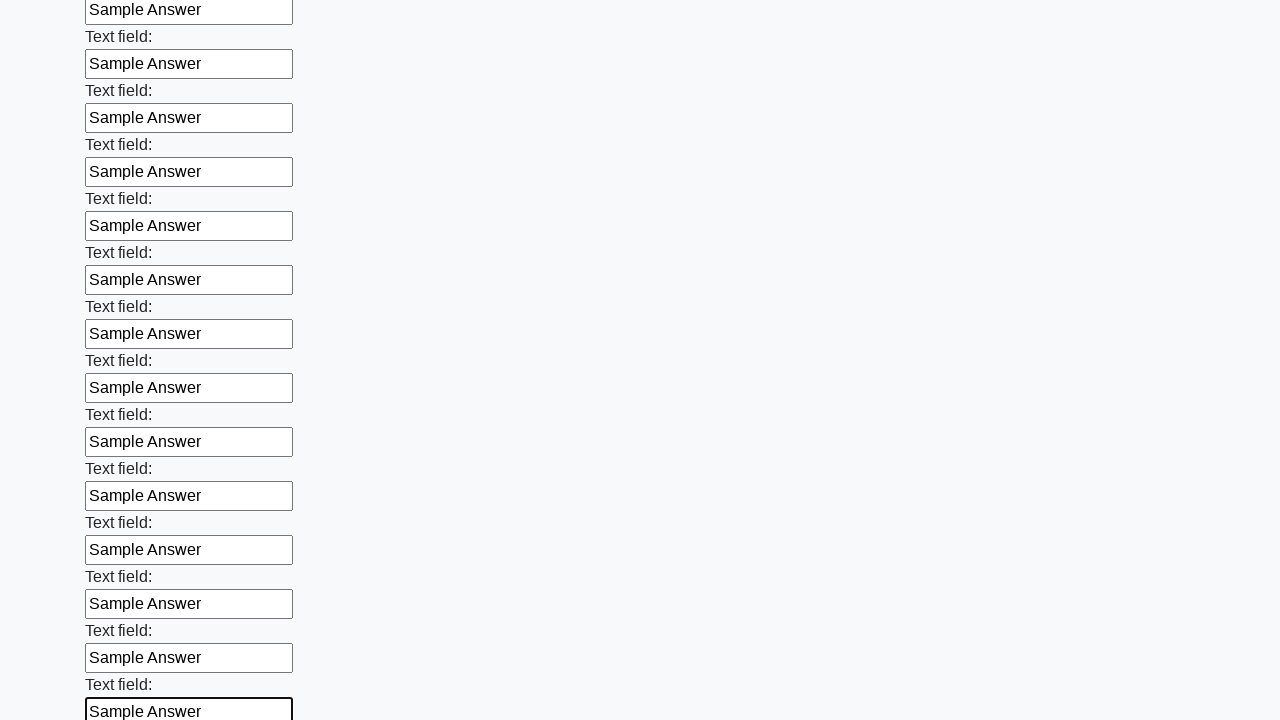

Filled text input field 87 of 100 with 'Sample Answer' on [type="text"] >> nth=86
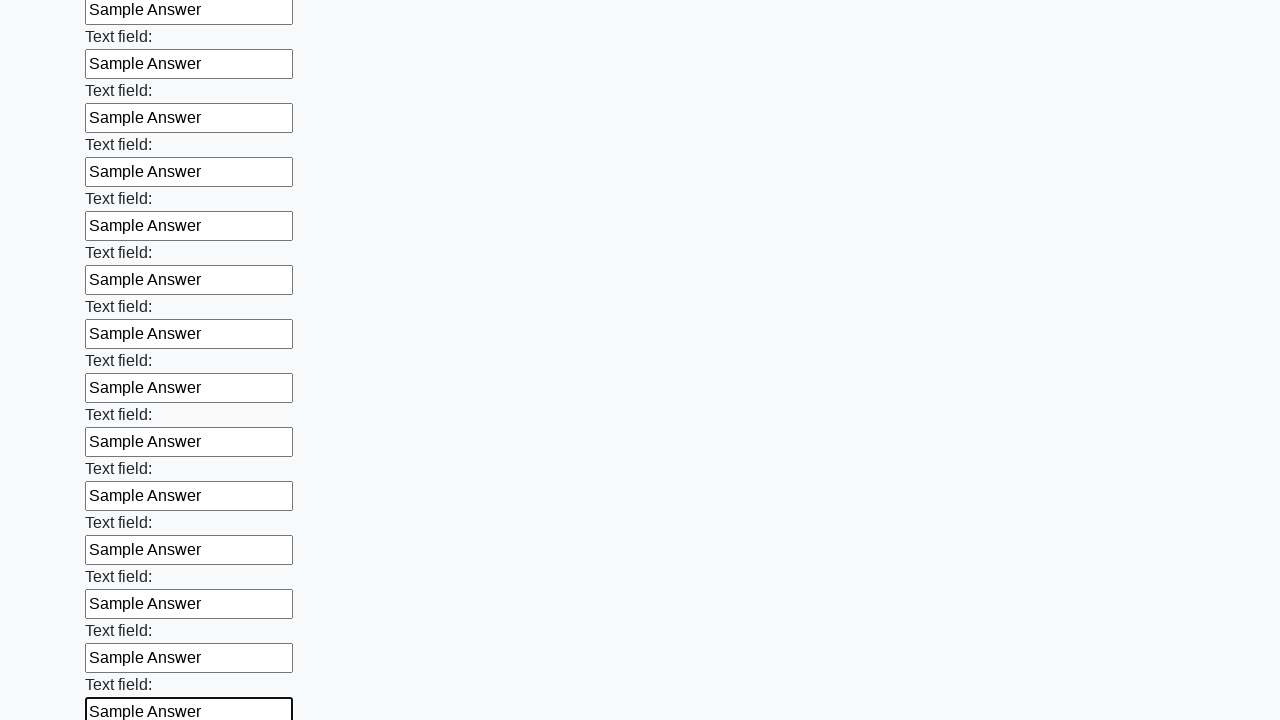

Filled text input field 88 of 100 with 'Sample Answer' on [type="text"] >> nth=87
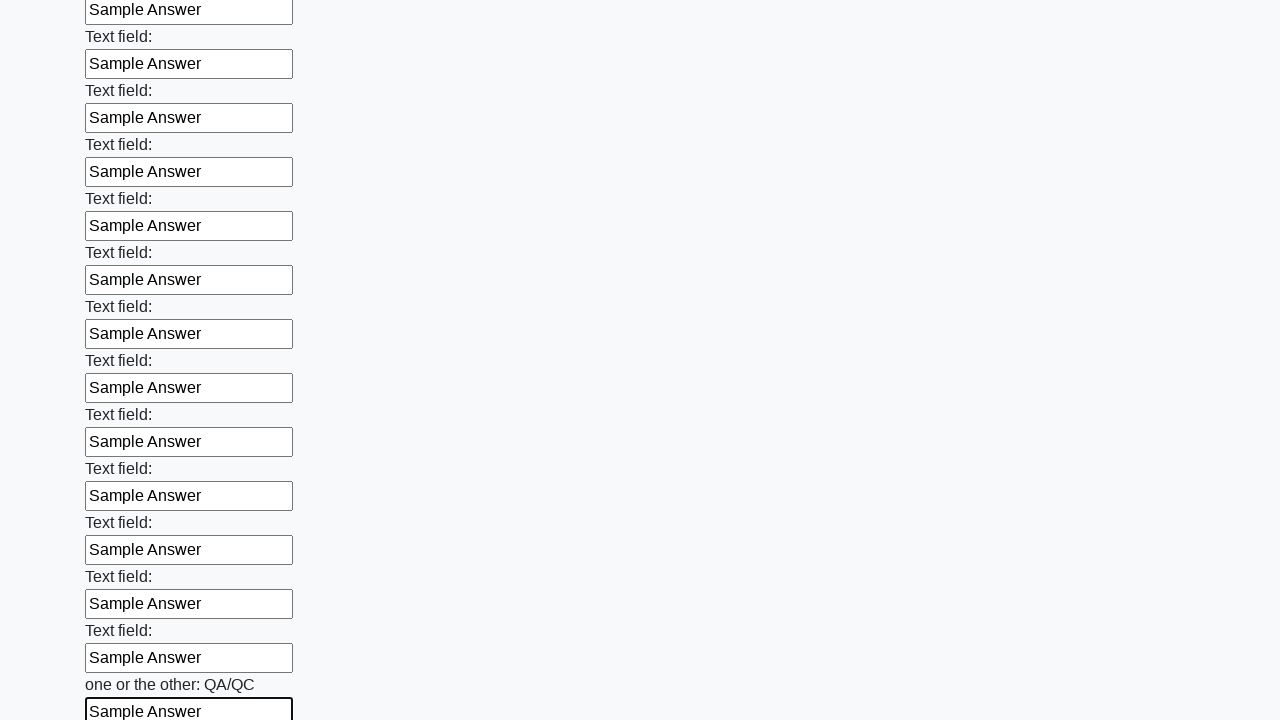

Filled text input field 89 of 100 with 'Sample Answer' on [type="text"] >> nth=88
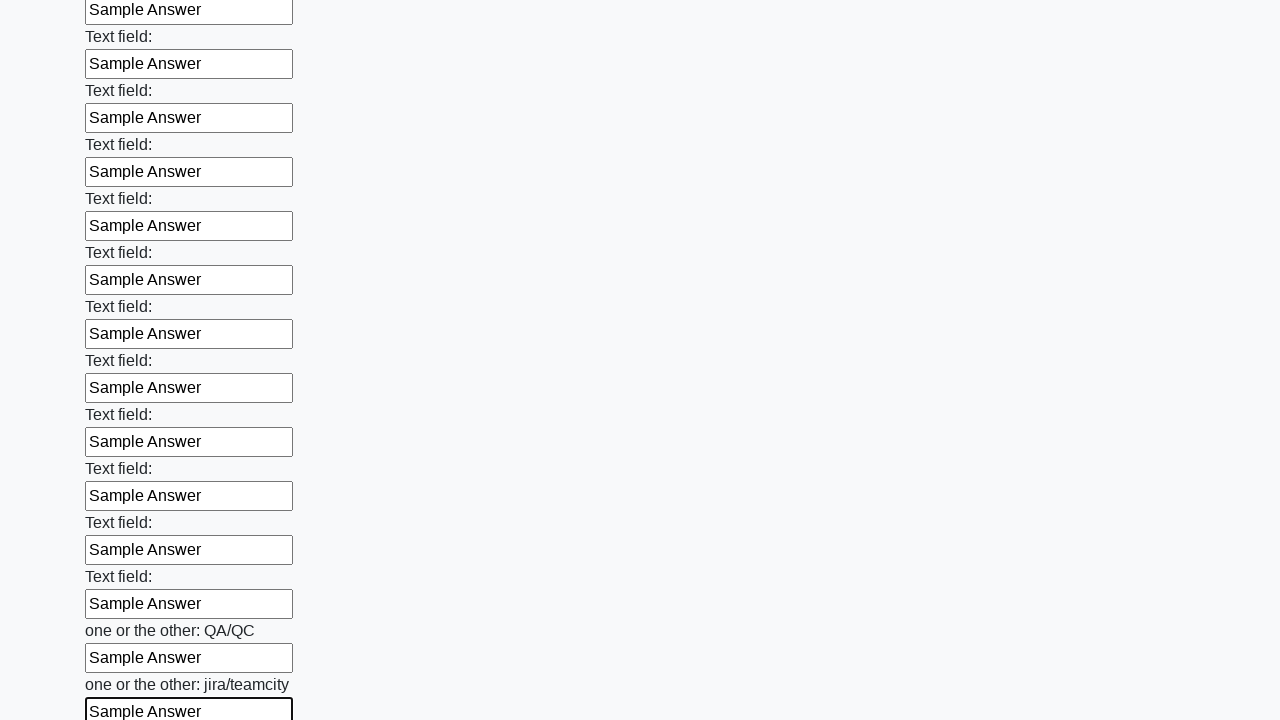

Filled text input field 90 of 100 with 'Sample Answer' on [type="text"] >> nth=89
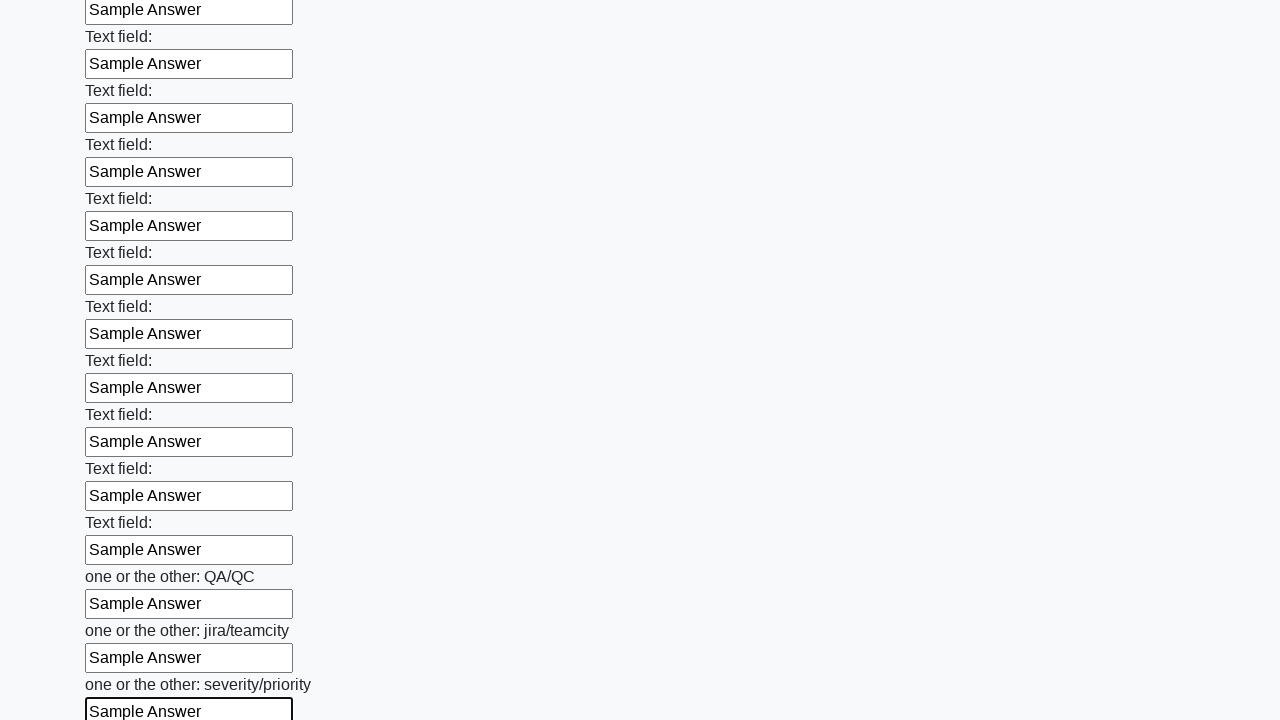

Filled text input field 91 of 100 with 'Sample Answer' on [type="text"] >> nth=90
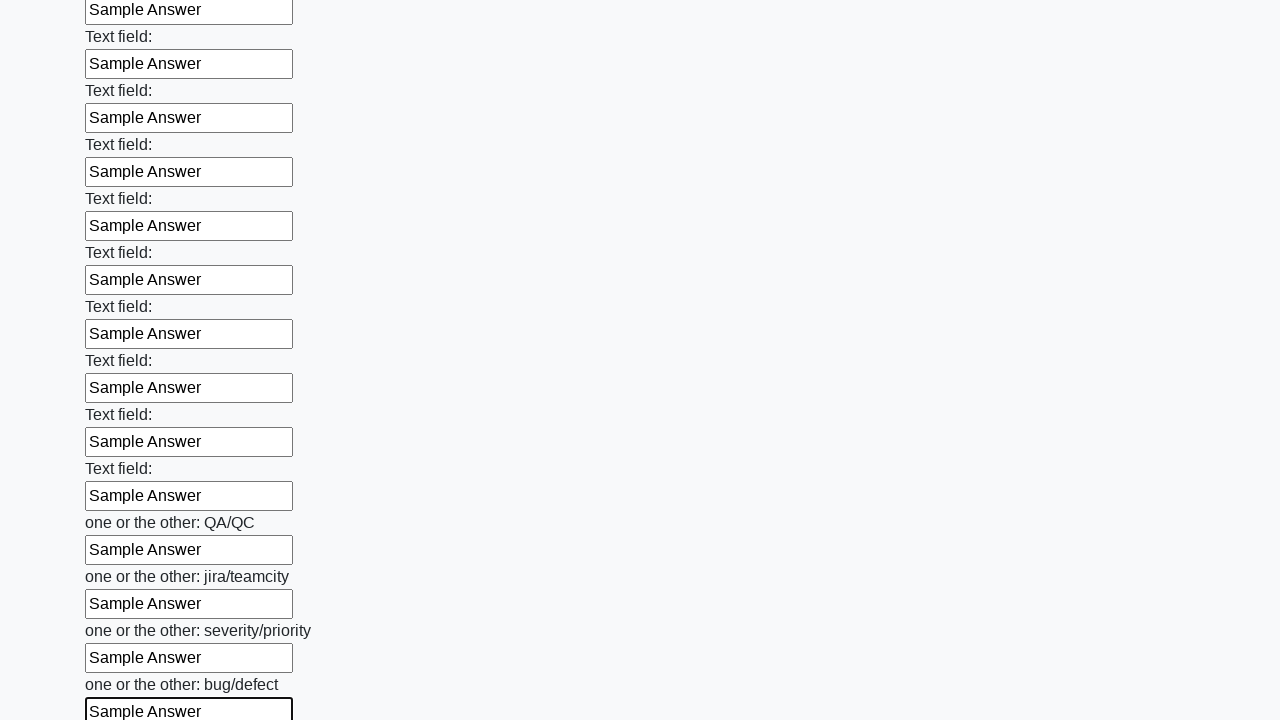

Filled text input field 92 of 100 with 'Sample Answer' on [type="text"] >> nth=91
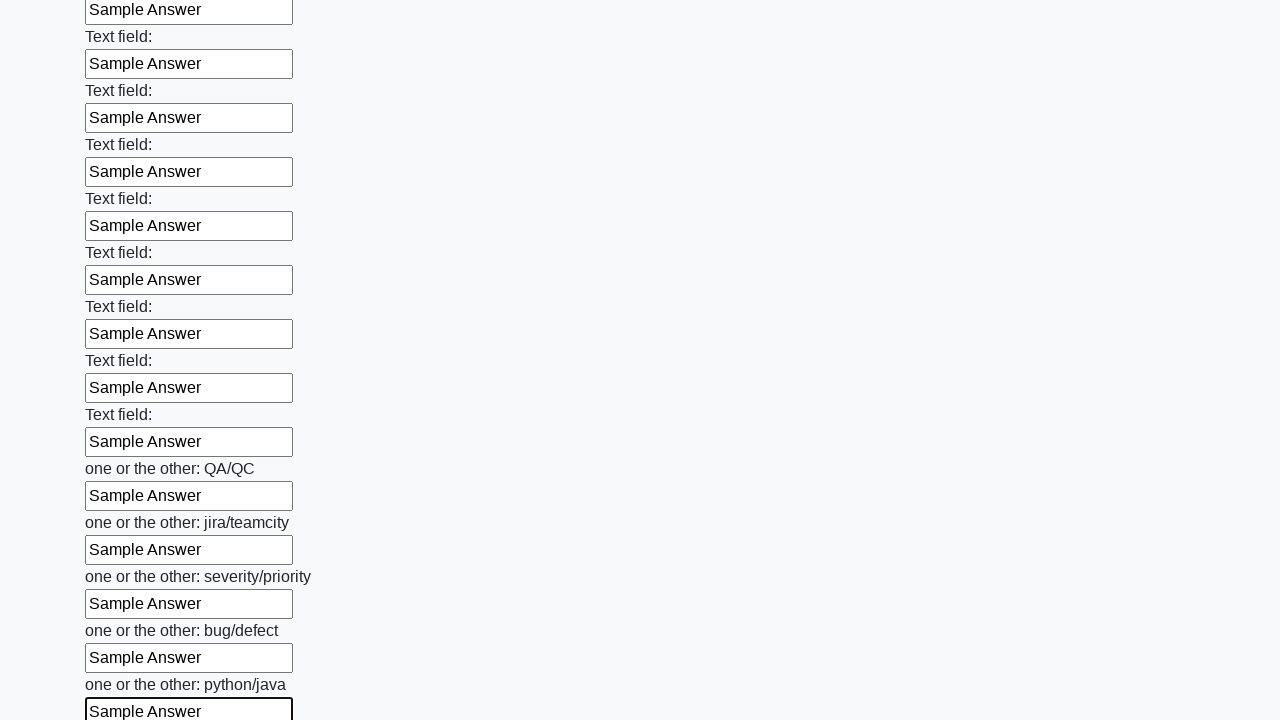

Filled text input field 93 of 100 with 'Sample Answer' on [type="text"] >> nth=92
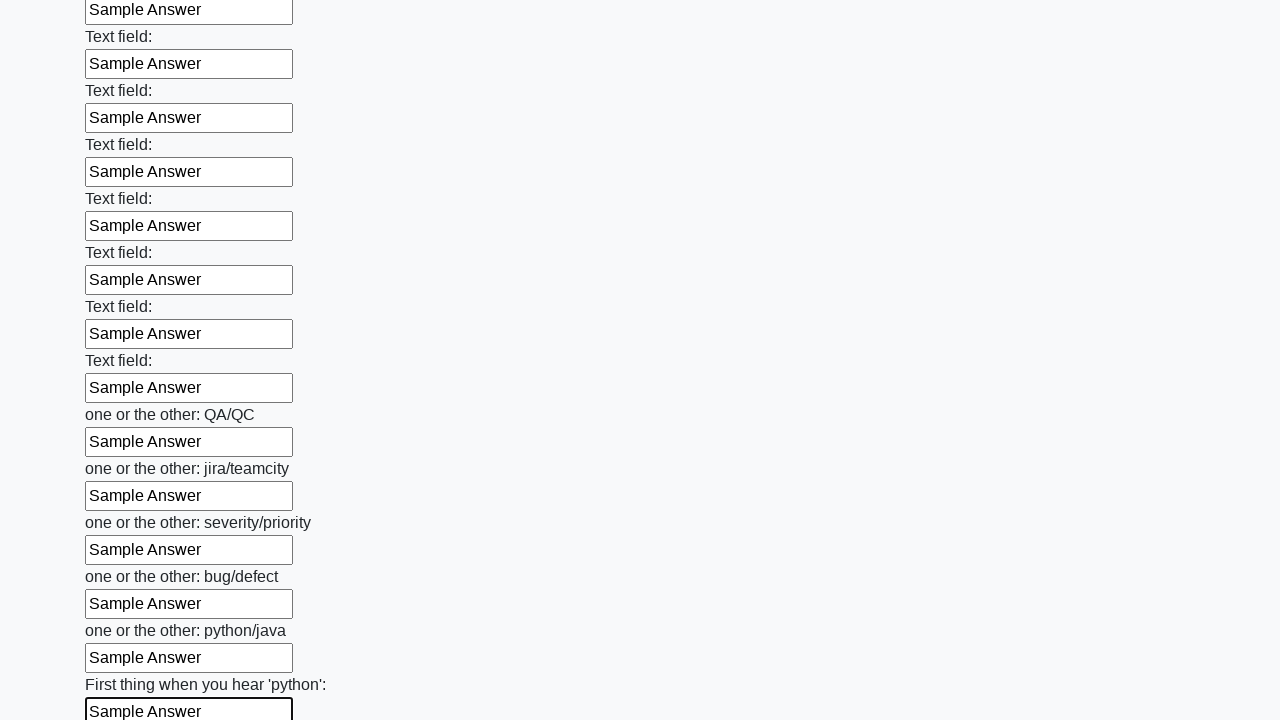

Filled text input field 94 of 100 with 'Sample Answer' on [type="text"] >> nth=93
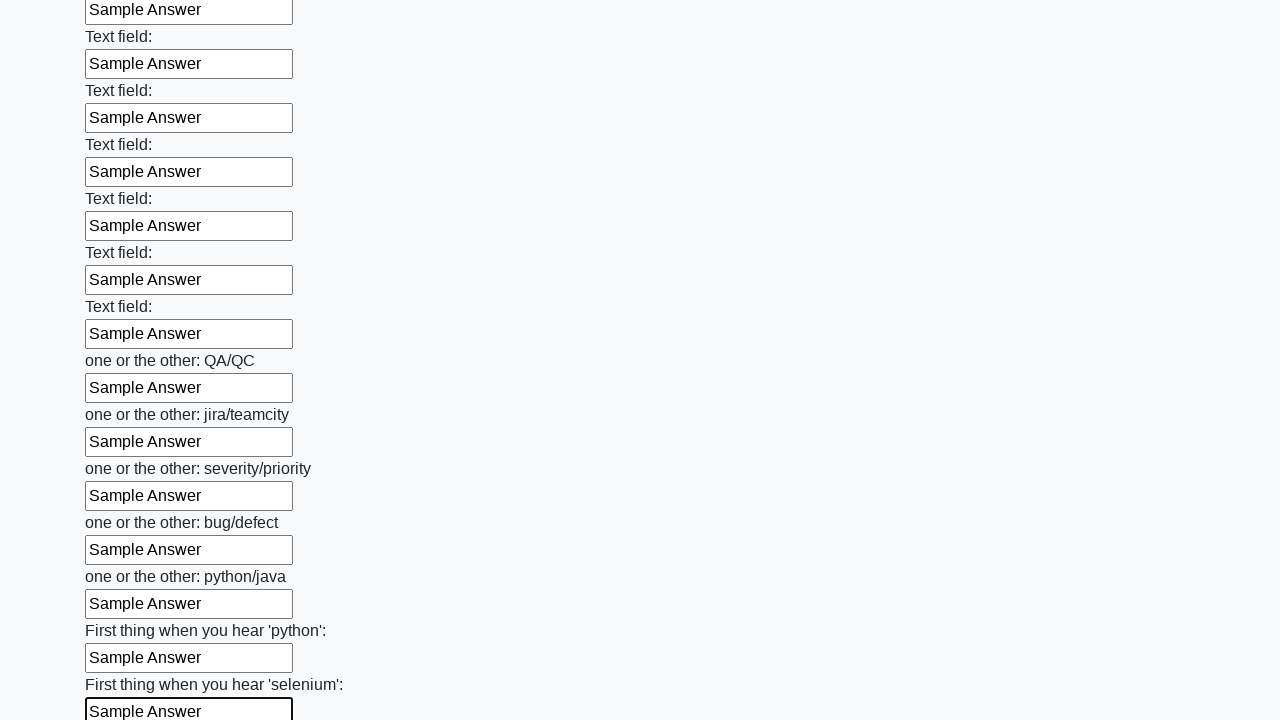

Filled text input field 95 of 100 with 'Sample Answer' on [type="text"] >> nth=94
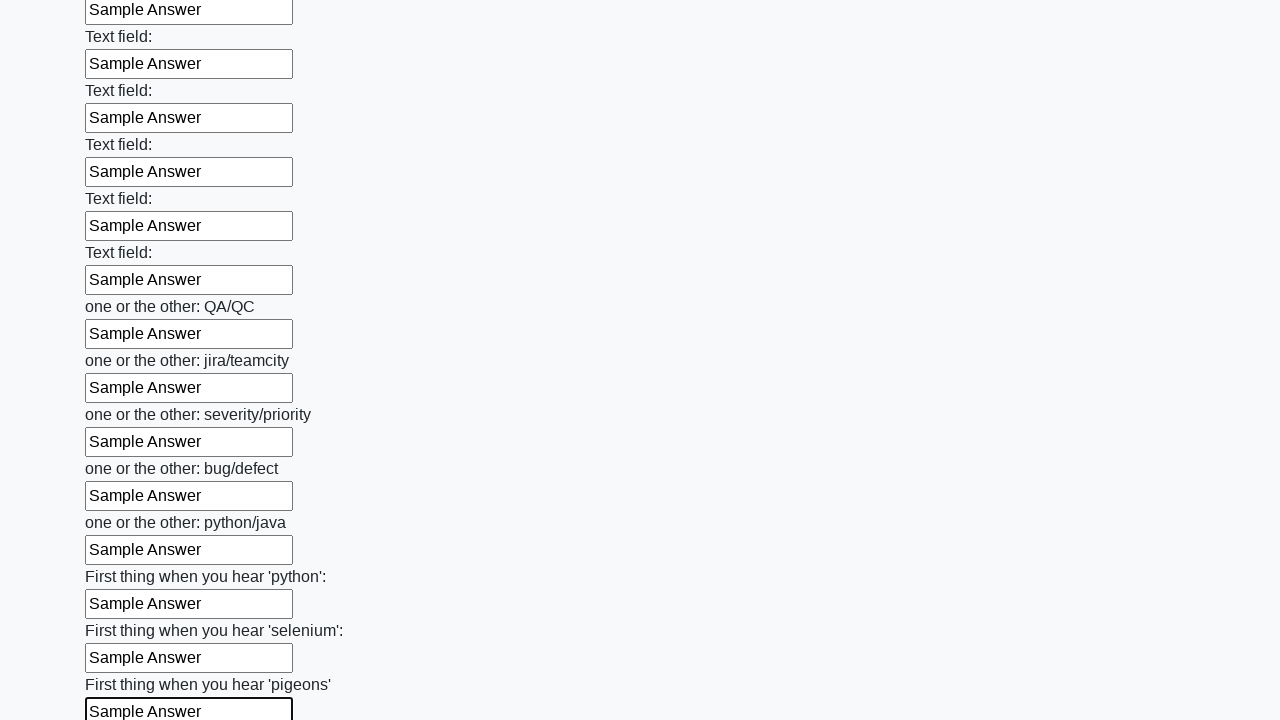

Filled text input field 96 of 100 with 'Sample Answer' on [type="text"] >> nth=95
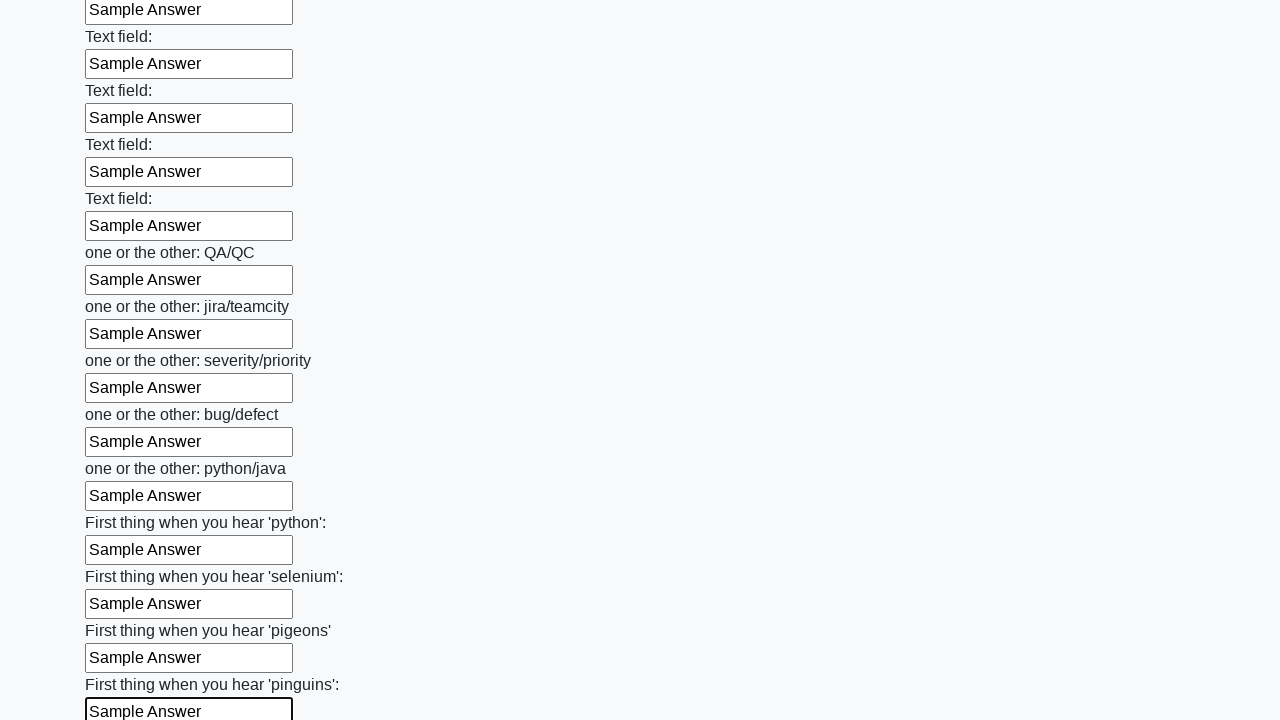

Filled text input field 97 of 100 with 'Sample Answer' on [type="text"] >> nth=96
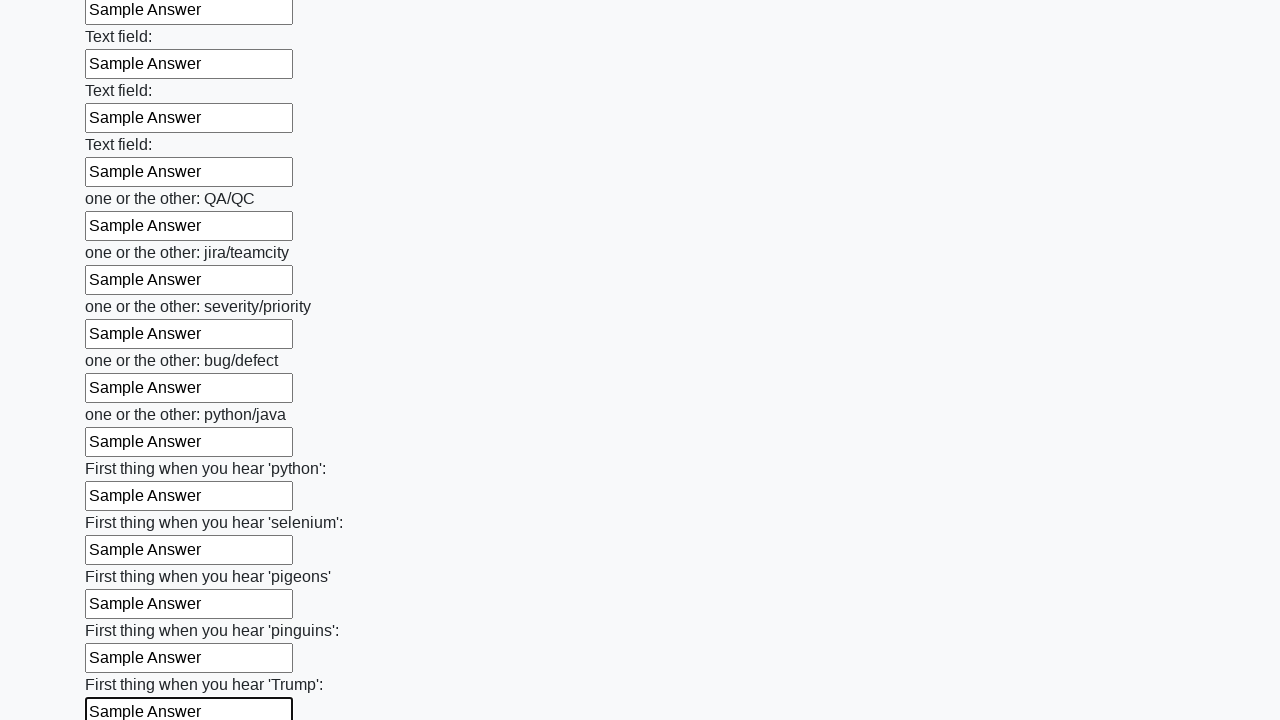

Filled text input field 98 of 100 with 'Sample Answer' on [type="text"] >> nth=97
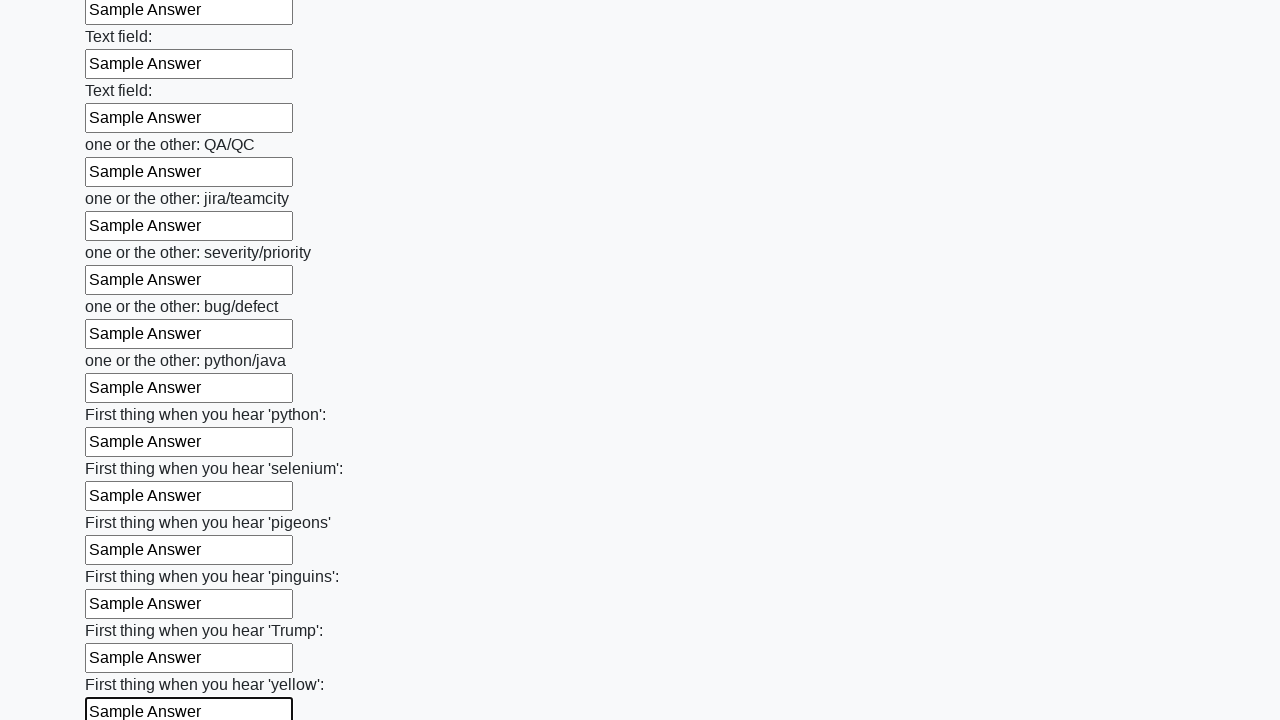

Filled text input field 99 of 100 with 'Sample Answer' on [type="text"] >> nth=98
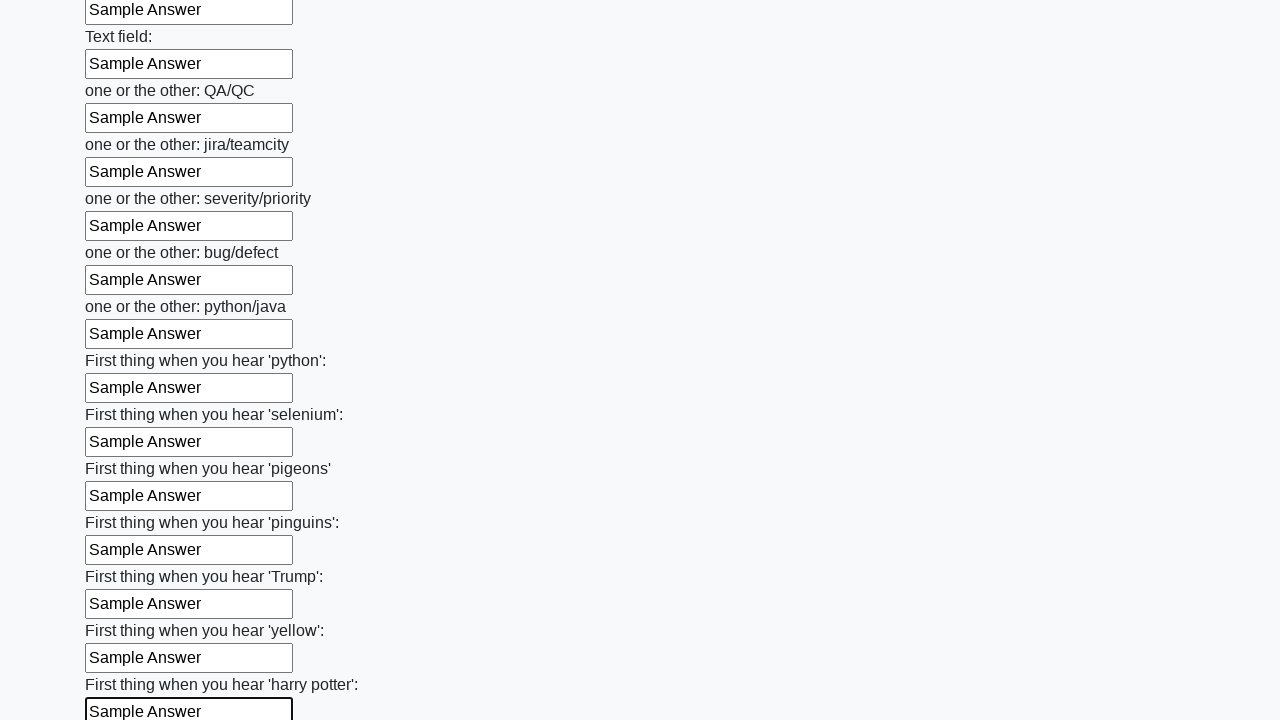

Filled text input field 100 of 100 with 'Sample Answer' on [type="text"] >> nth=99
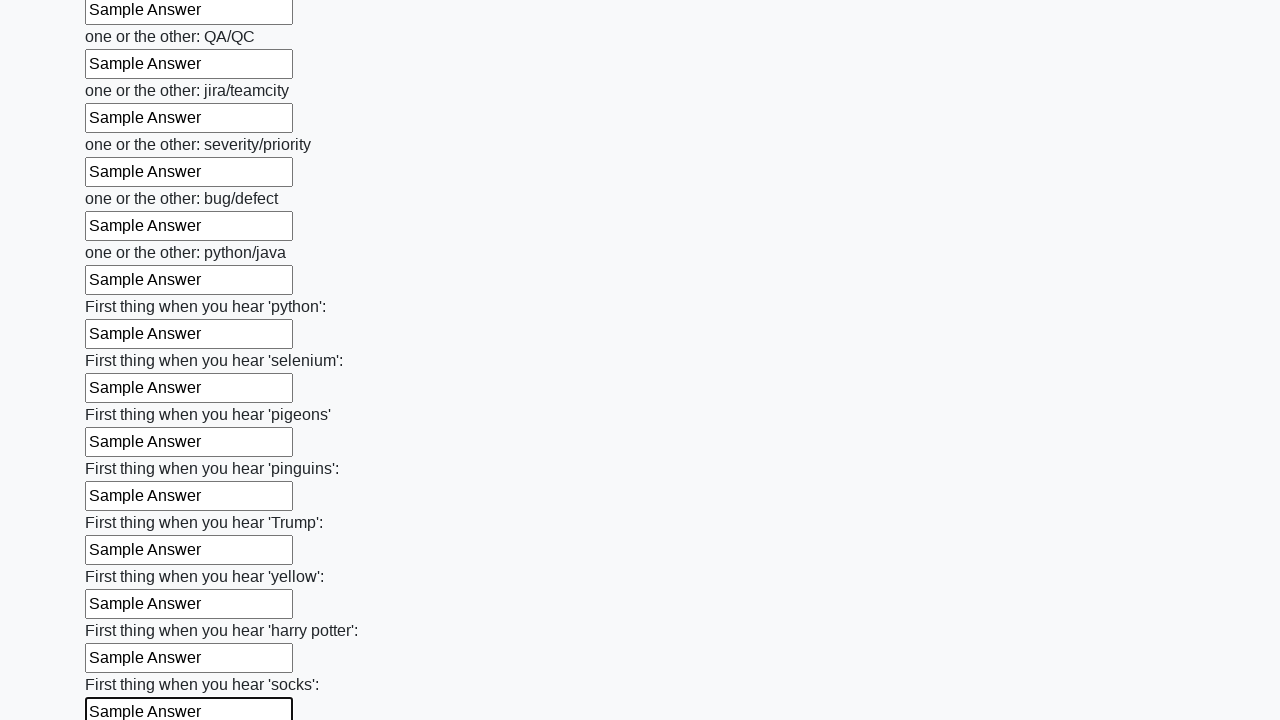

Clicked the submit button to submit the form at (123, 611) on button.btn
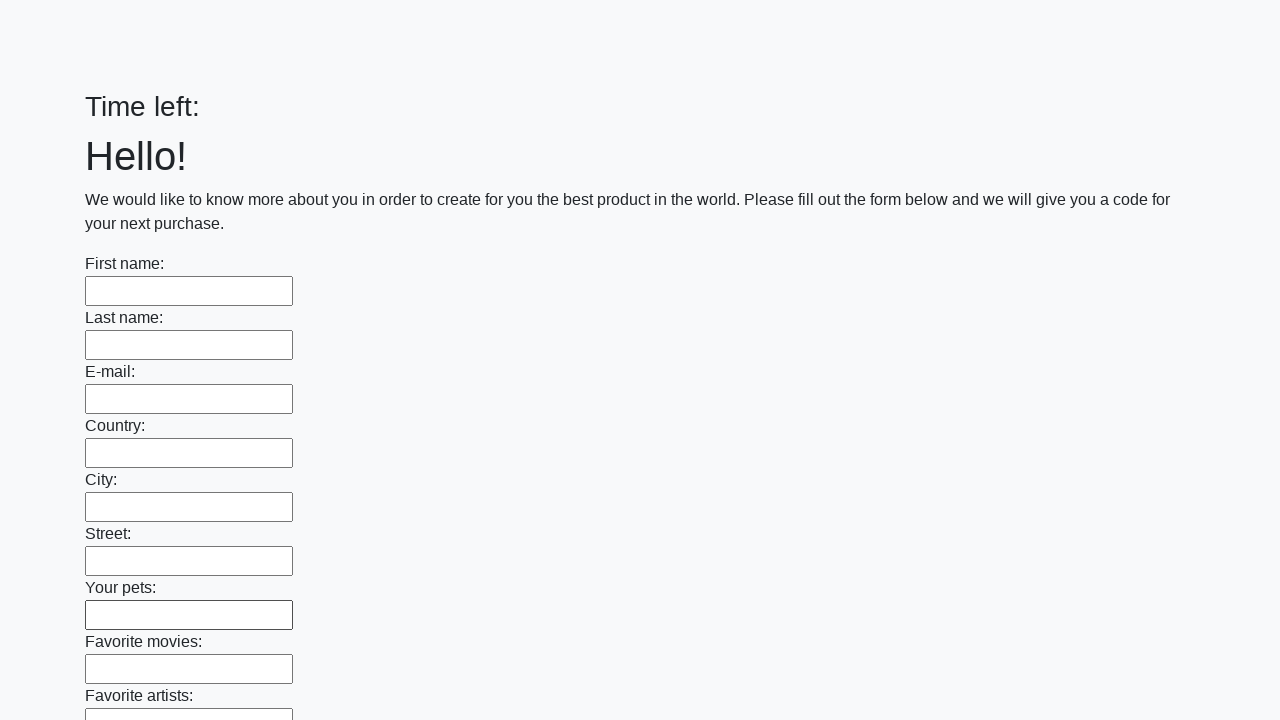

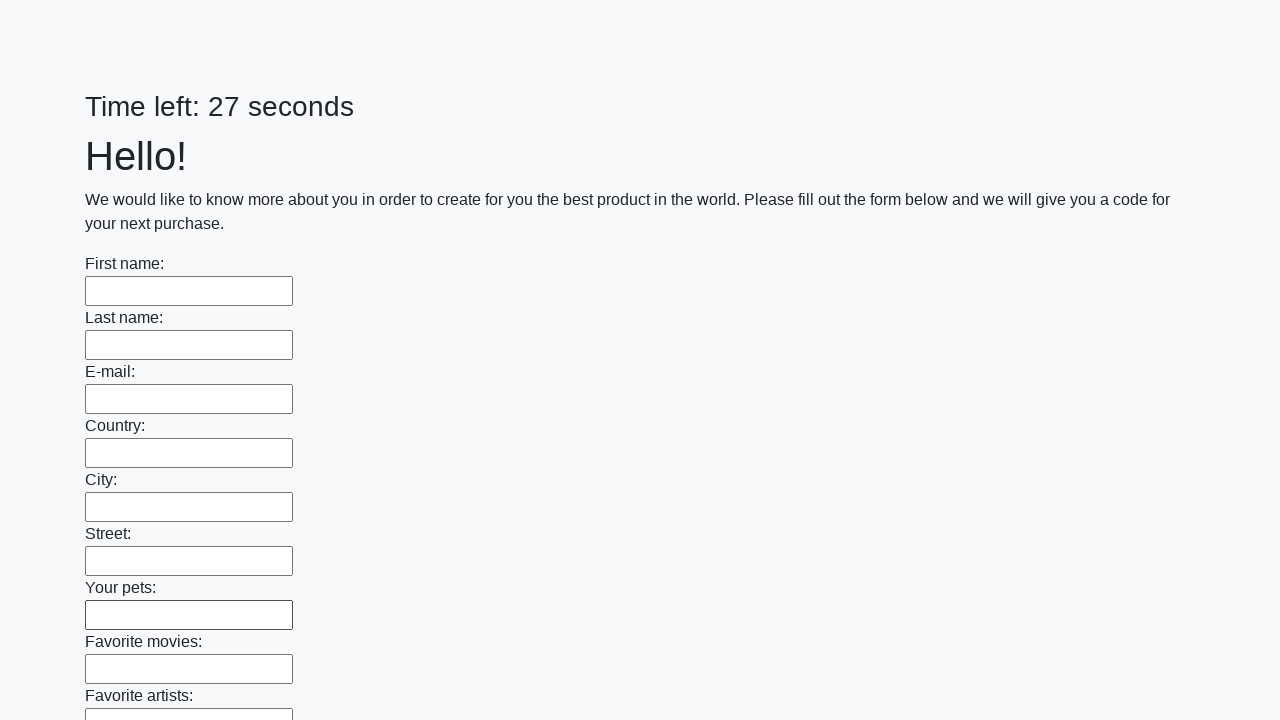